Tests that menu headers change color when hovered over

Starting URL: https://coffee-cart.app/

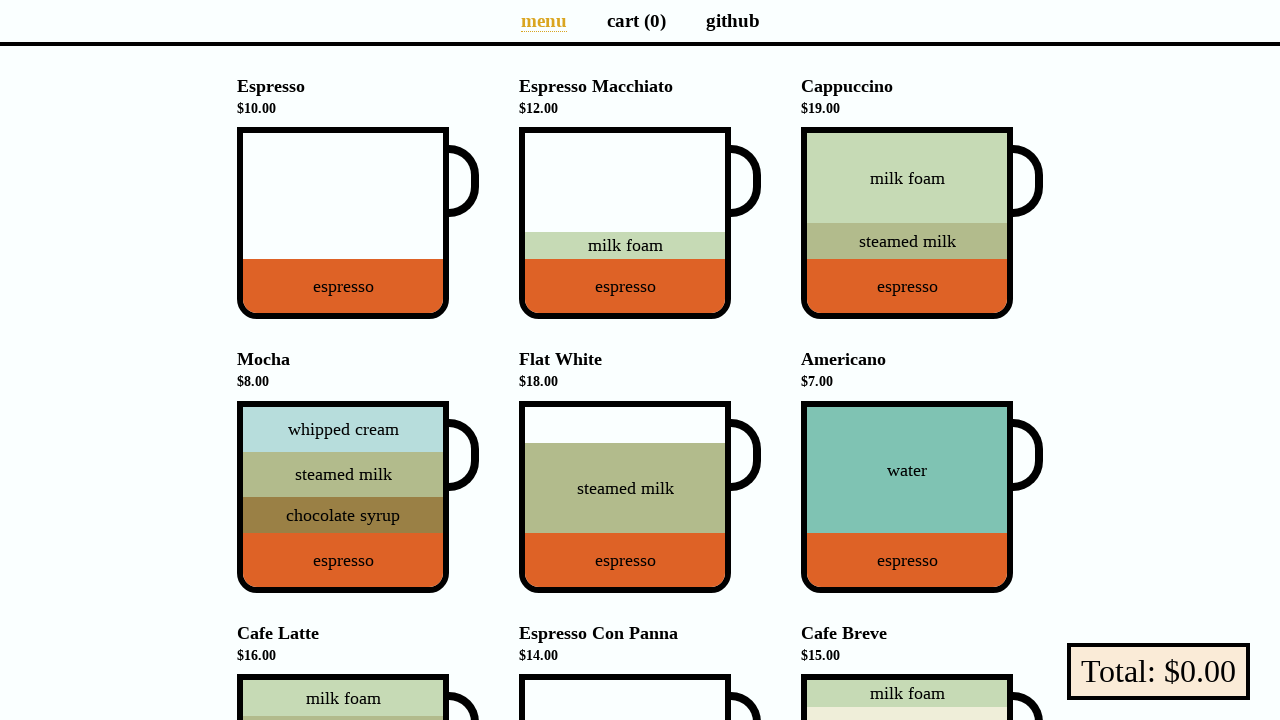

Navigated to https://coffee-cart.app/
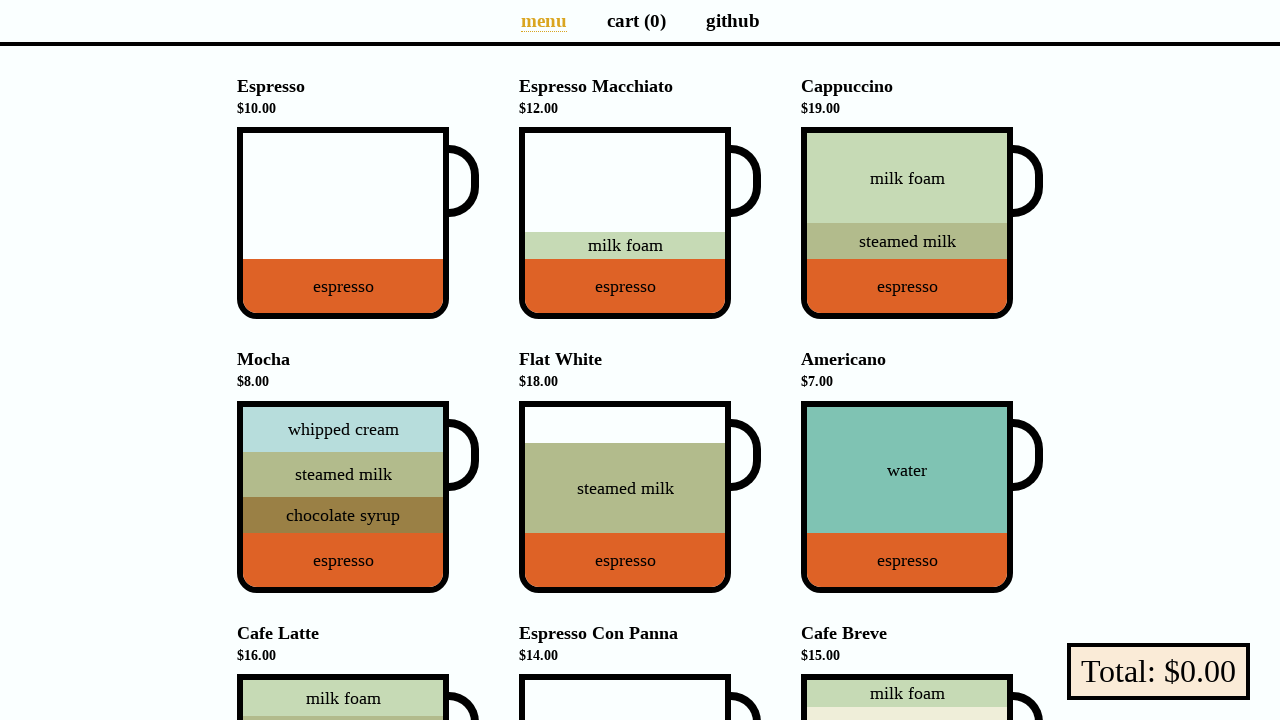

Located all menu entries
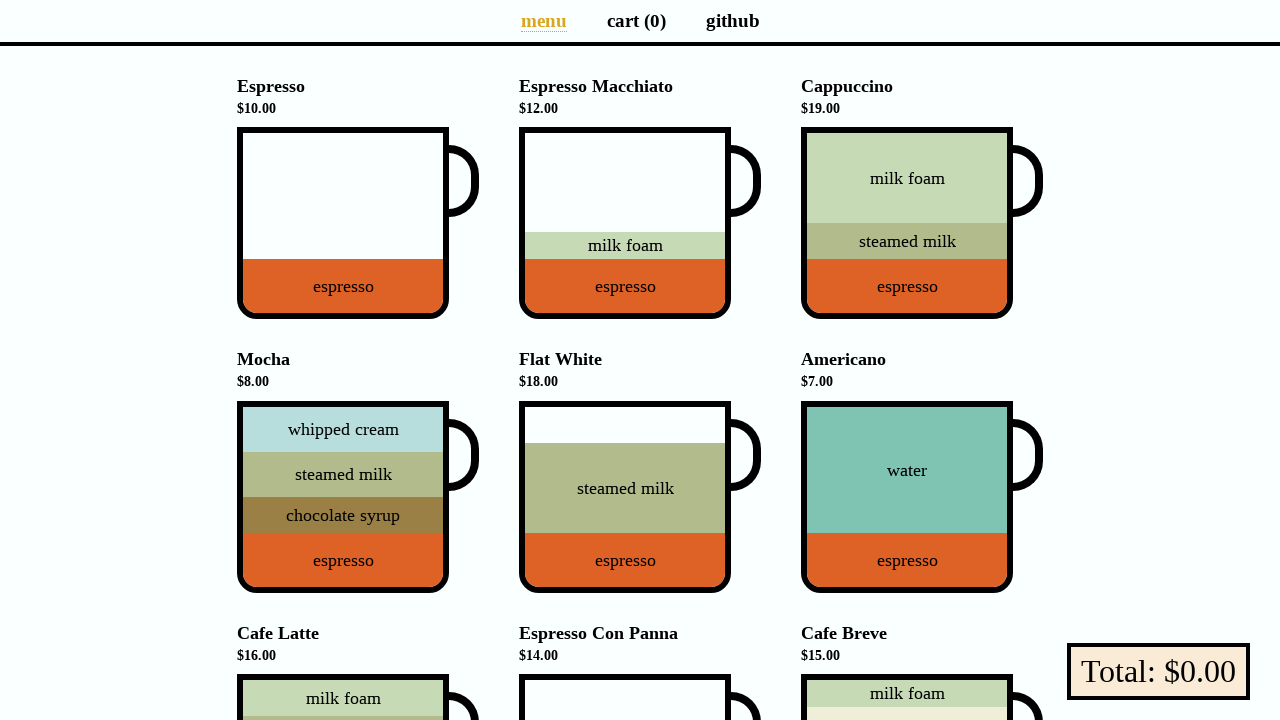

Scrolled menu header into view
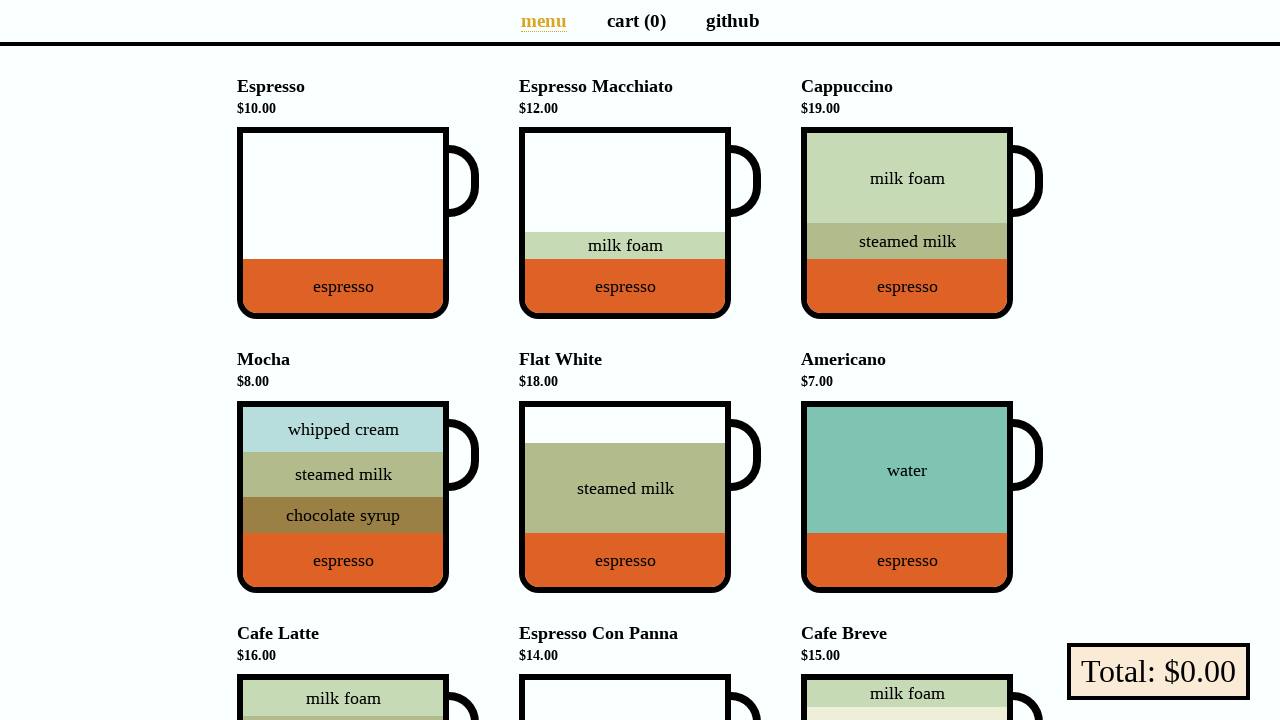

Captured menu header color before hover: rgb(0, 0, 0)
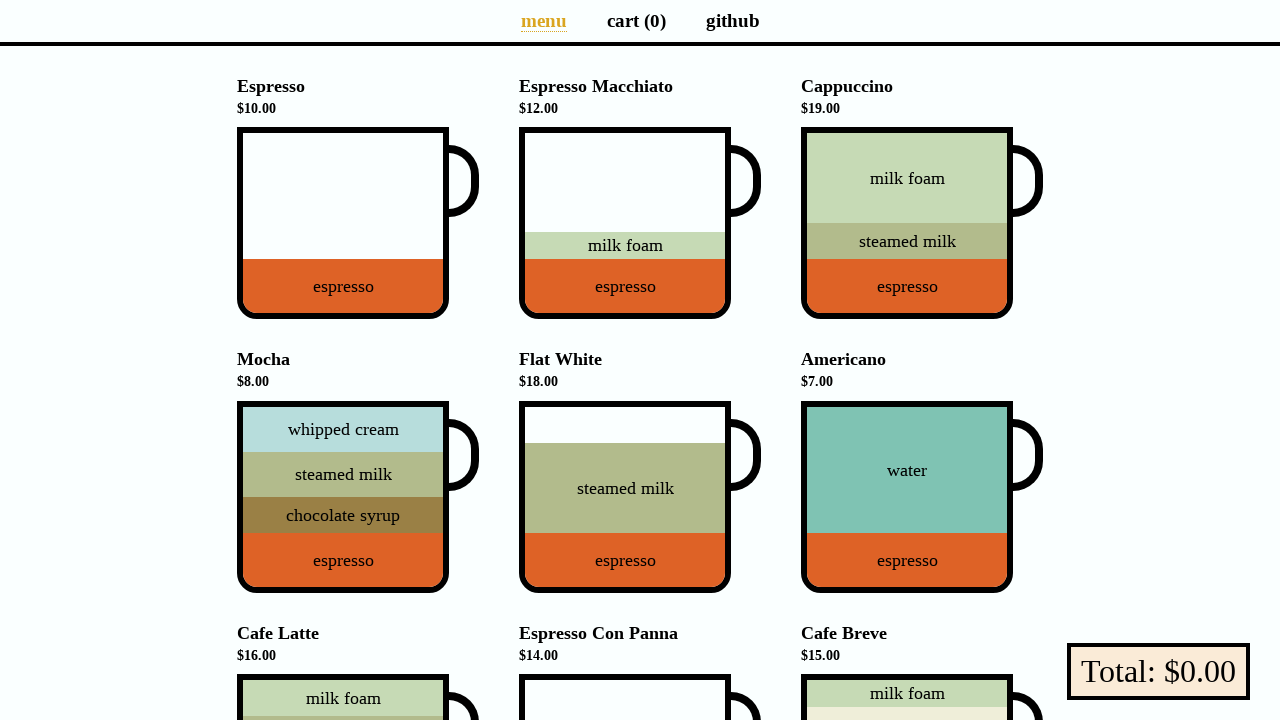

Hovered over menu header at (358, 97) on li[data-v-a9662a08] >> nth=0 >> h4
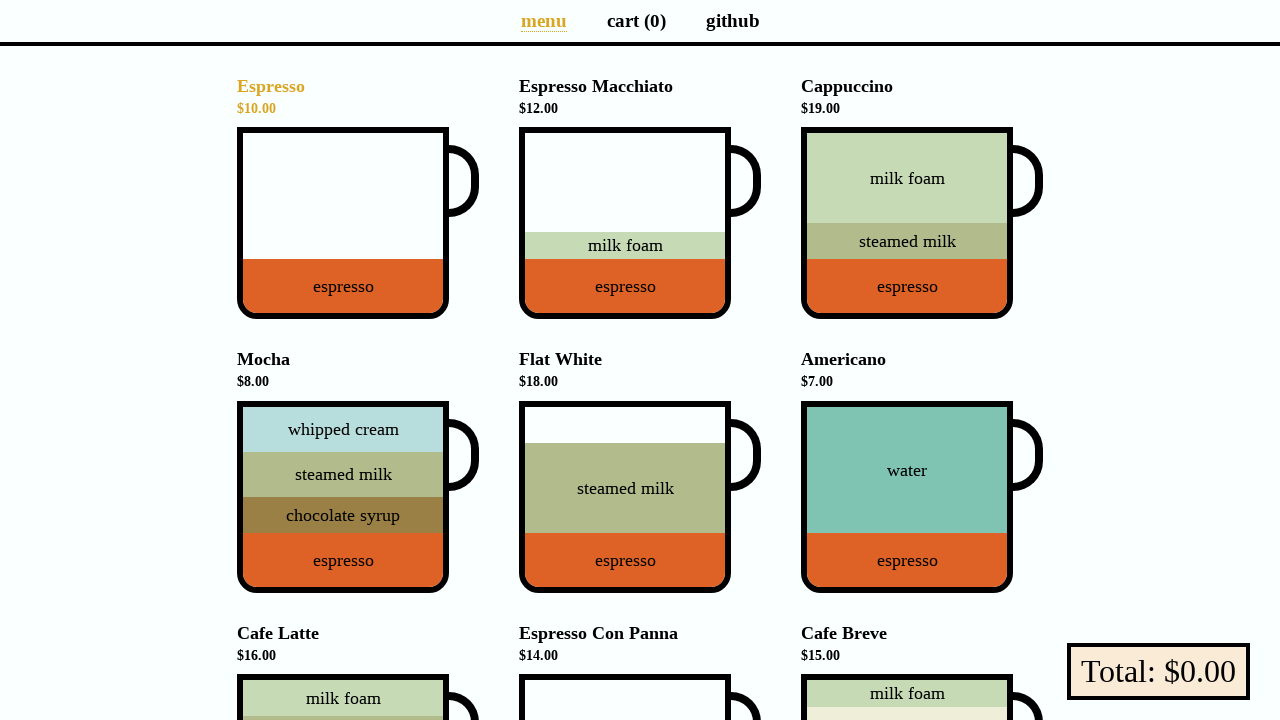

Captured menu header color on hover: rgb(218, 165, 32)
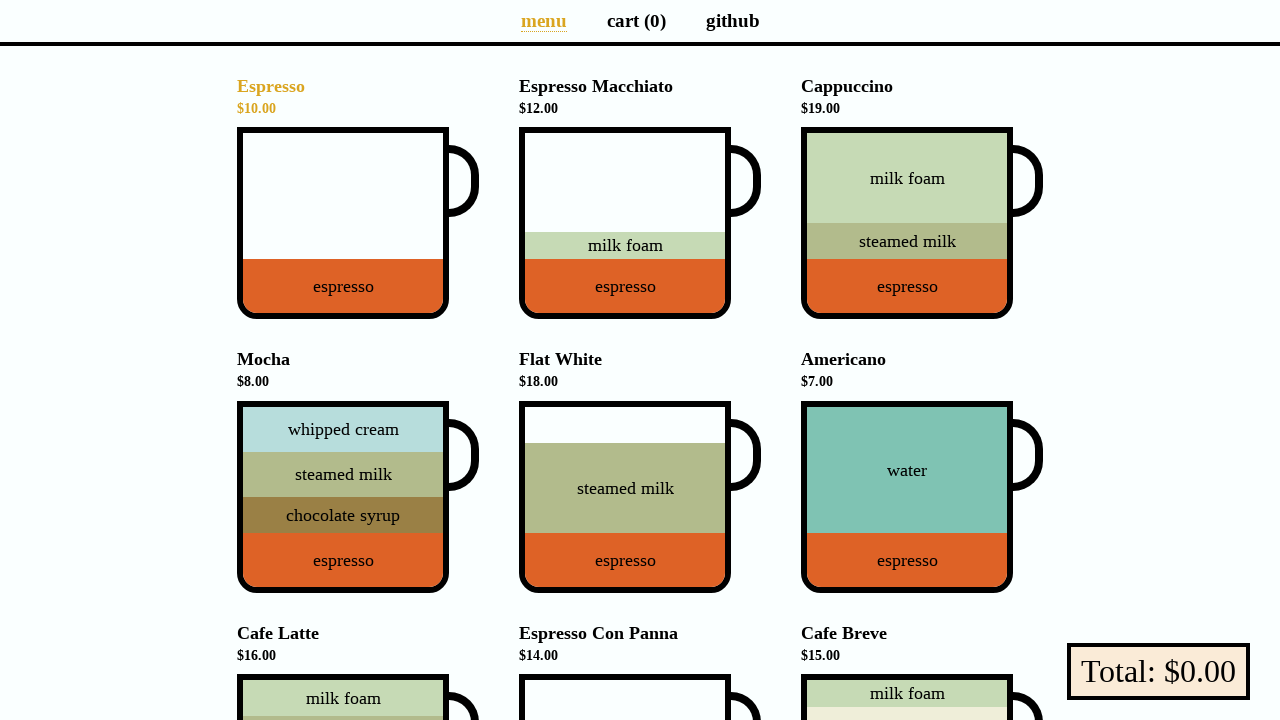

Moved mouse away from menu header at (0, 0)
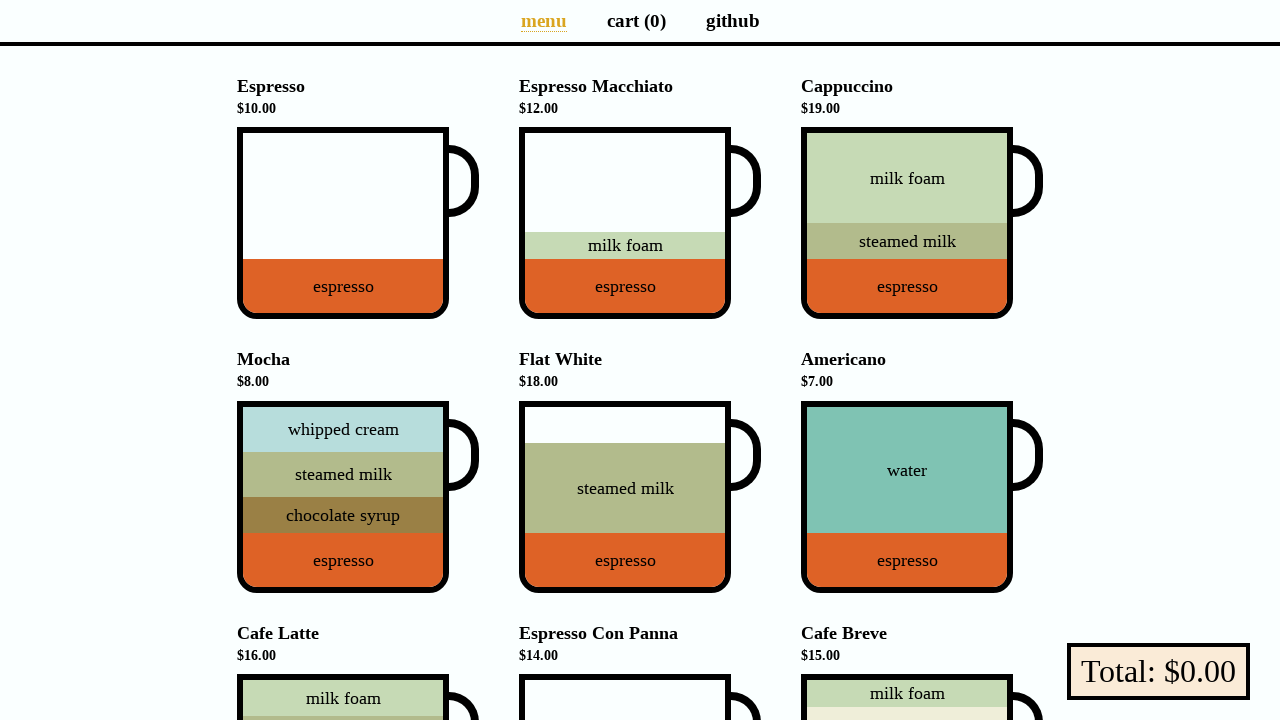

Captured menu header color after hover: rgb(0, 0, 0)
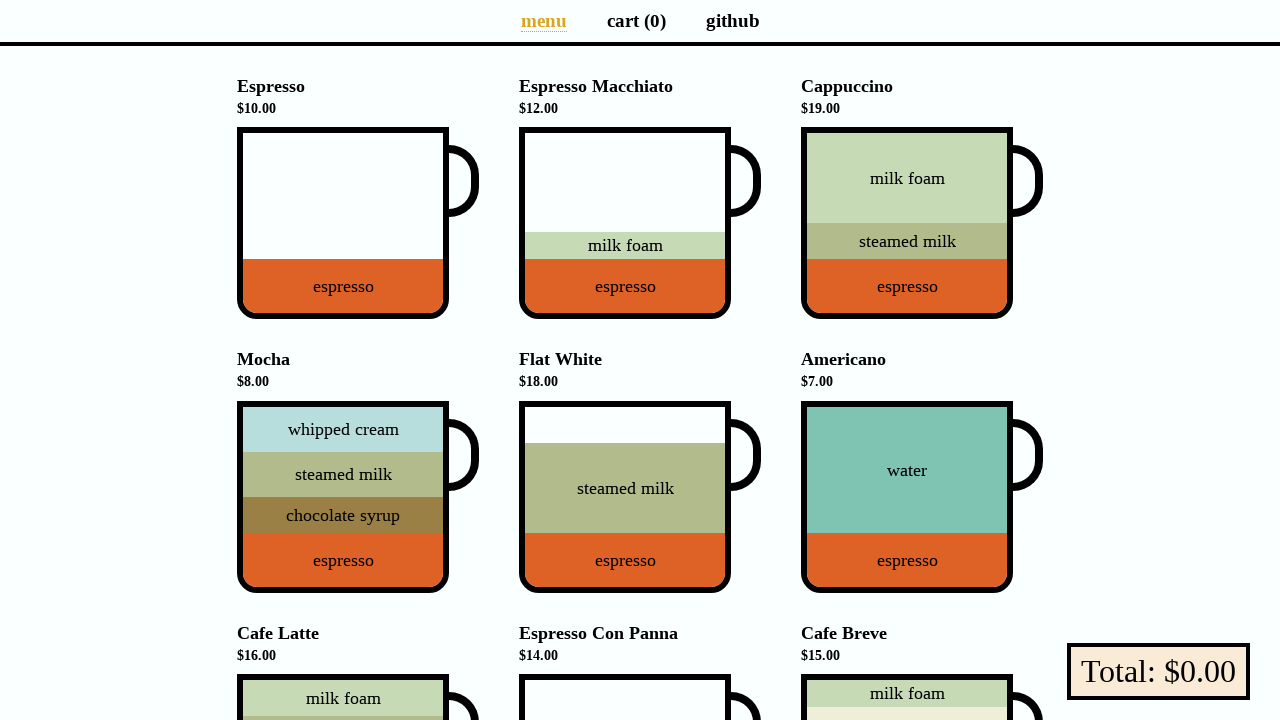

Asserted menu header color before hover is black
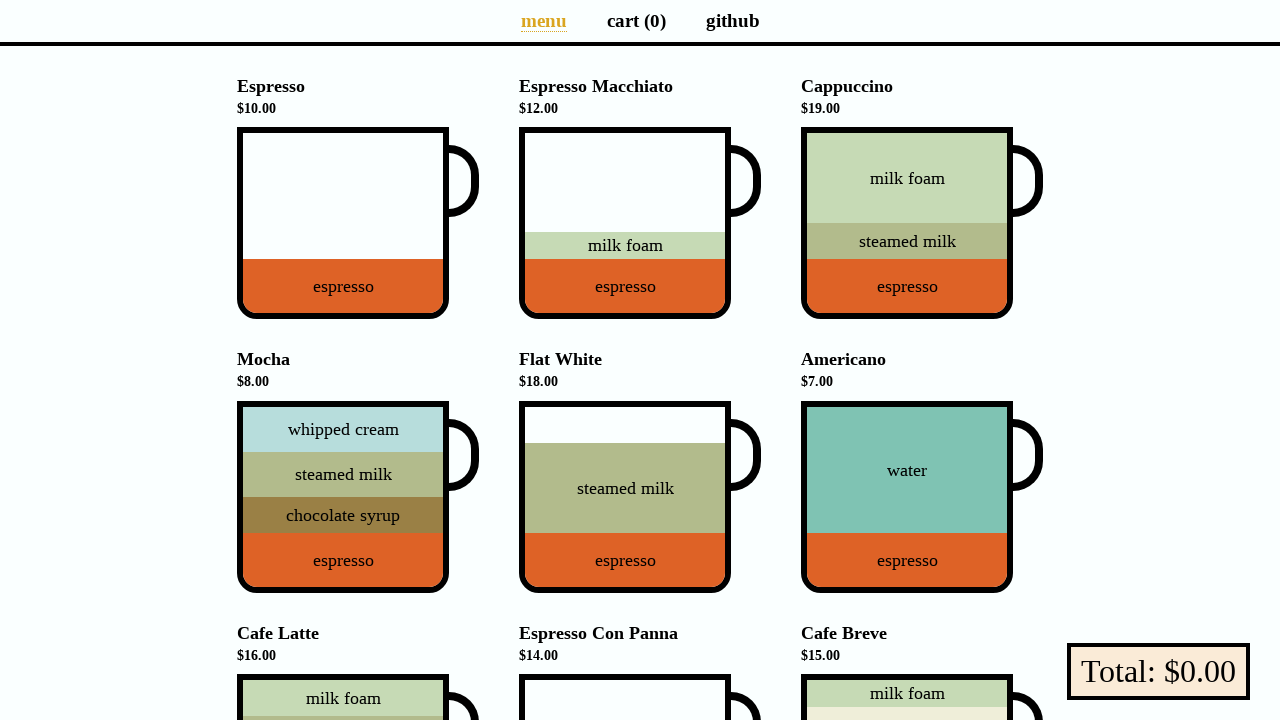

Asserted menu header color on hover is goldenrod
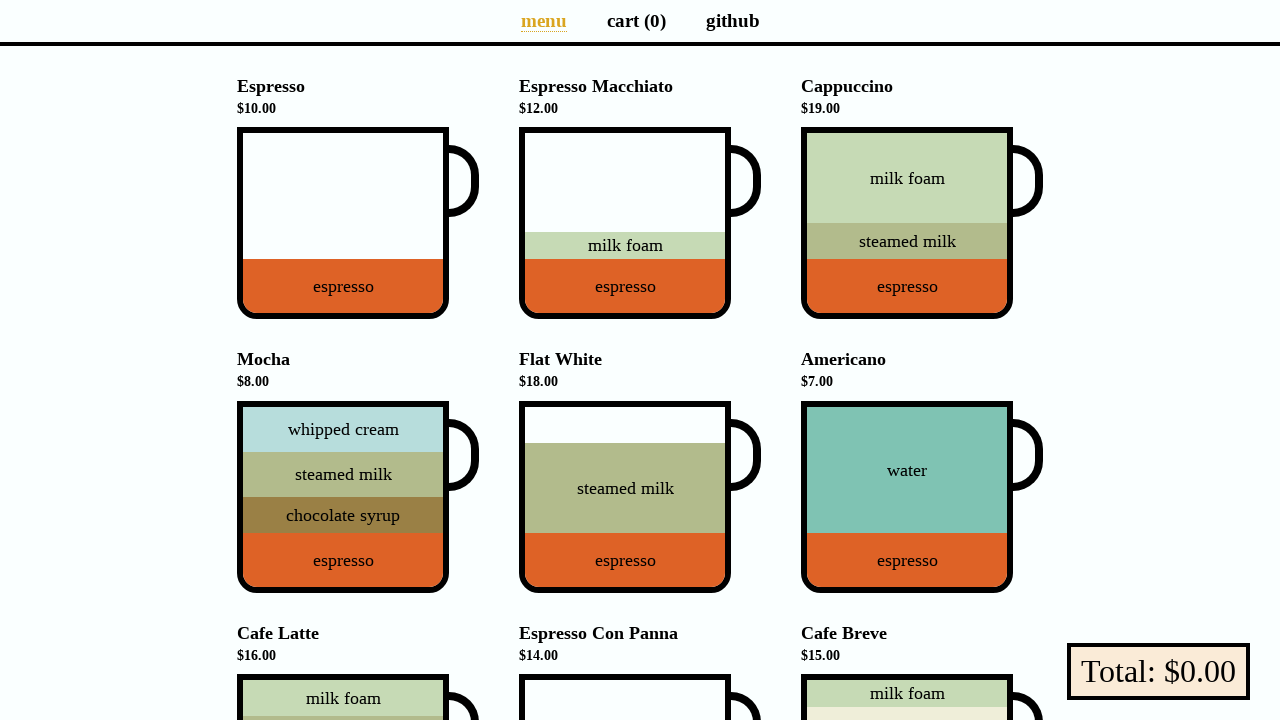

Asserted menu header color after hover returned to black
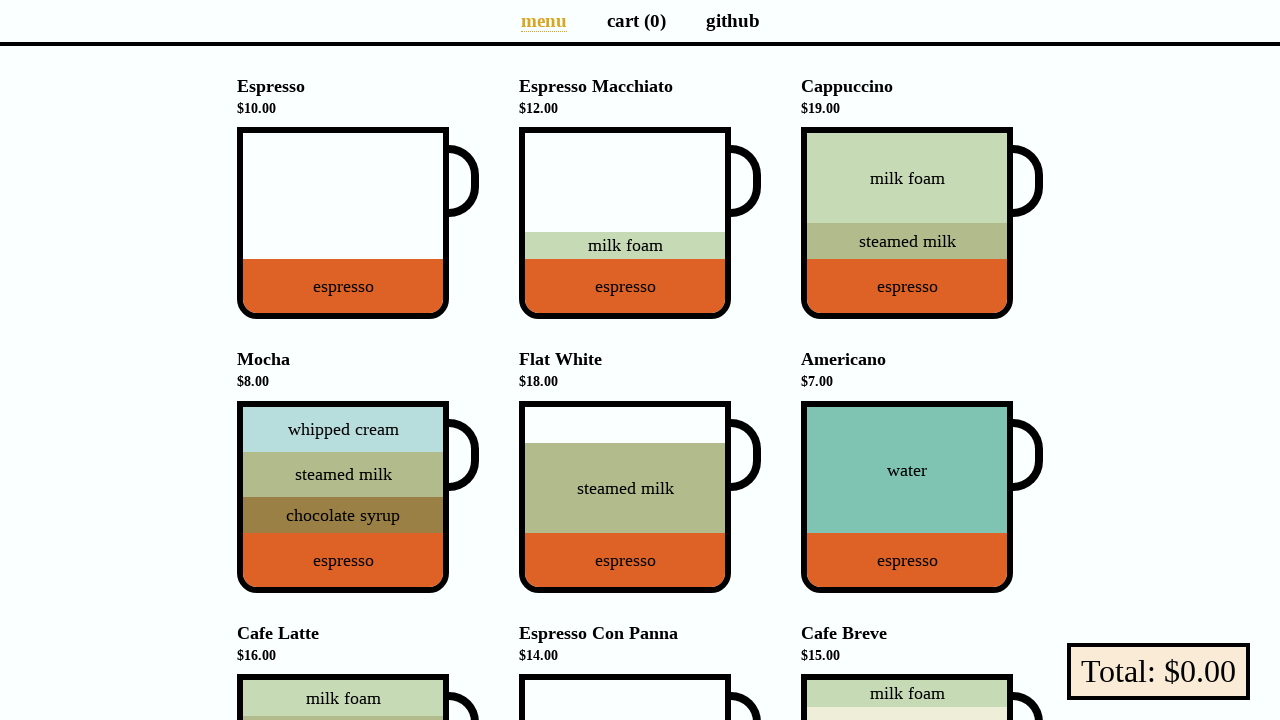

Scrolled menu header into view
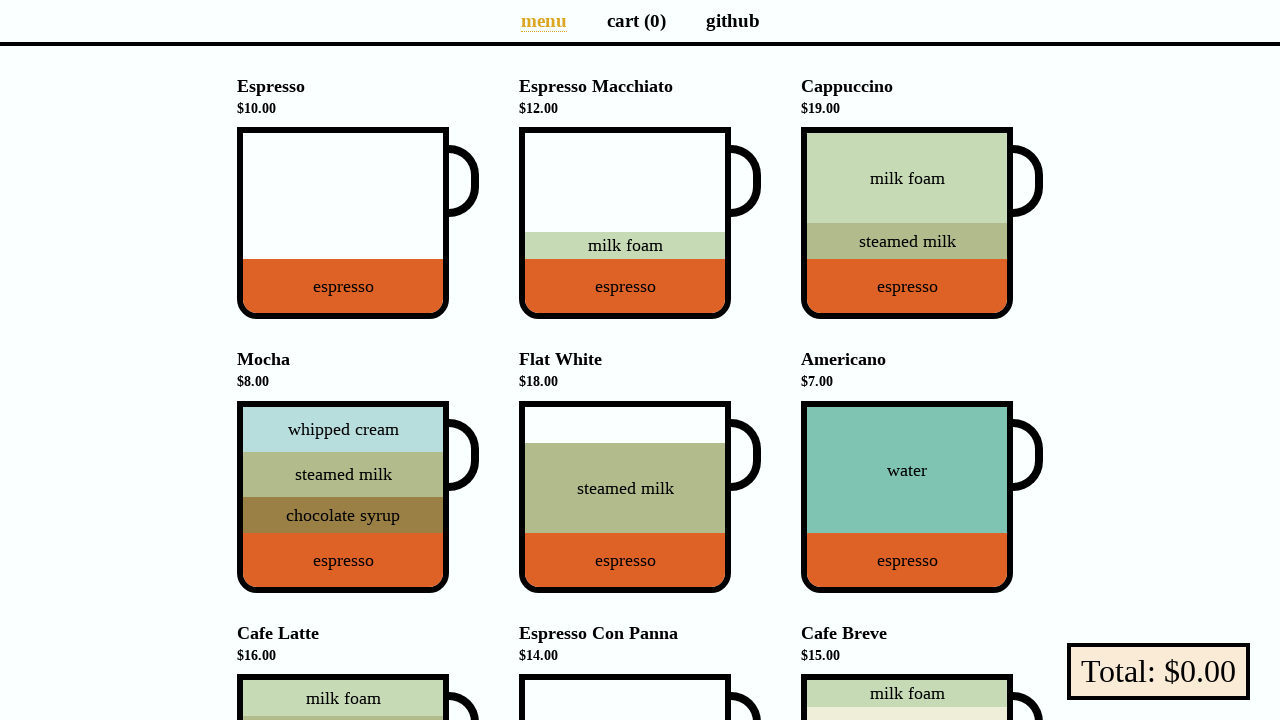

Captured menu header color before hover: rgb(0, 0, 0)
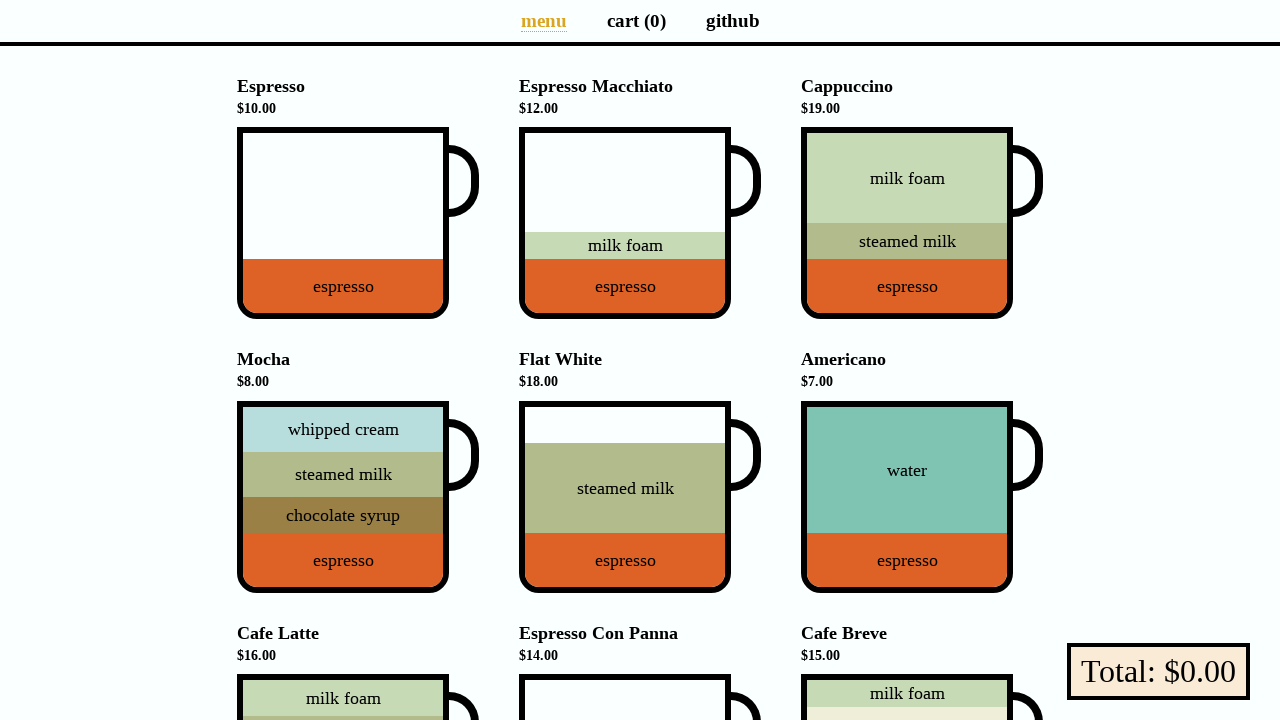

Hovered over menu header at (640, 97) on li[data-v-a9662a08] >> nth=1 >> h4
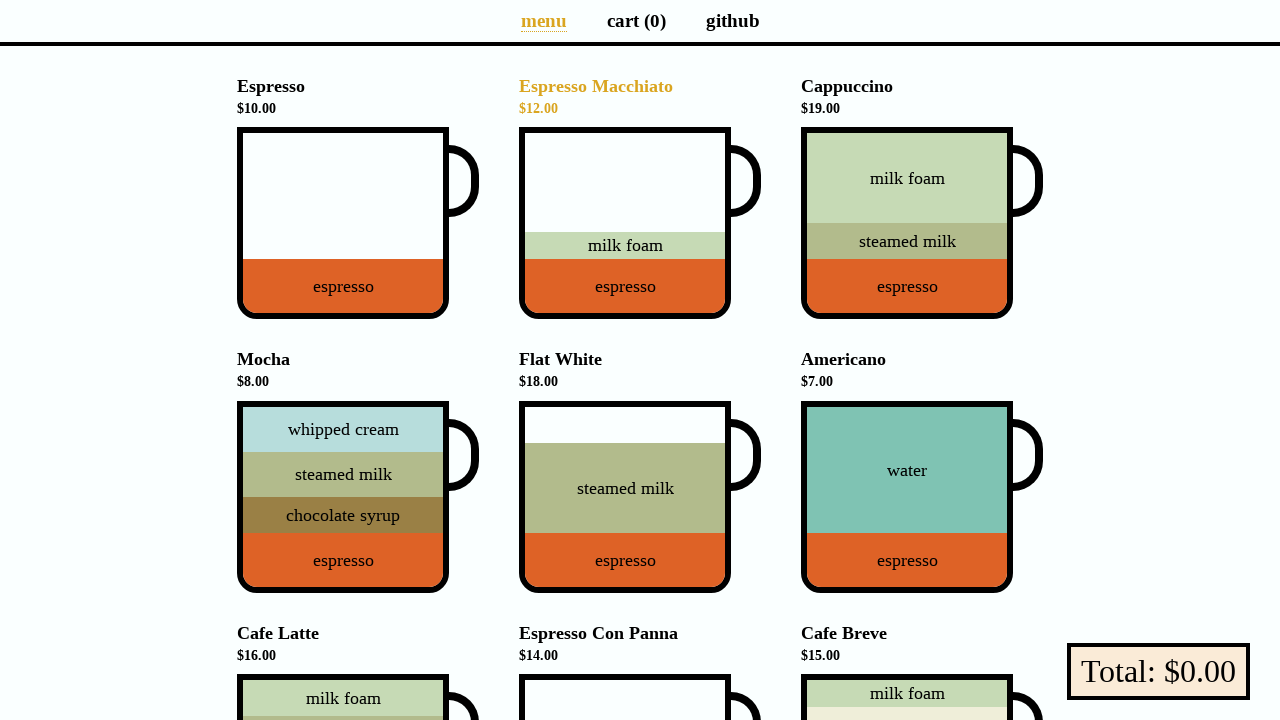

Captured menu header color on hover: rgb(218, 165, 32)
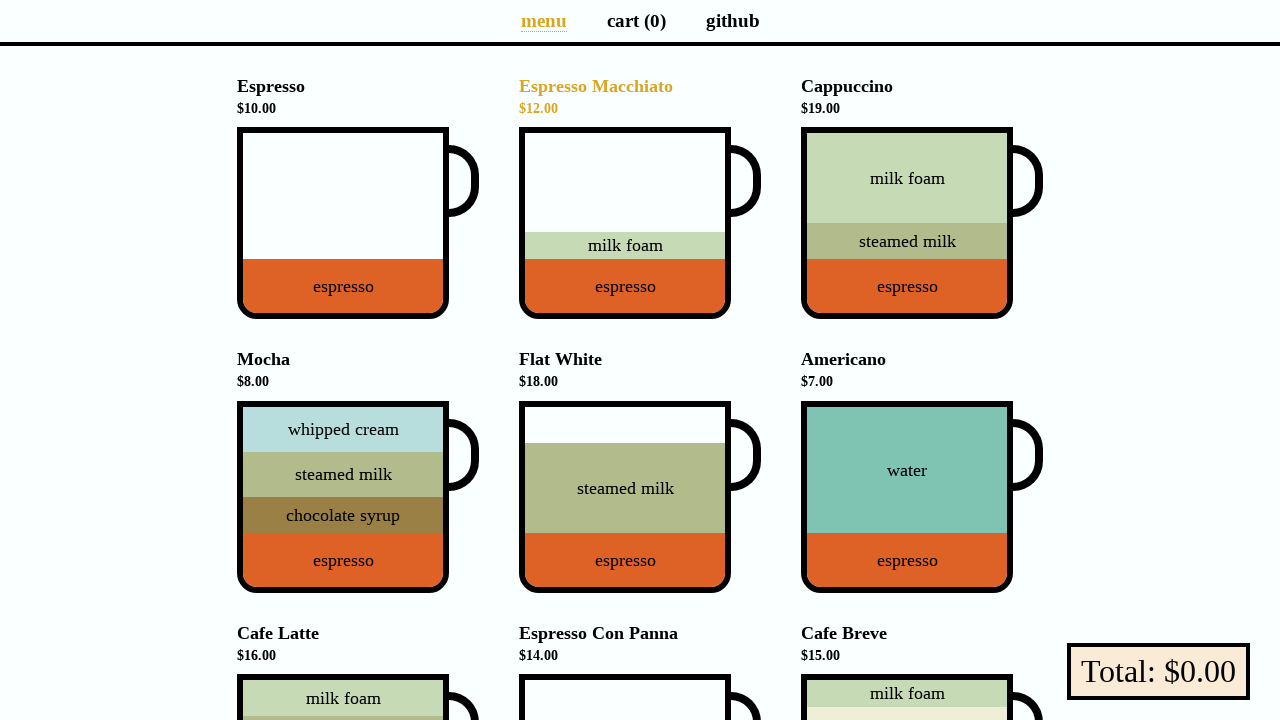

Moved mouse away from menu header at (0, 0)
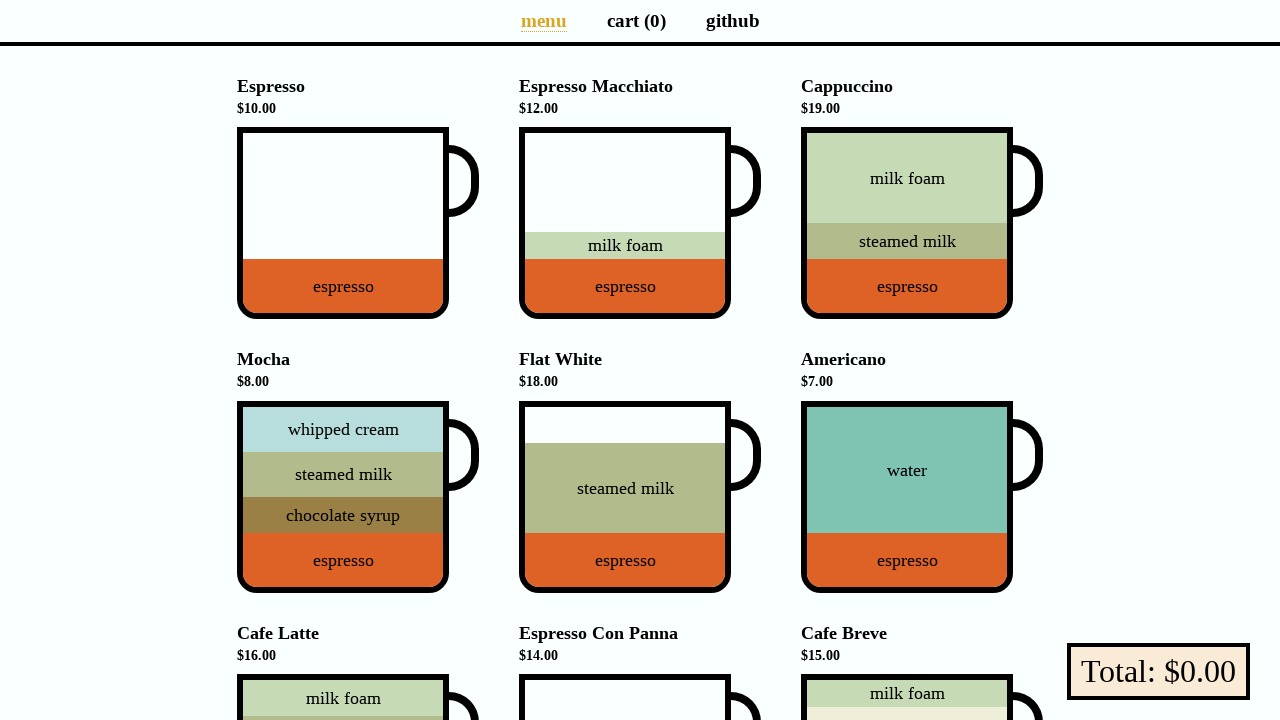

Captured menu header color after hover: rgb(0, 0, 0)
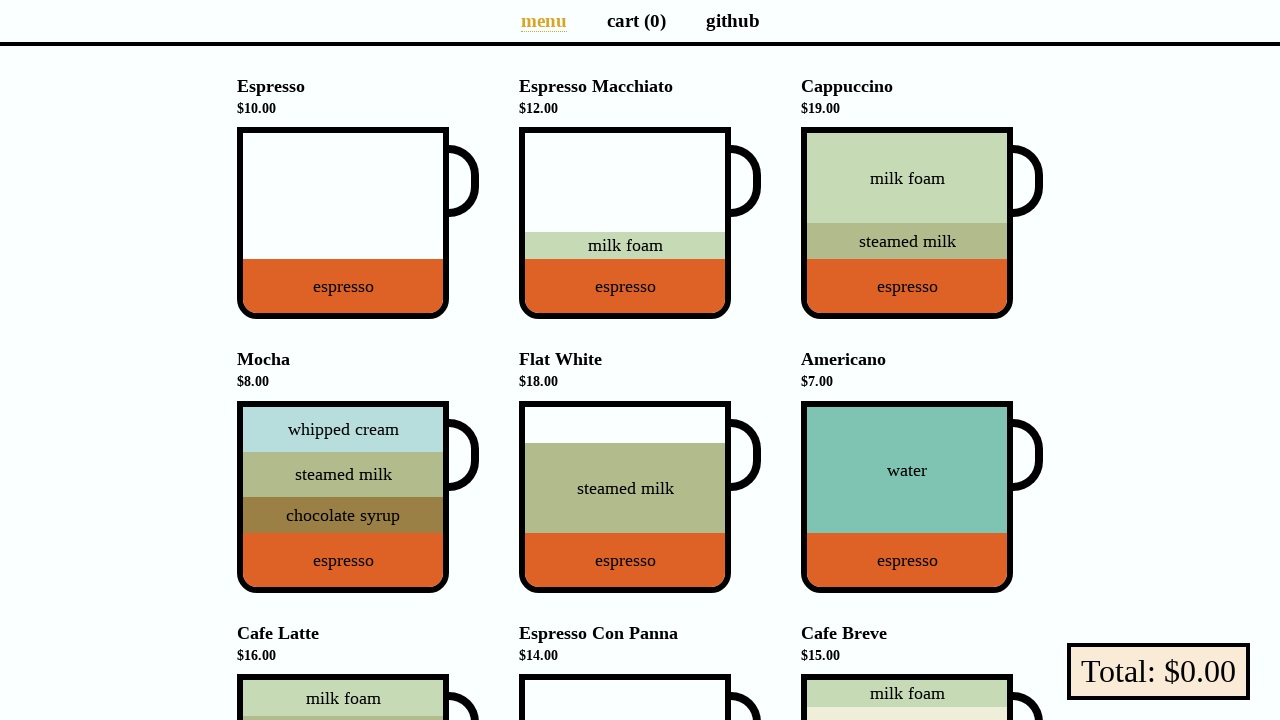

Asserted menu header color before hover is black
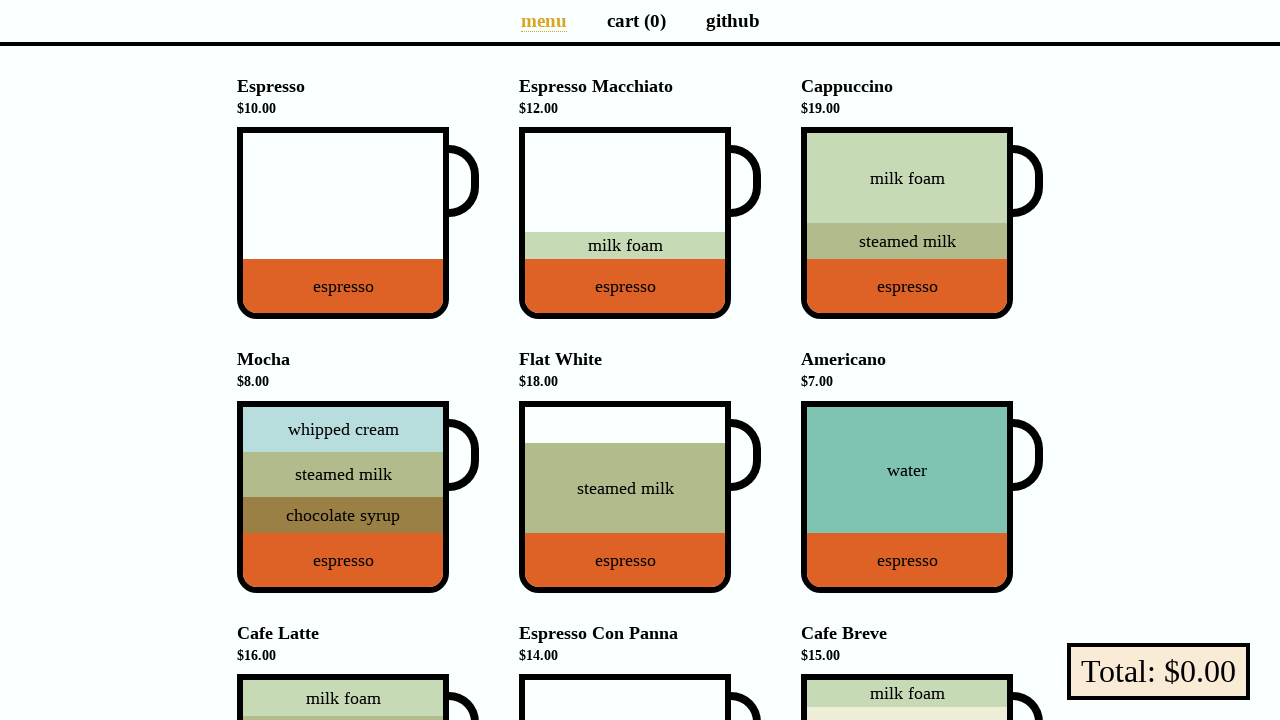

Asserted menu header color on hover is goldenrod
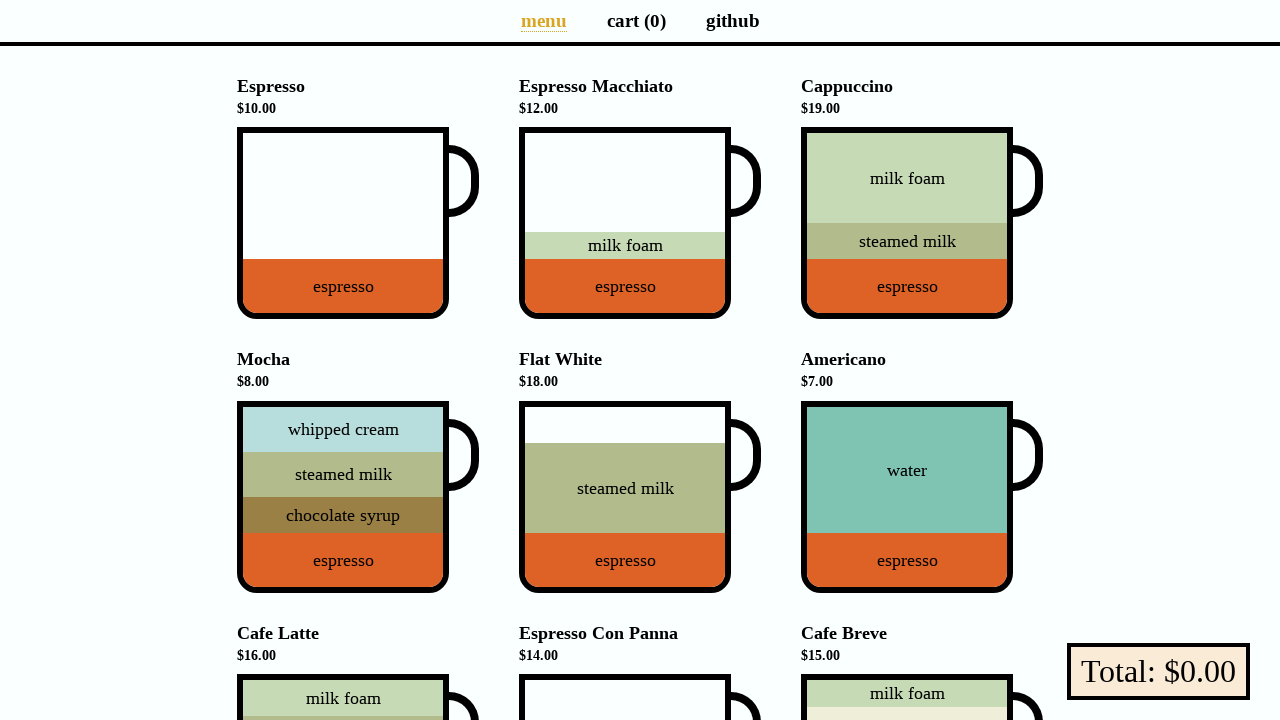

Asserted menu header color after hover returned to black
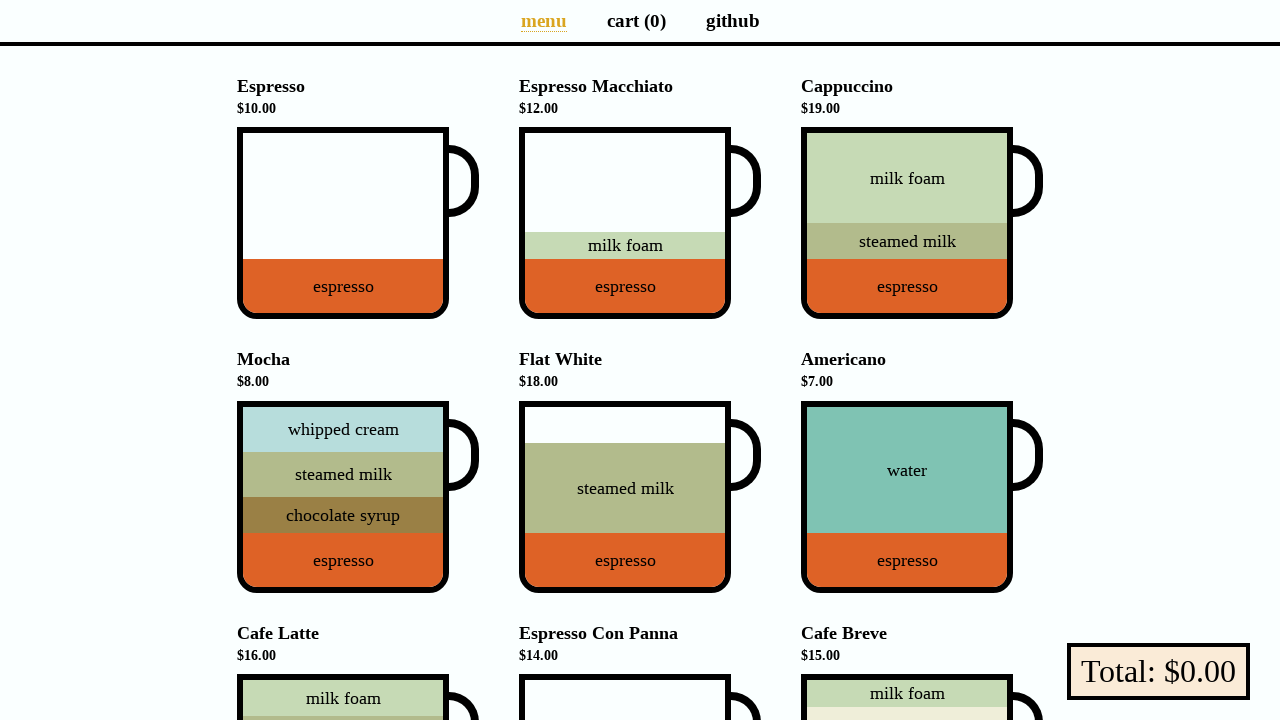

Scrolled menu header into view
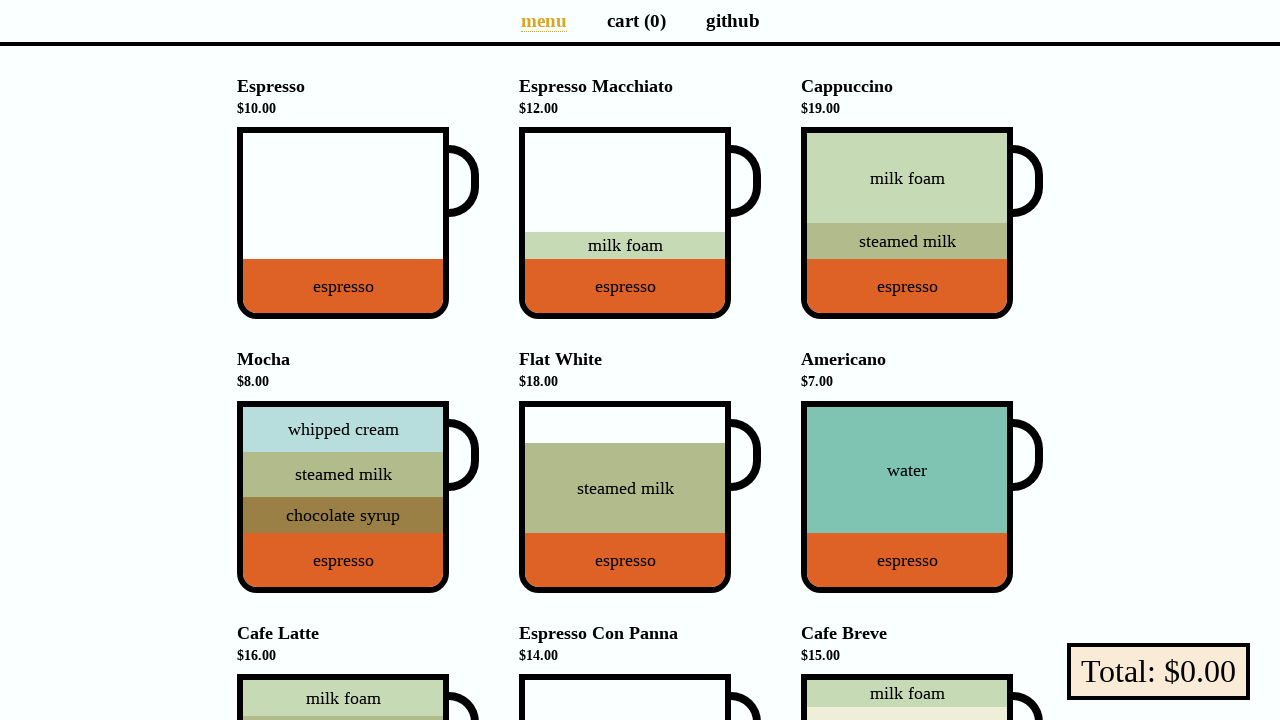

Captured menu header color before hover: rgb(0, 0, 0)
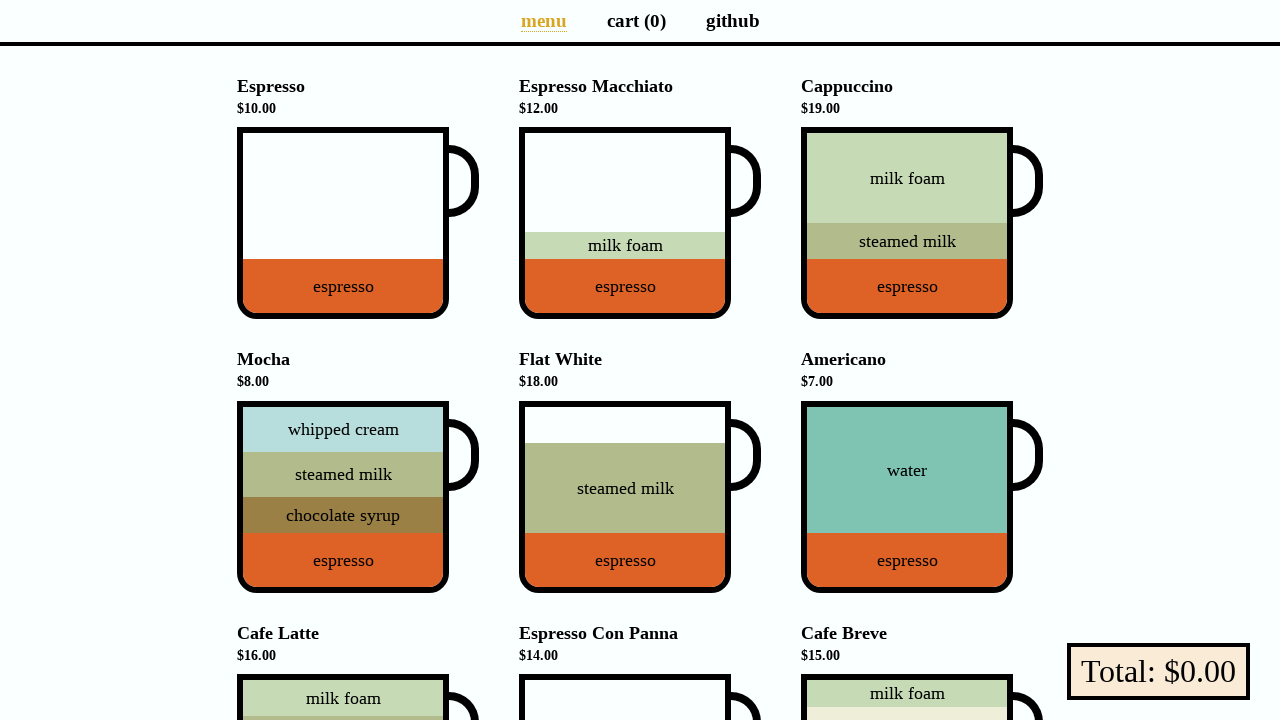

Hovered over menu header at (922, 97) on li[data-v-a9662a08] >> nth=2 >> h4
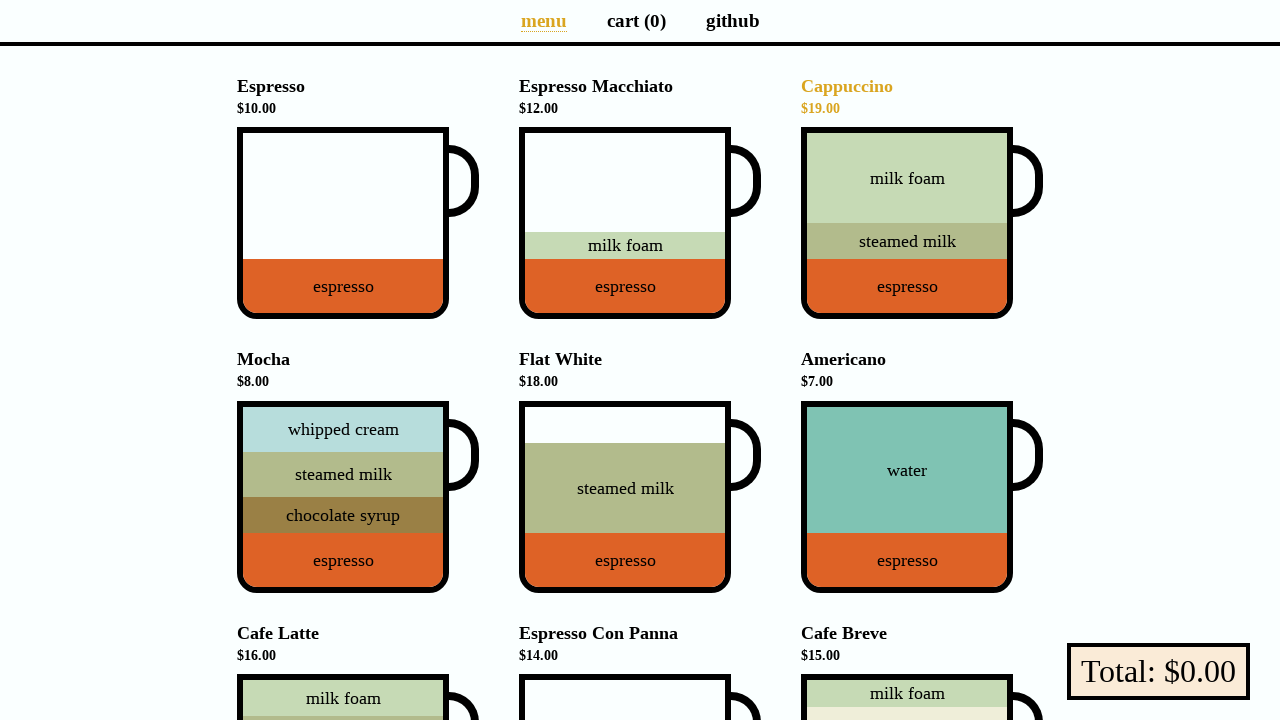

Captured menu header color on hover: rgb(218, 165, 32)
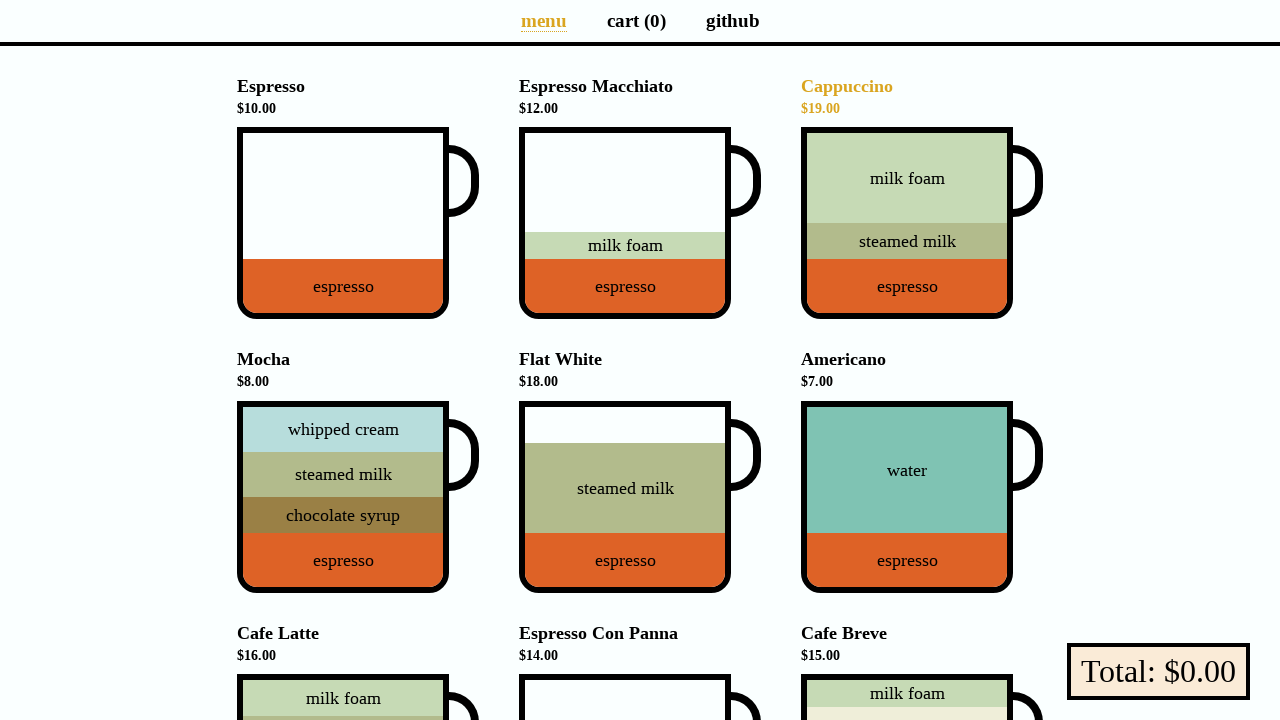

Moved mouse away from menu header at (0, 0)
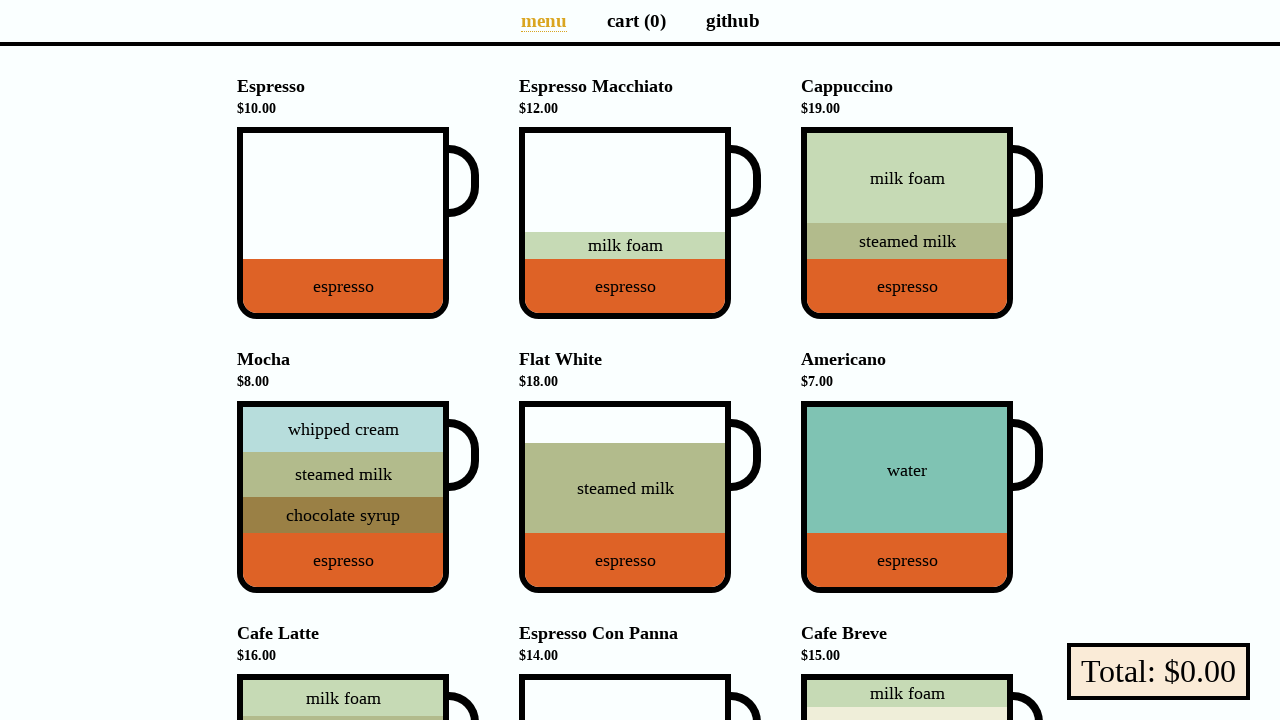

Captured menu header color after hover: rgb(0, 0, 0)
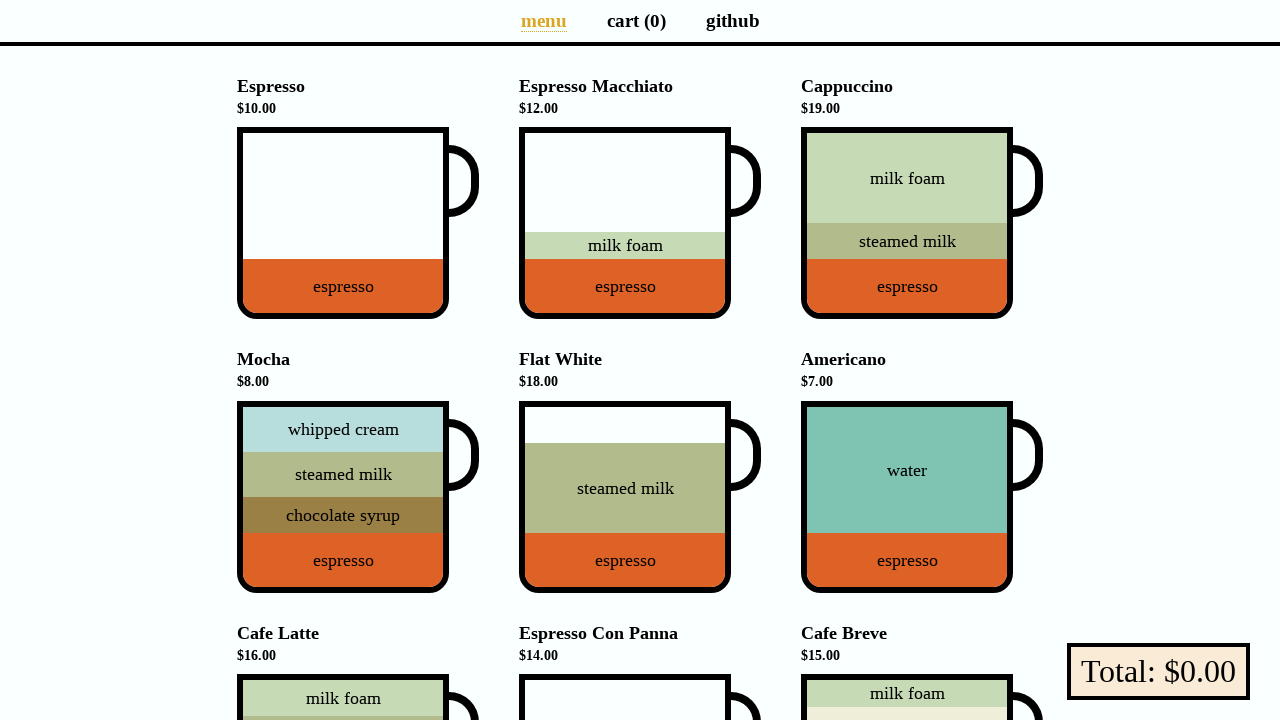

Asserted menu header color before hover is black
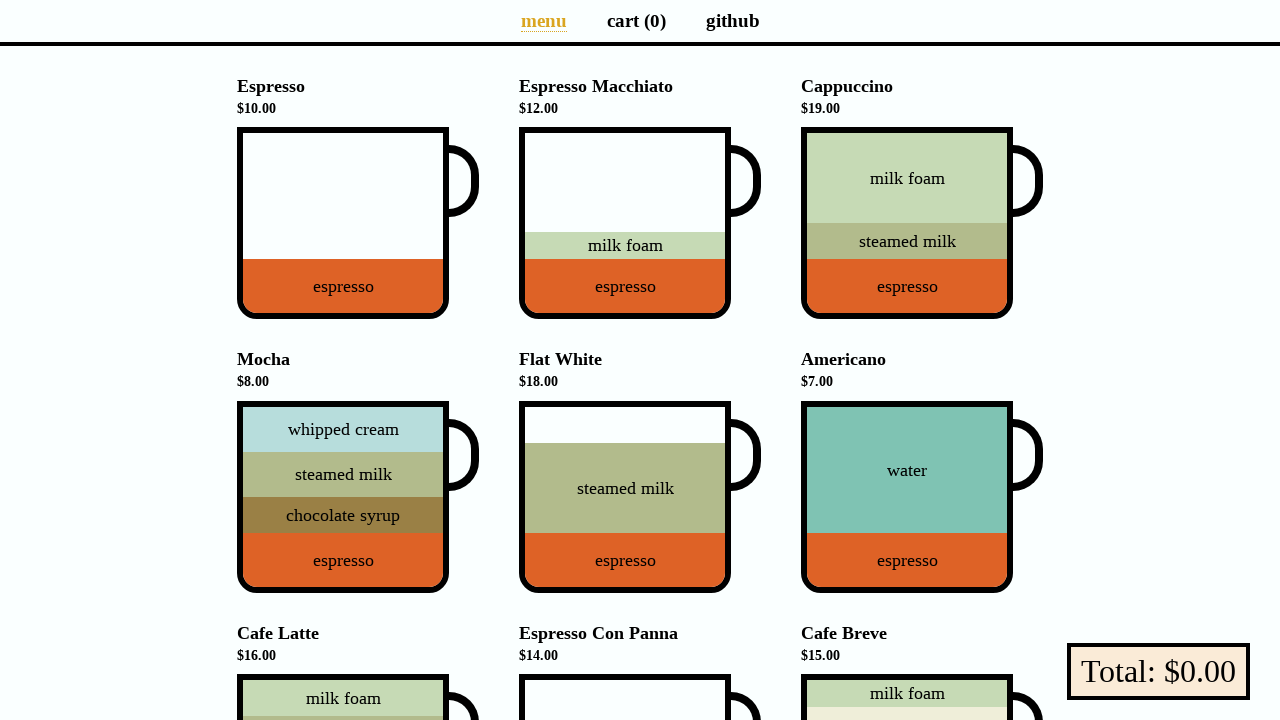

Asserted menu header color on hover is goldenrod
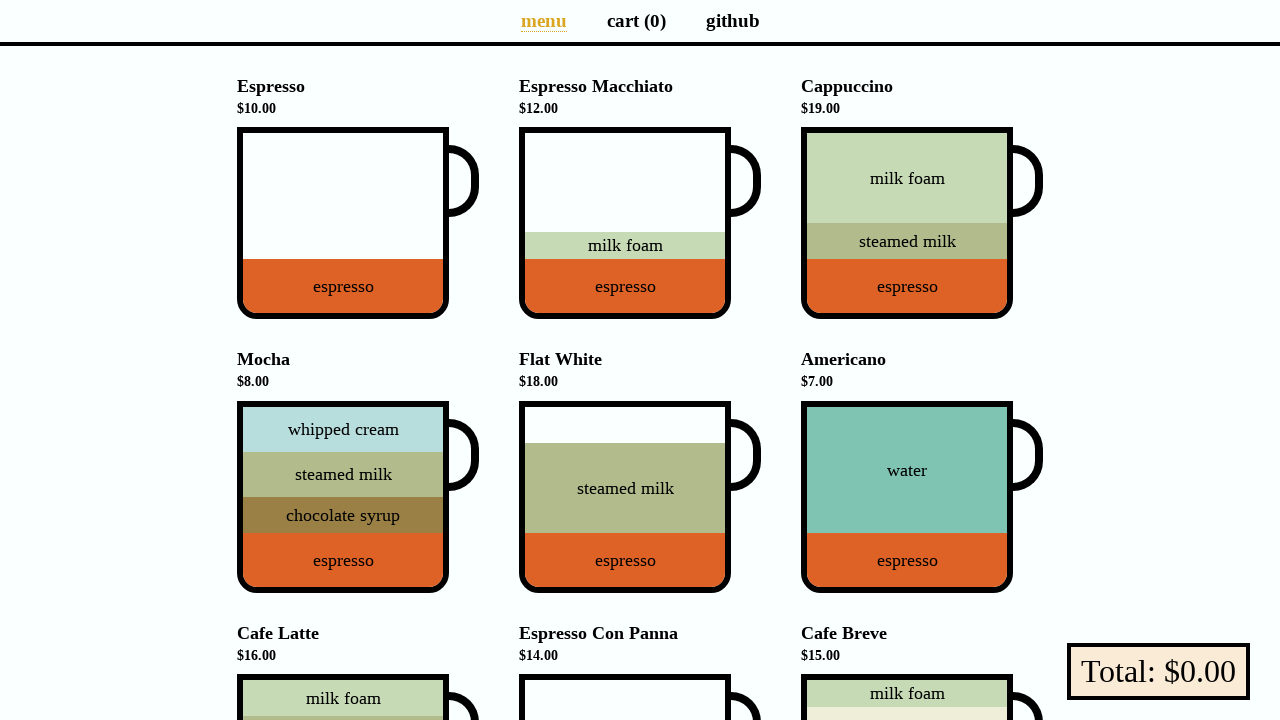

Asserted menu header color after hover returned to black
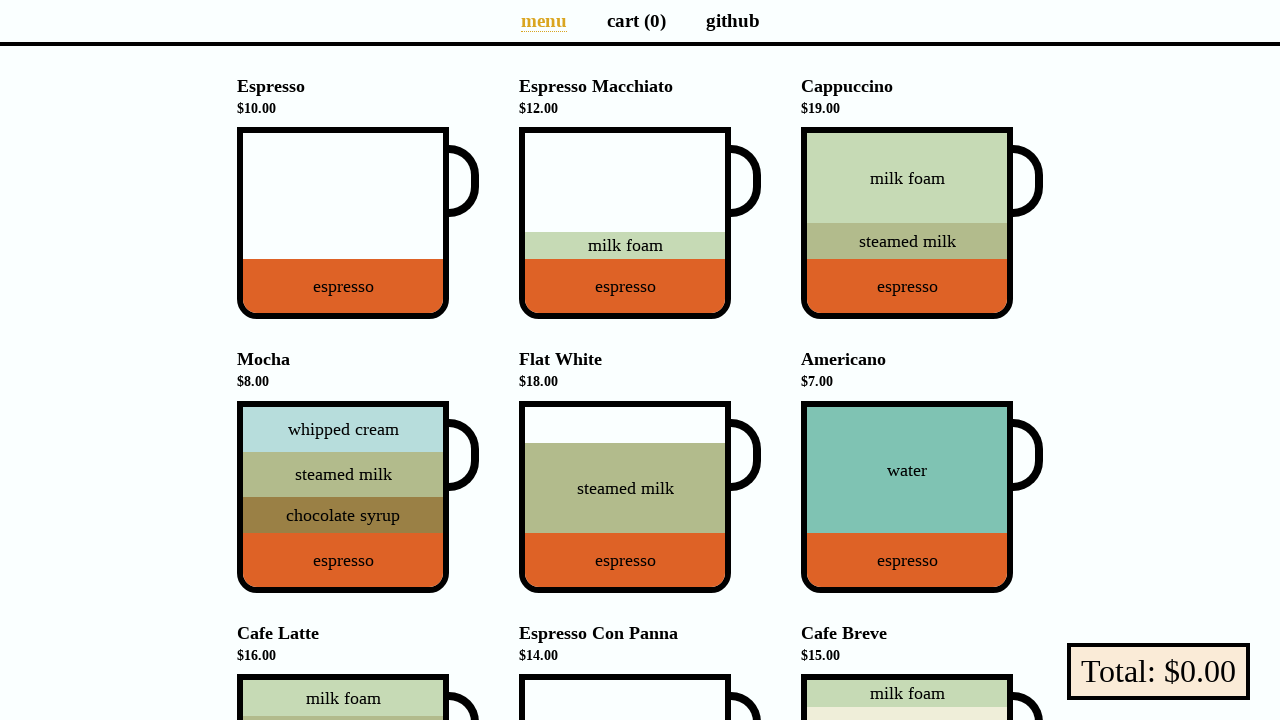

Scrolled menu header into view
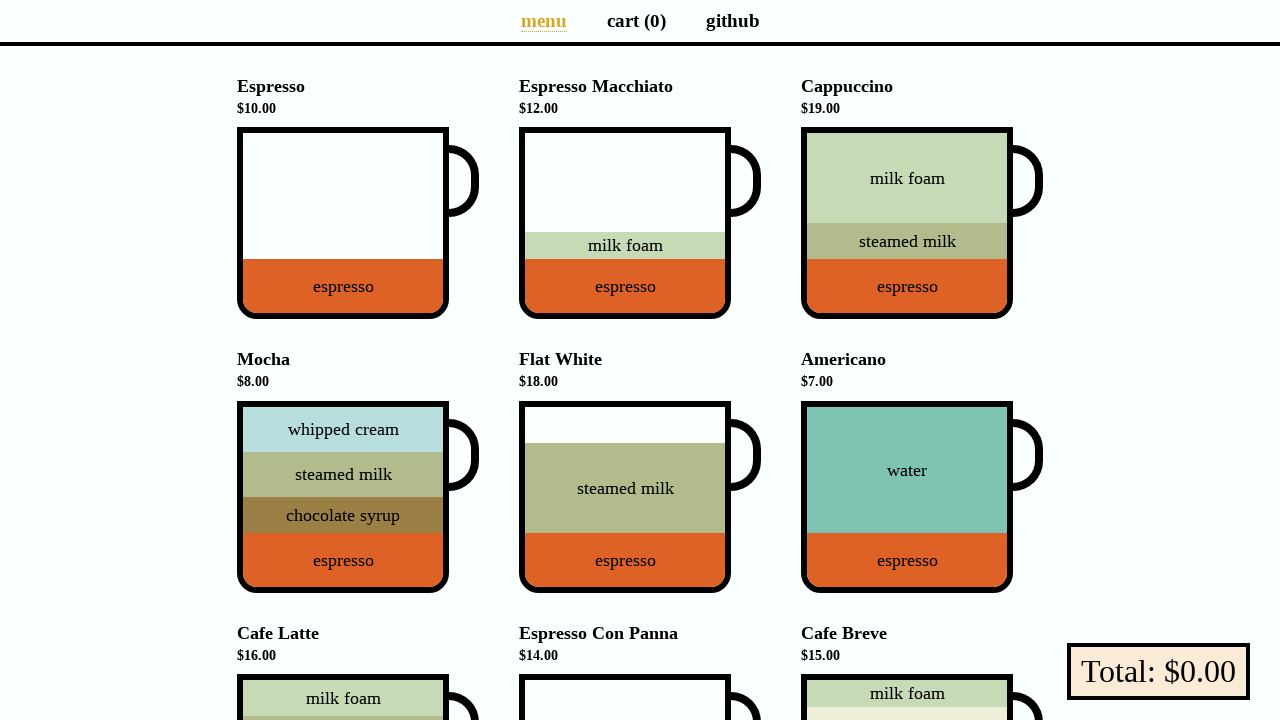

Captured menu header color before hover: rgb(0, 0, 0)
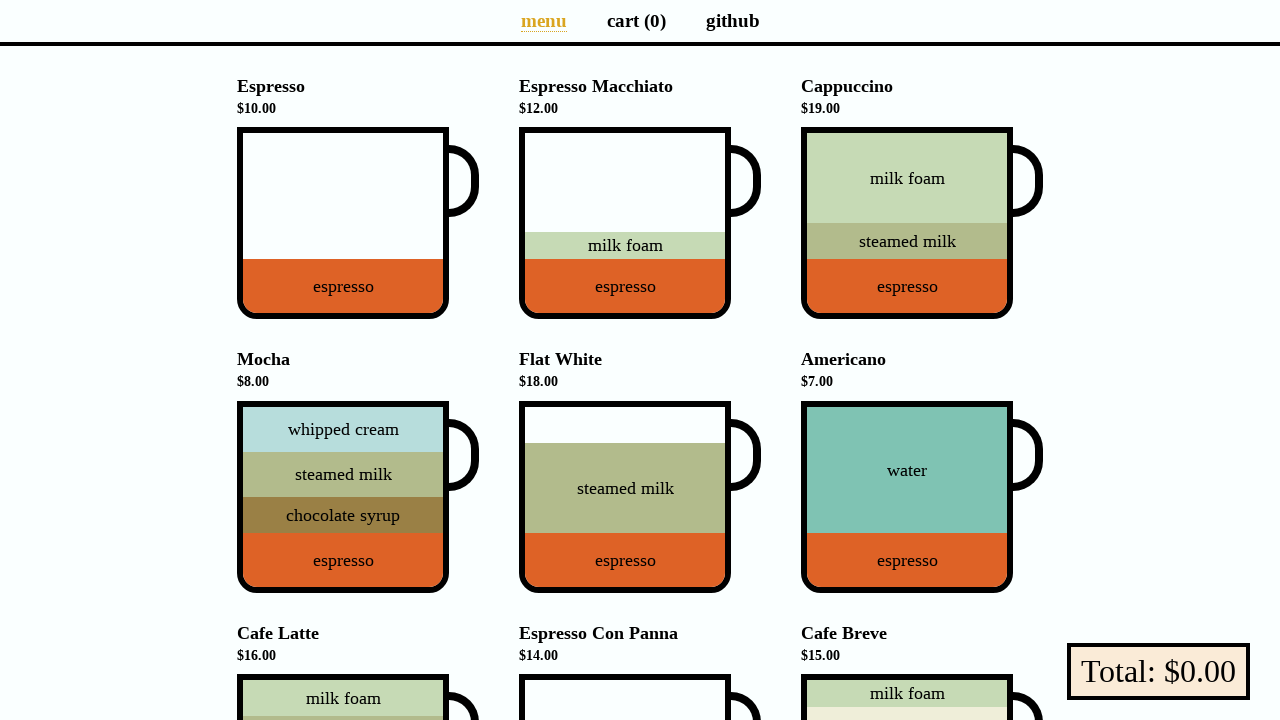

Hovered over menu header at (358, 370) on li[data-v-a9662a08] >> nth=3 >> h4
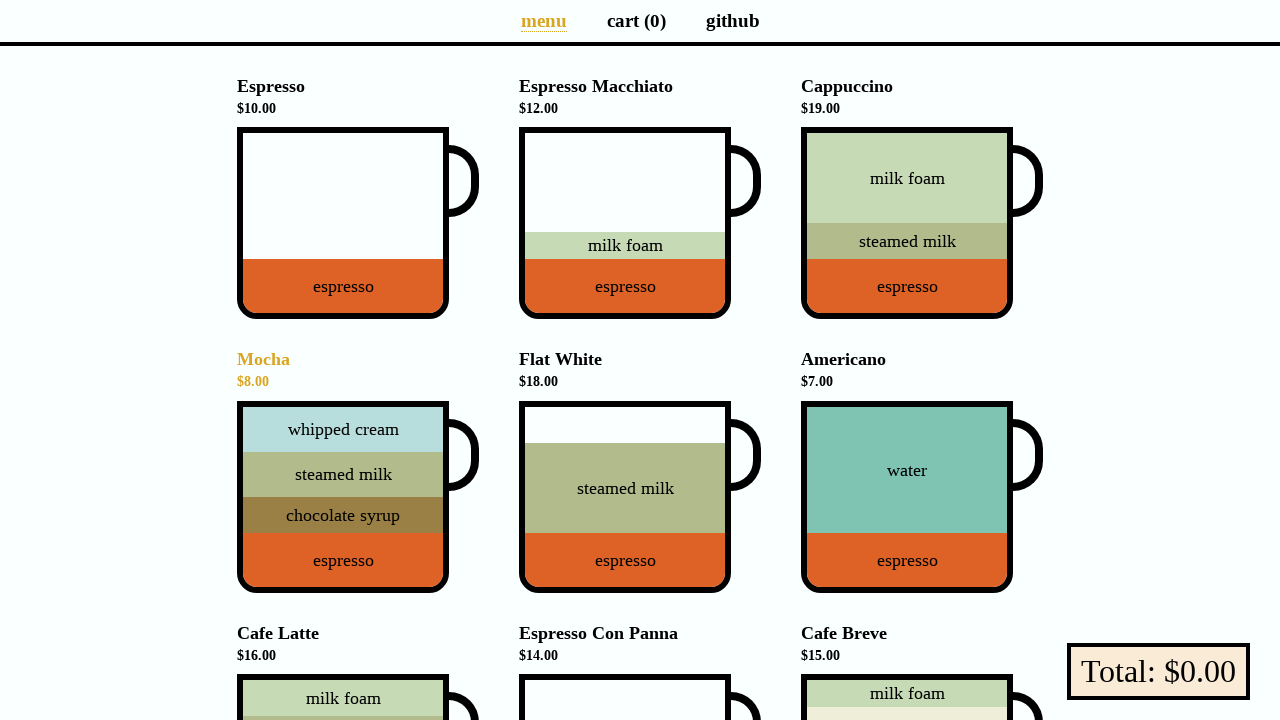

Captured menu header color on hover: rgb(218, 165, 32)
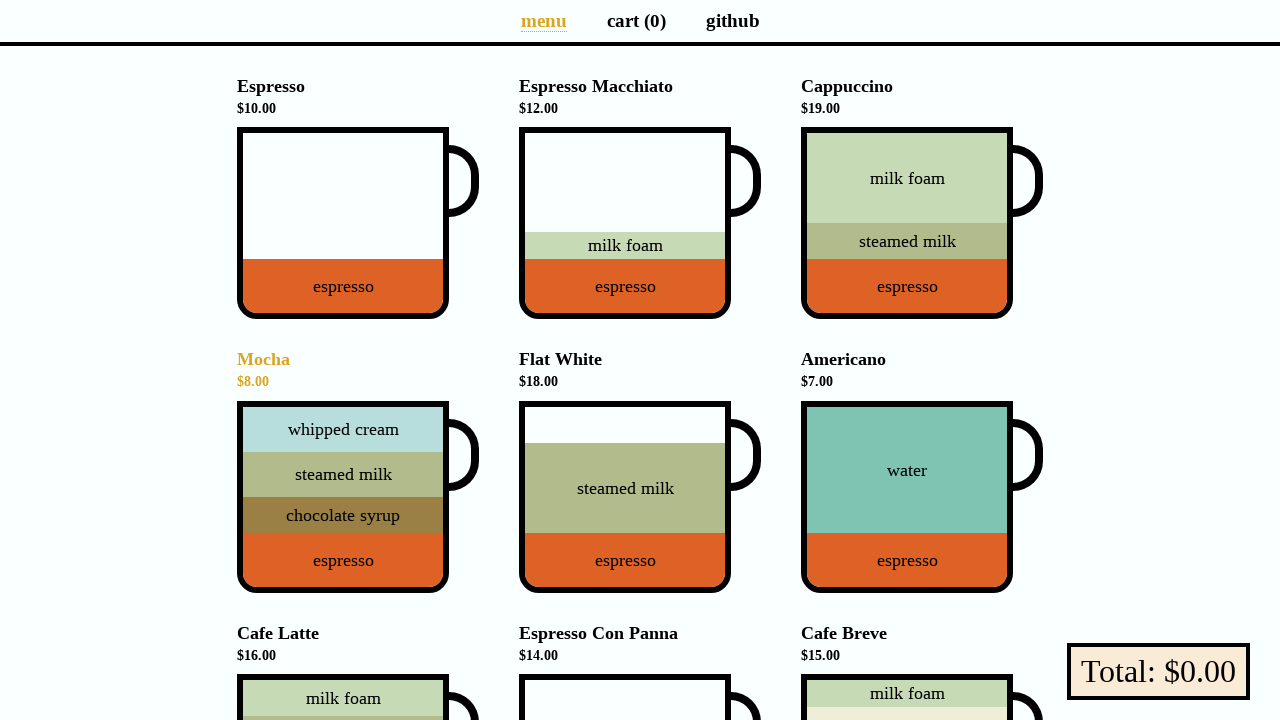

Moved mouse away from menu header at (0, 0)
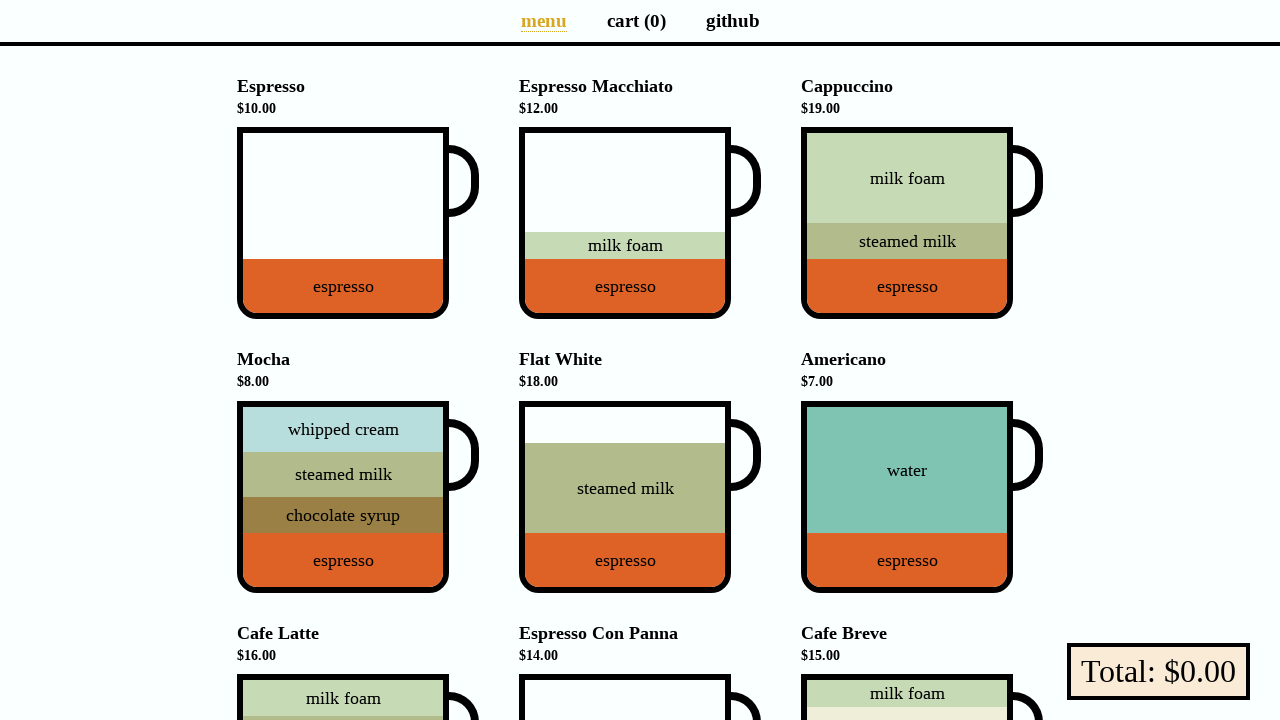

Captured menu header color after hover: rgb(0, 0, 0)
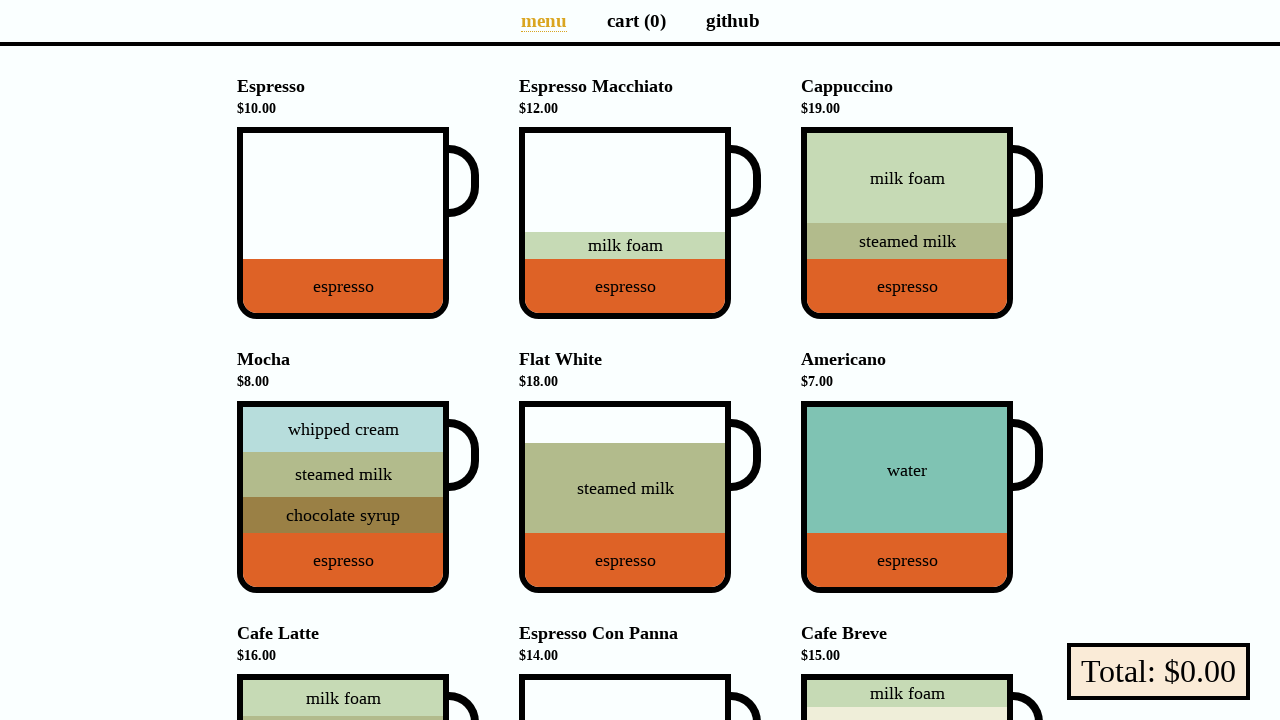

Asserted menu header color before hover is black
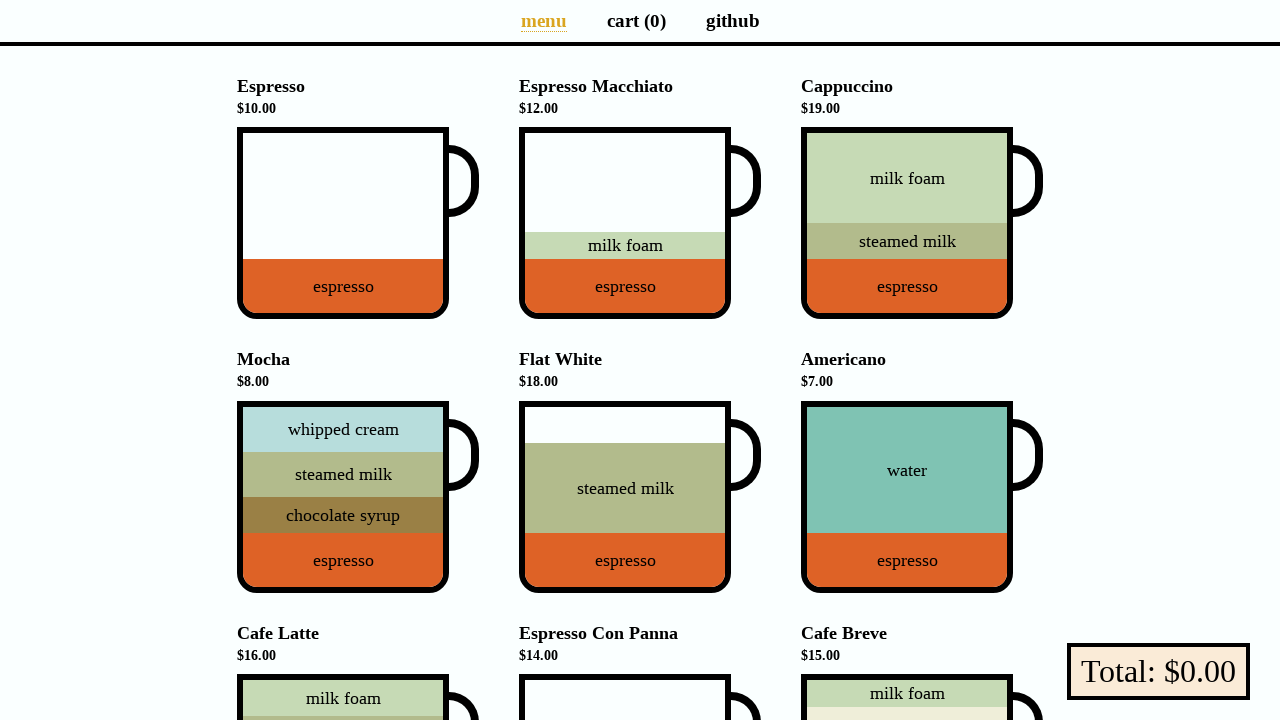

Asserted menu header color on hover is goldenrod
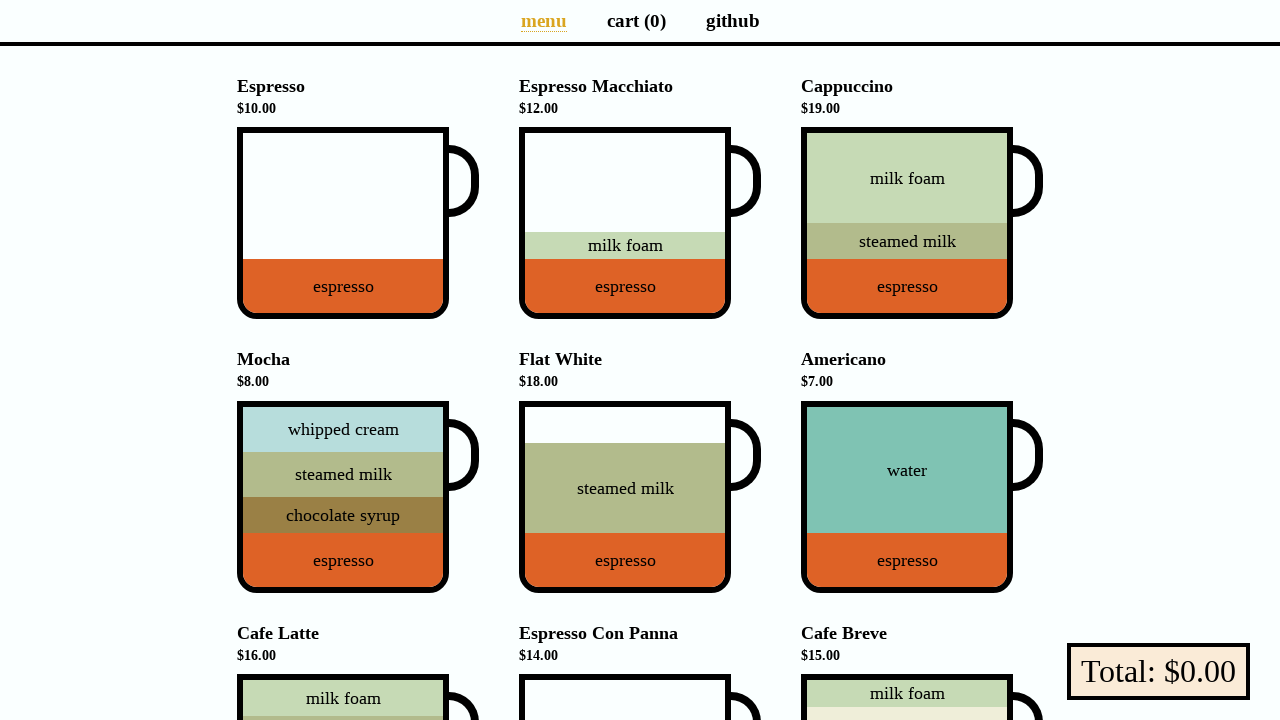

Asserted menu header color after hover returned to black
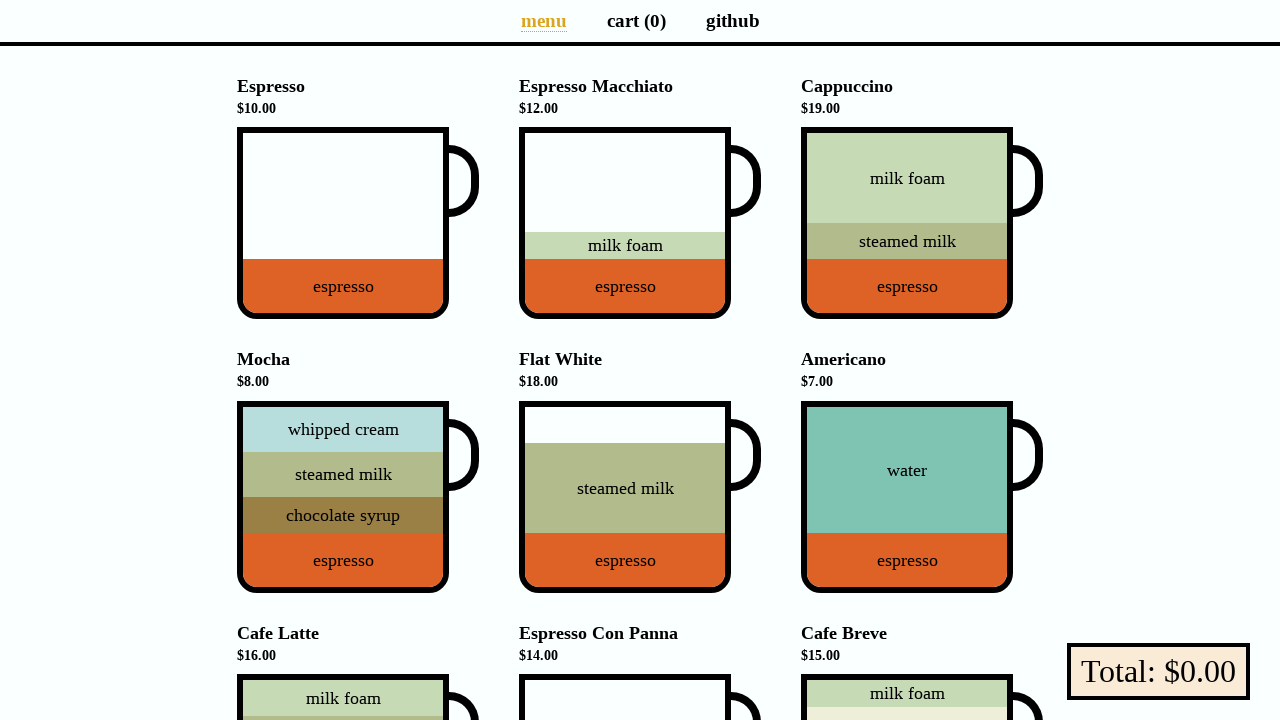

Scrolled menu header into view
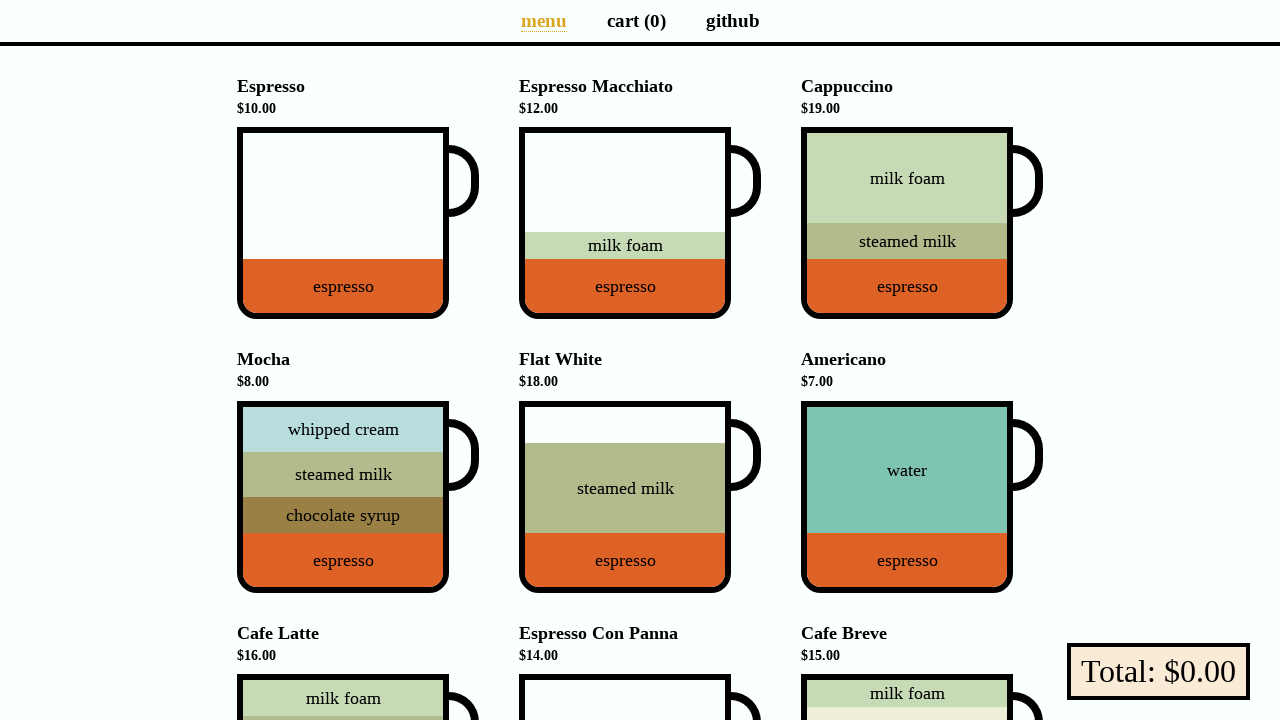

Captured menu header color before hover: rgb(0, 0, 0)
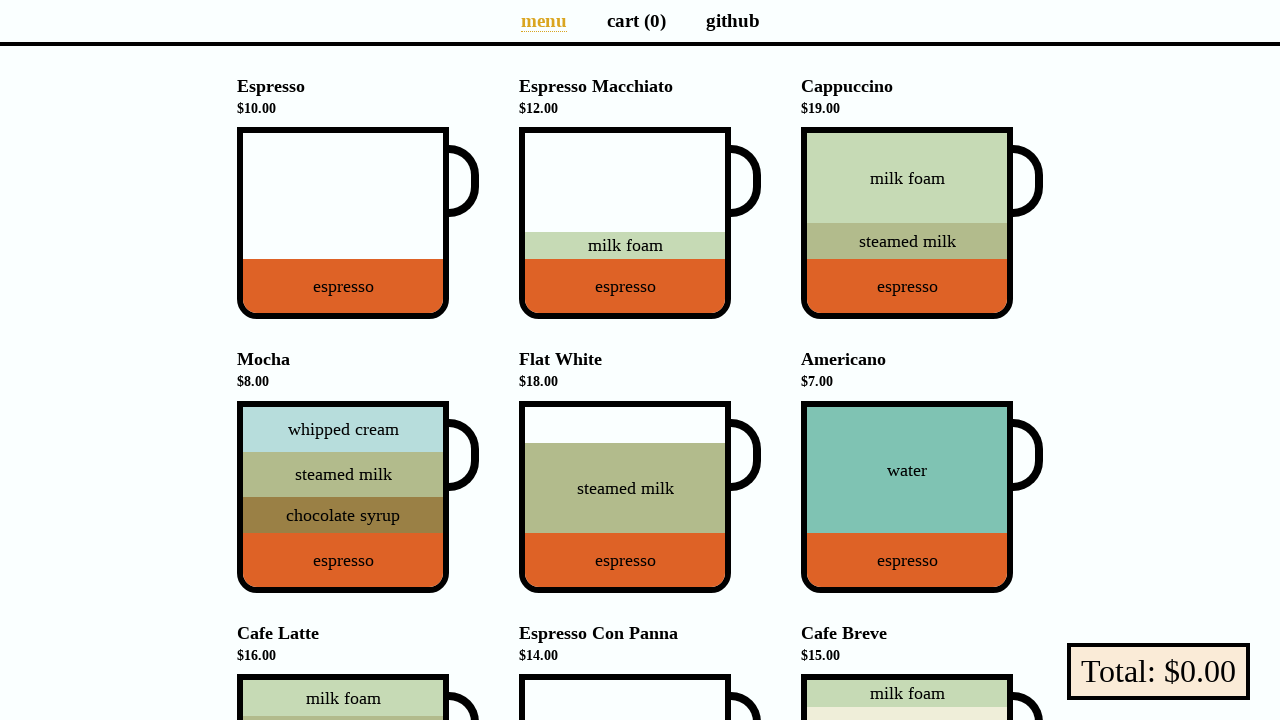

Hovered over menu header at (640, 370) on li[data-v-a9662a08] >> nth=4 >> h4
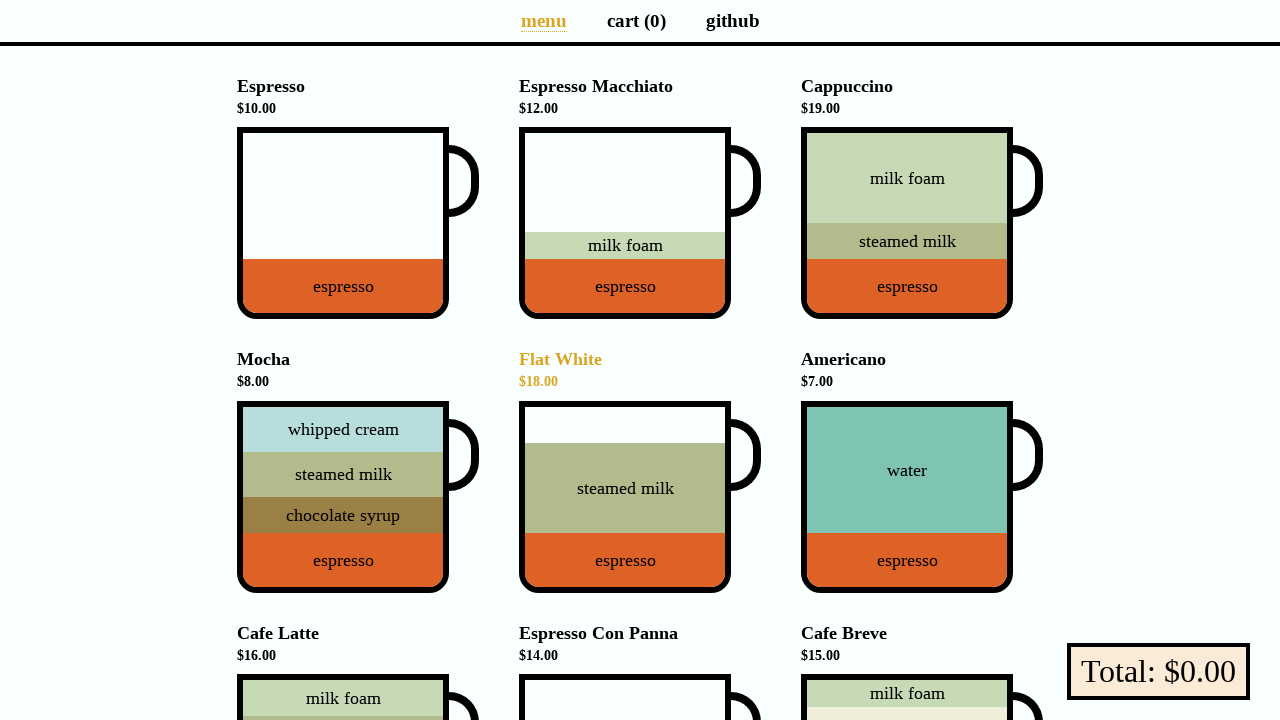

Captured menu header color on hover: rgb(218, 165, 32)
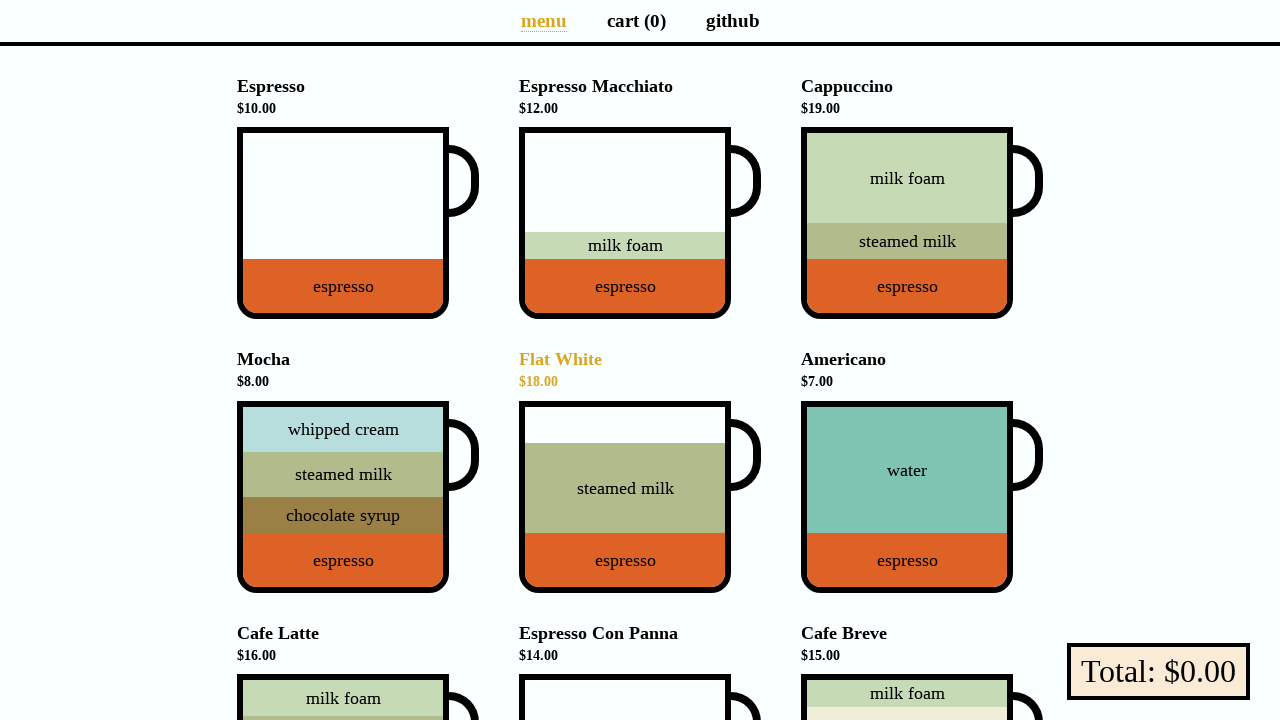

Moved mouse away from menu header at (0, 0)
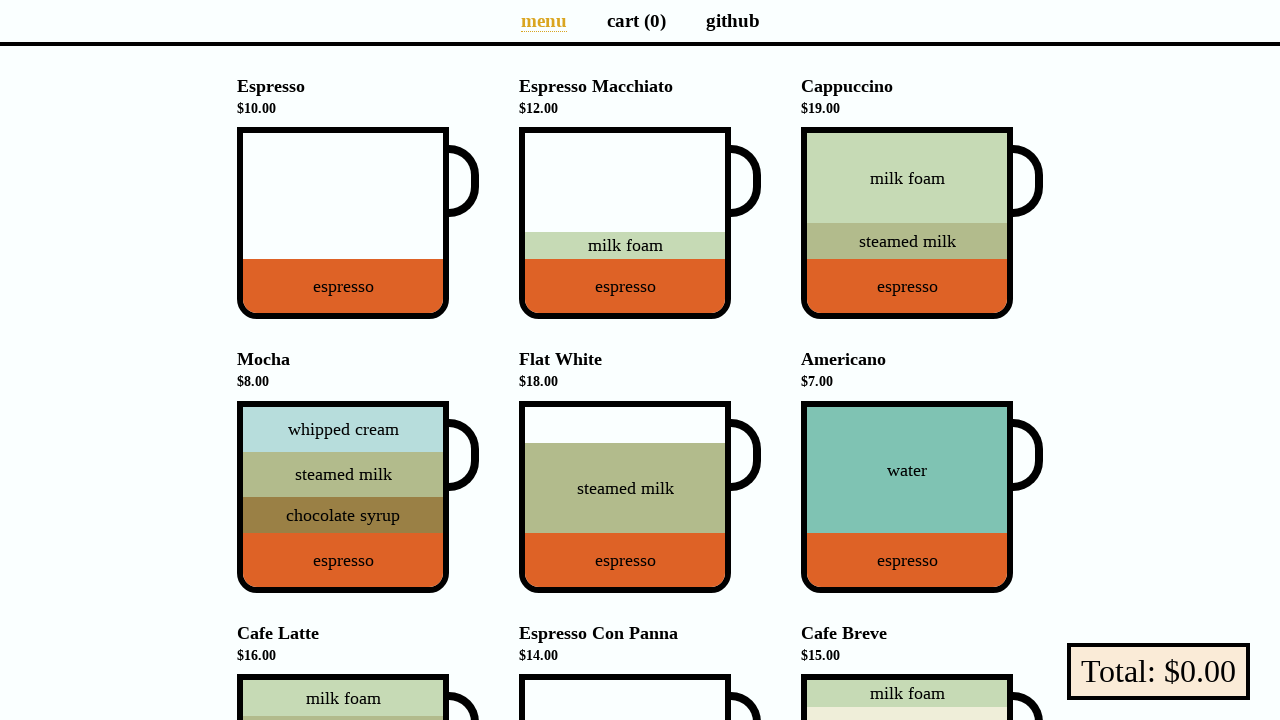

Captured menu header color after hover: rgb(0, 0, 0)
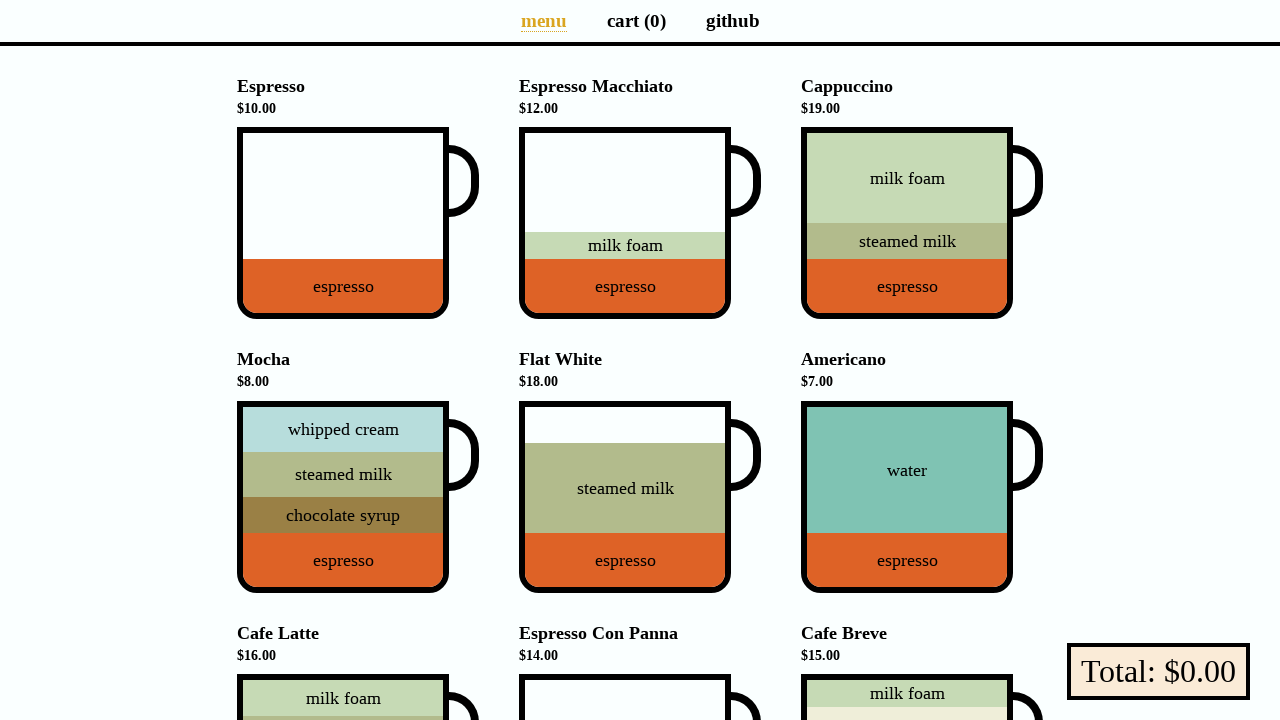

Asserted menu header color before hover is black
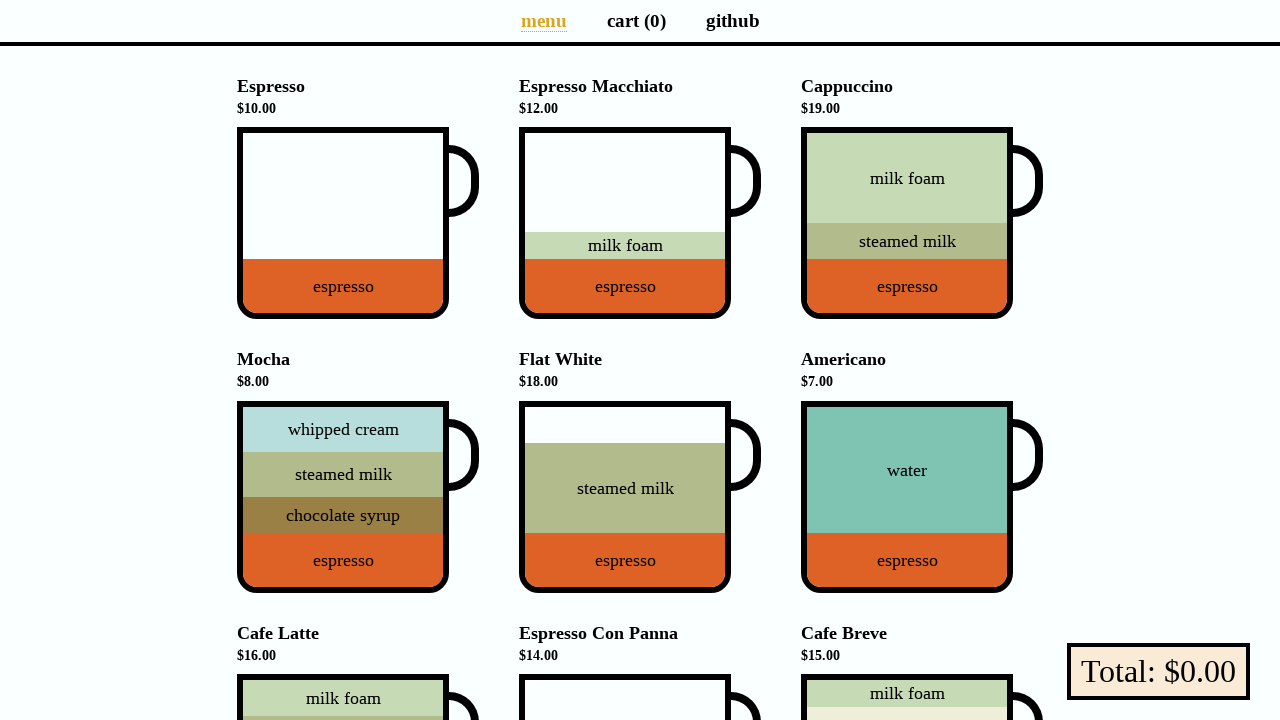

Asserted menu header color on hover is goldenrod
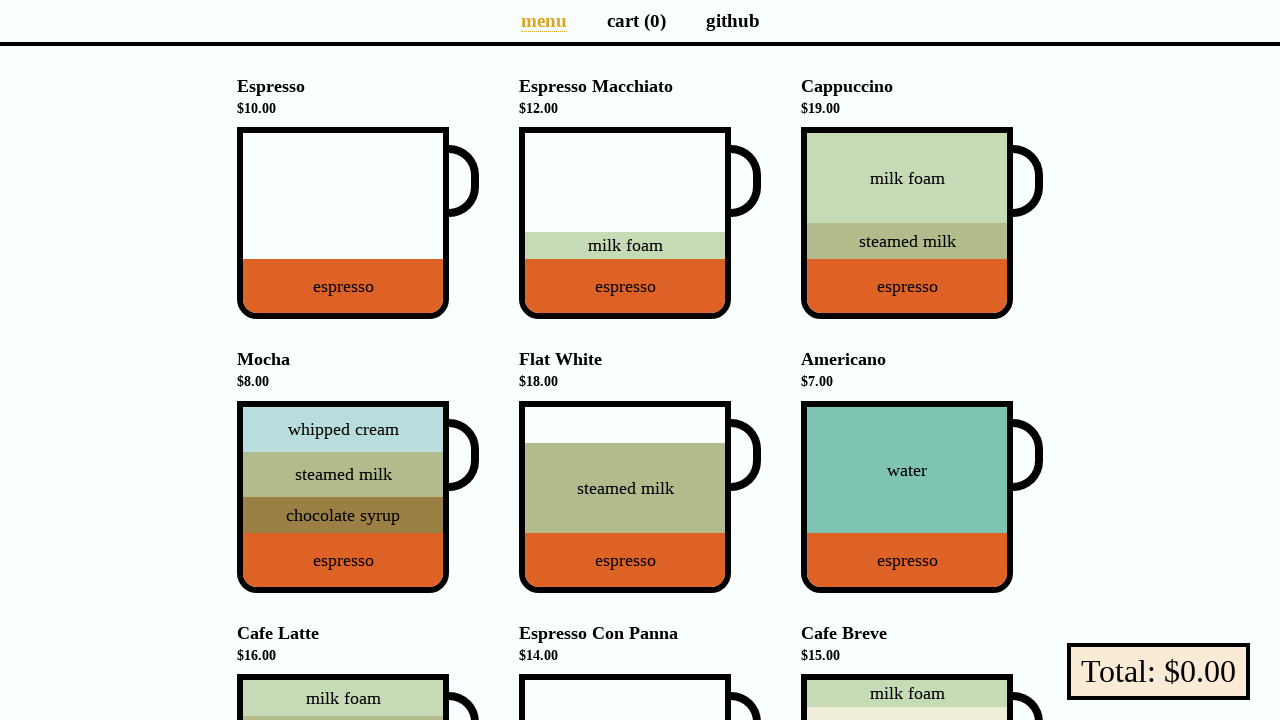

Asserted menu header color after hover returned to black
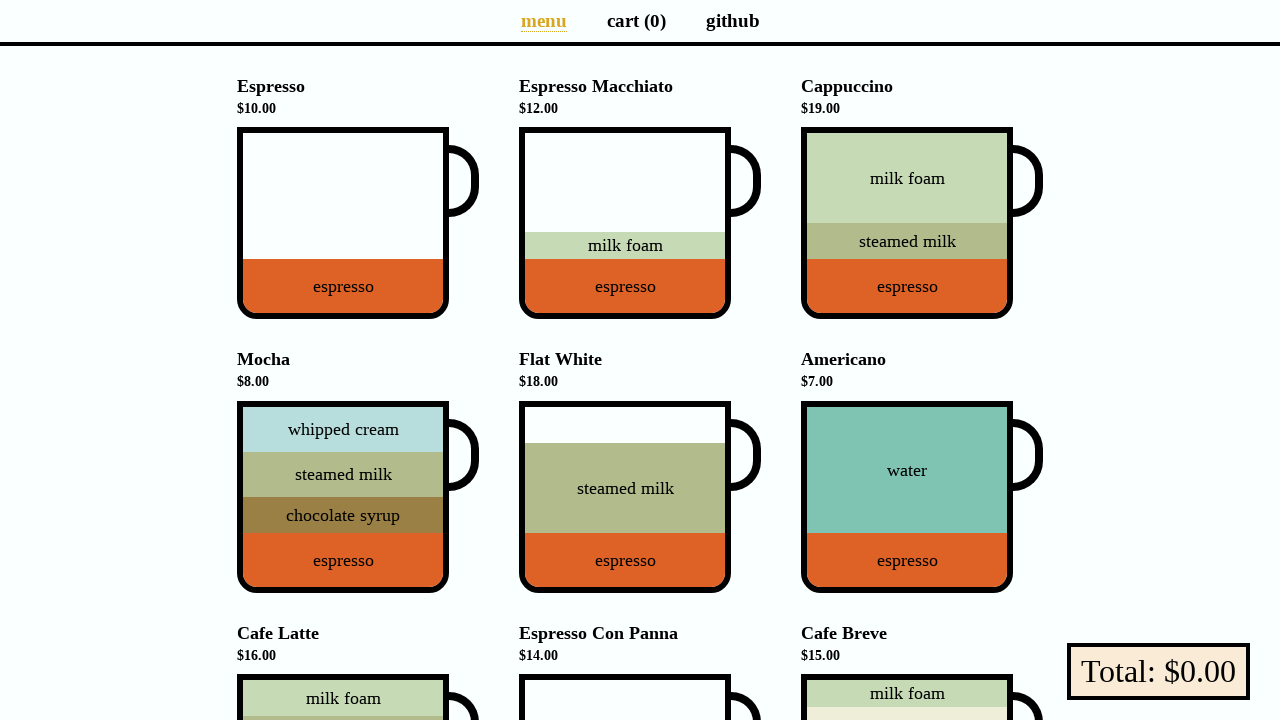

Scrolled menu header into view
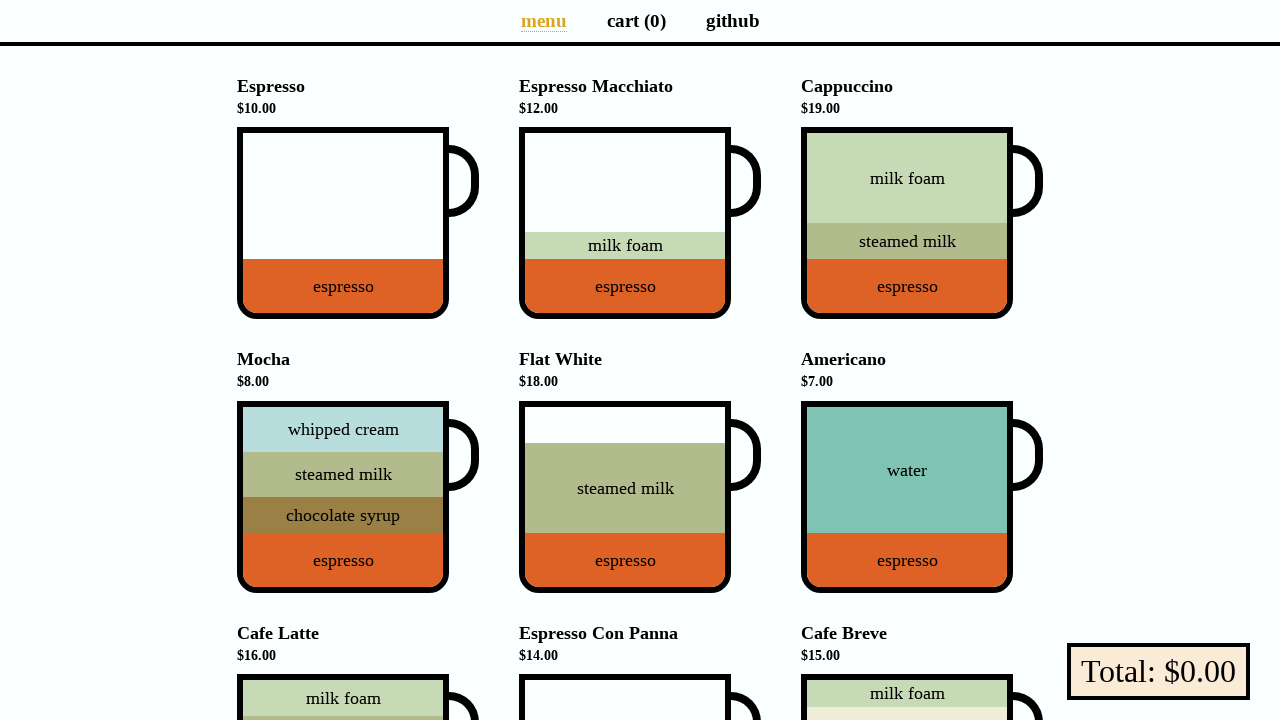

Captured menu header color before hover: rgb(0, 0, 0)
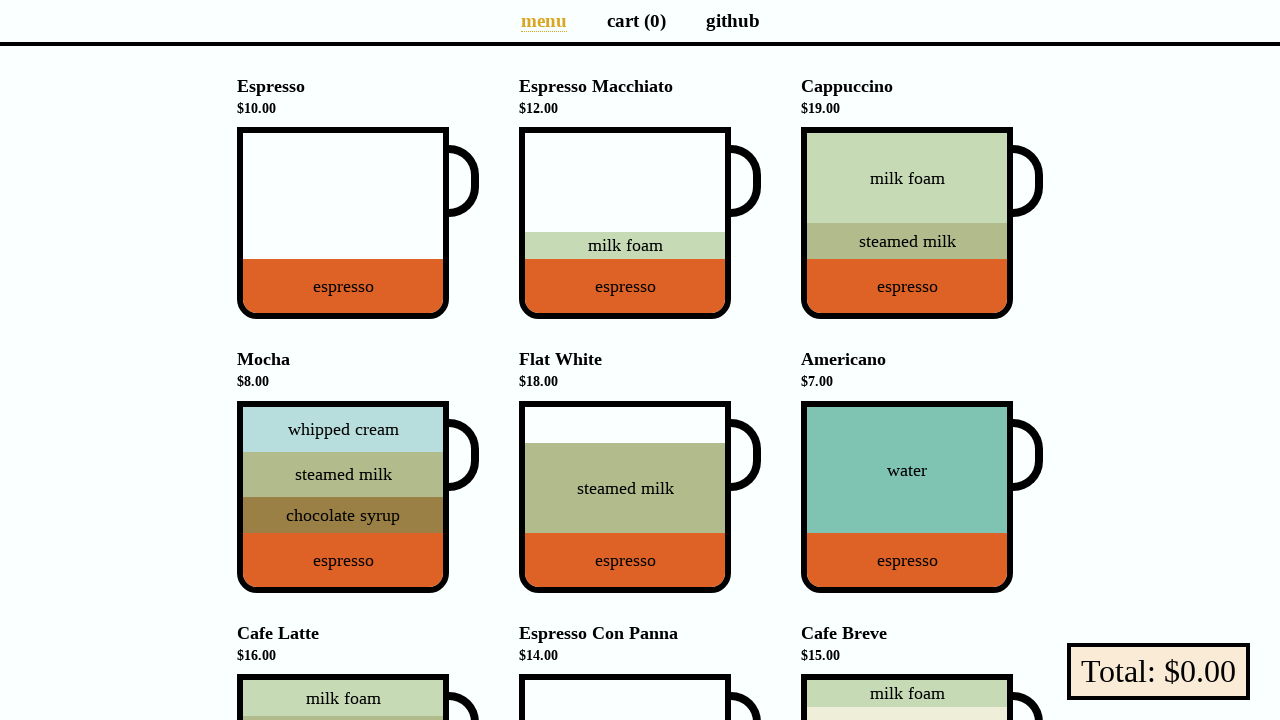

Hovered over menu header at (922, 370) on li[data-v-a9662a08] >> nth=5 >> h4
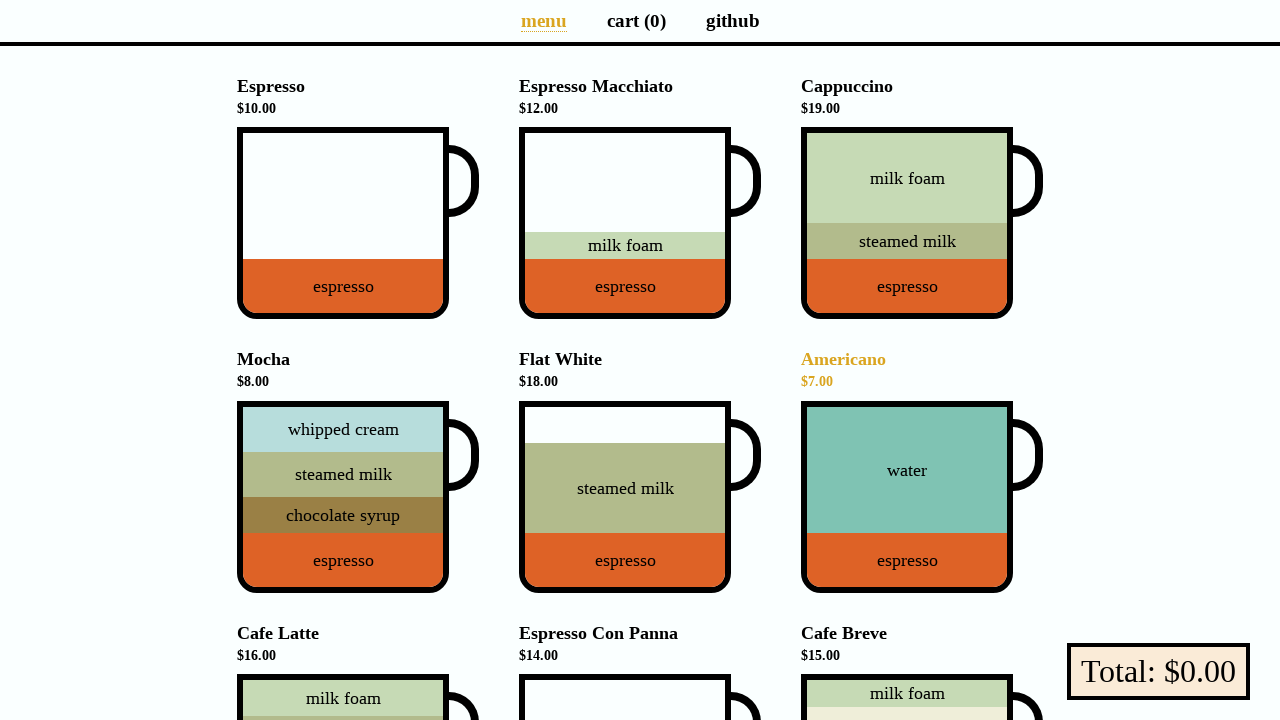

Captured menu header color on hover: rgb(218, 165, 32)
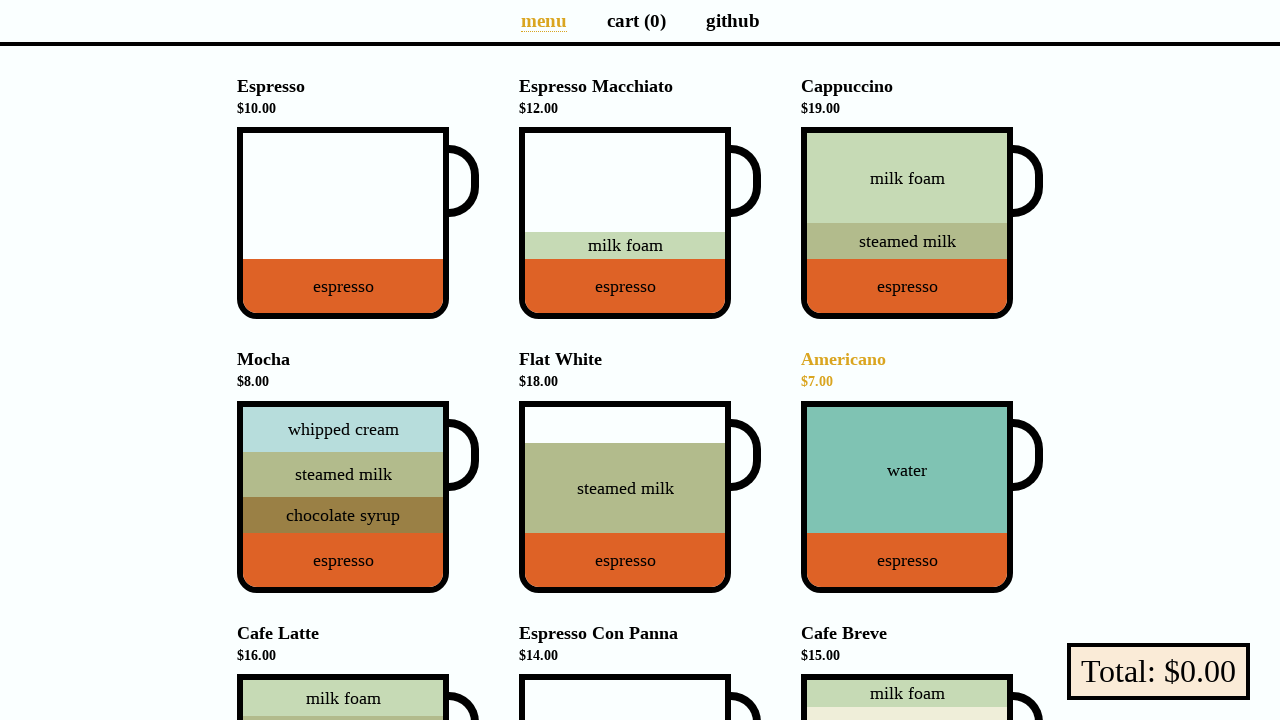

Moved mouse away from menu header at (0, 0)
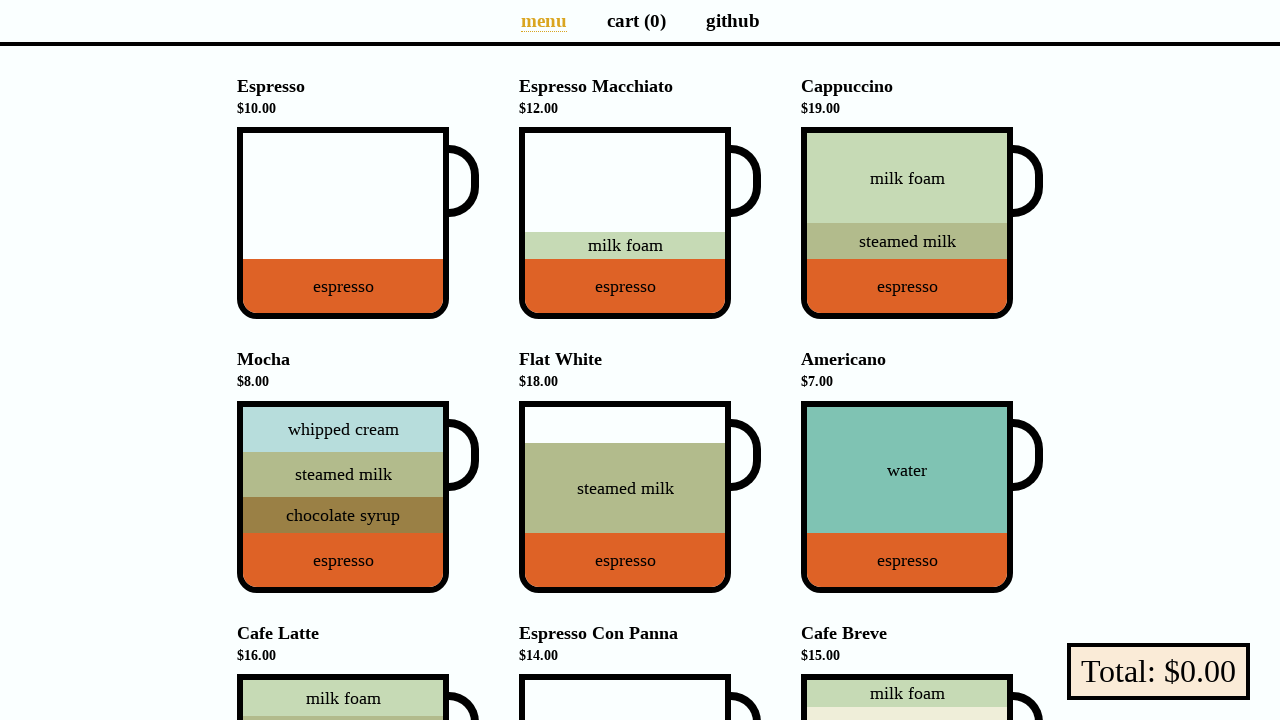

Captured menu header color after hover: rgb(0, 0, 0)
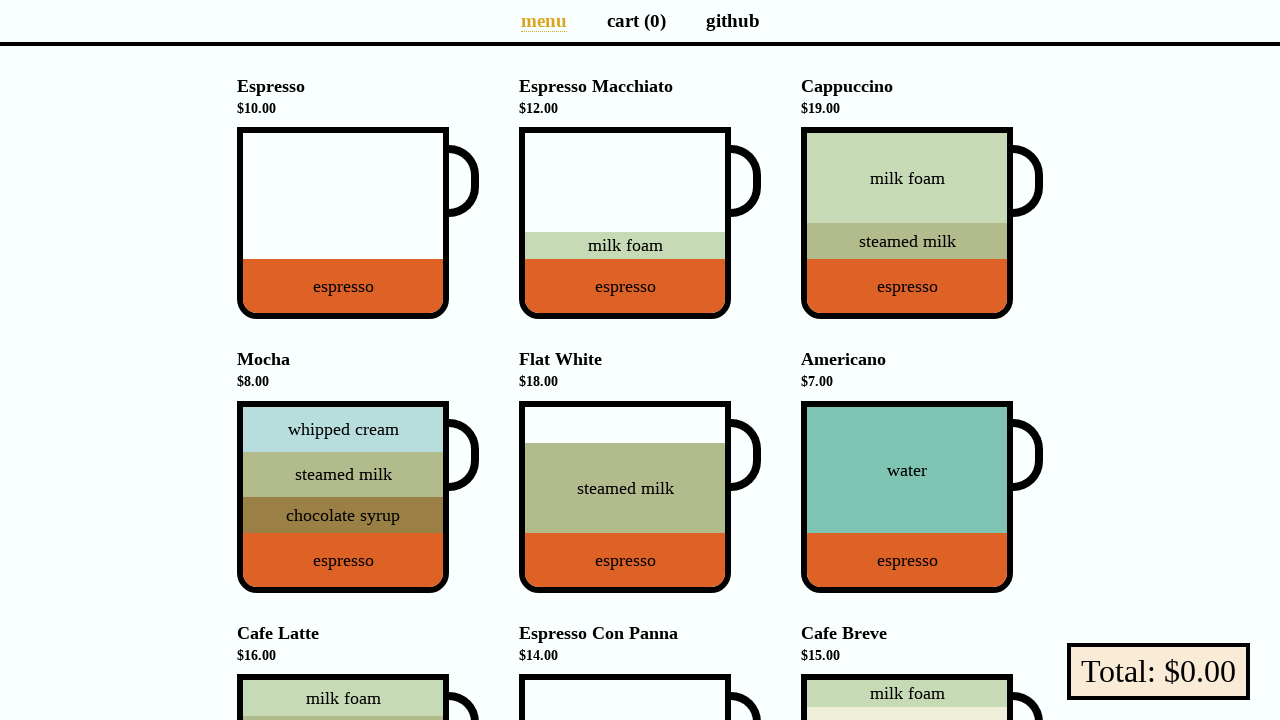

Asserted menu header color before hover is black
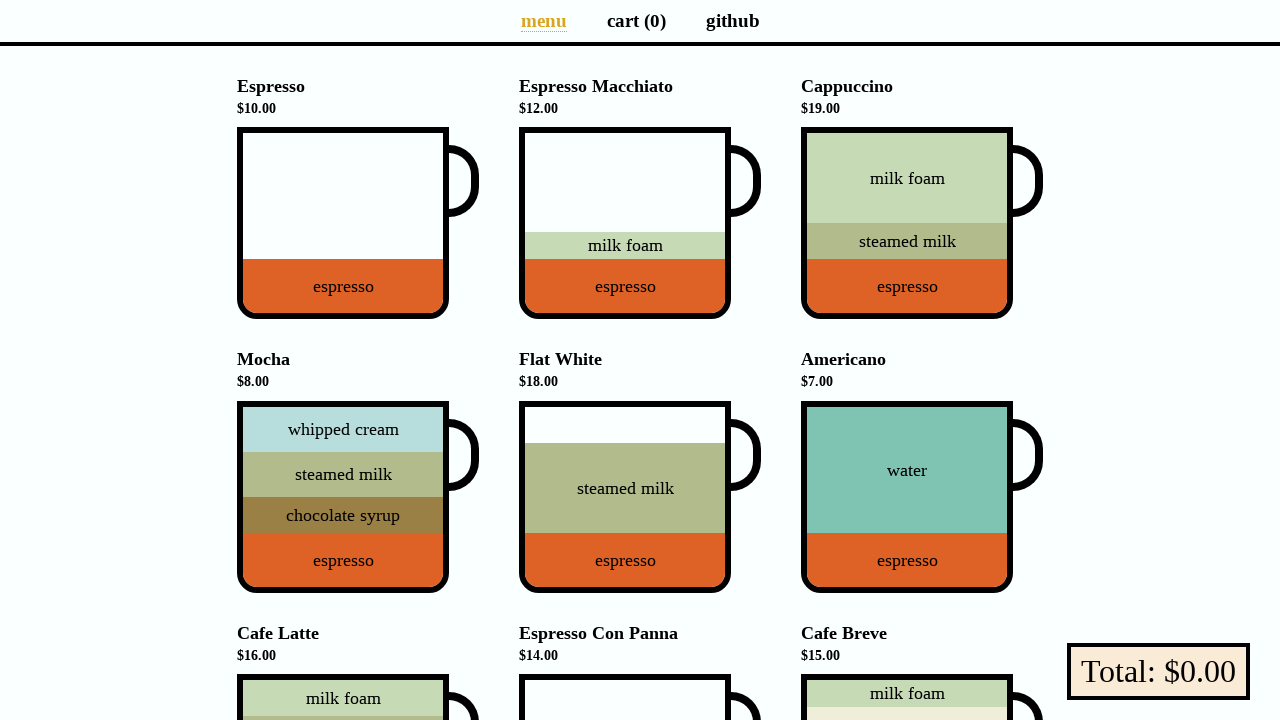

Asserted menu header color on hover is goldenrod
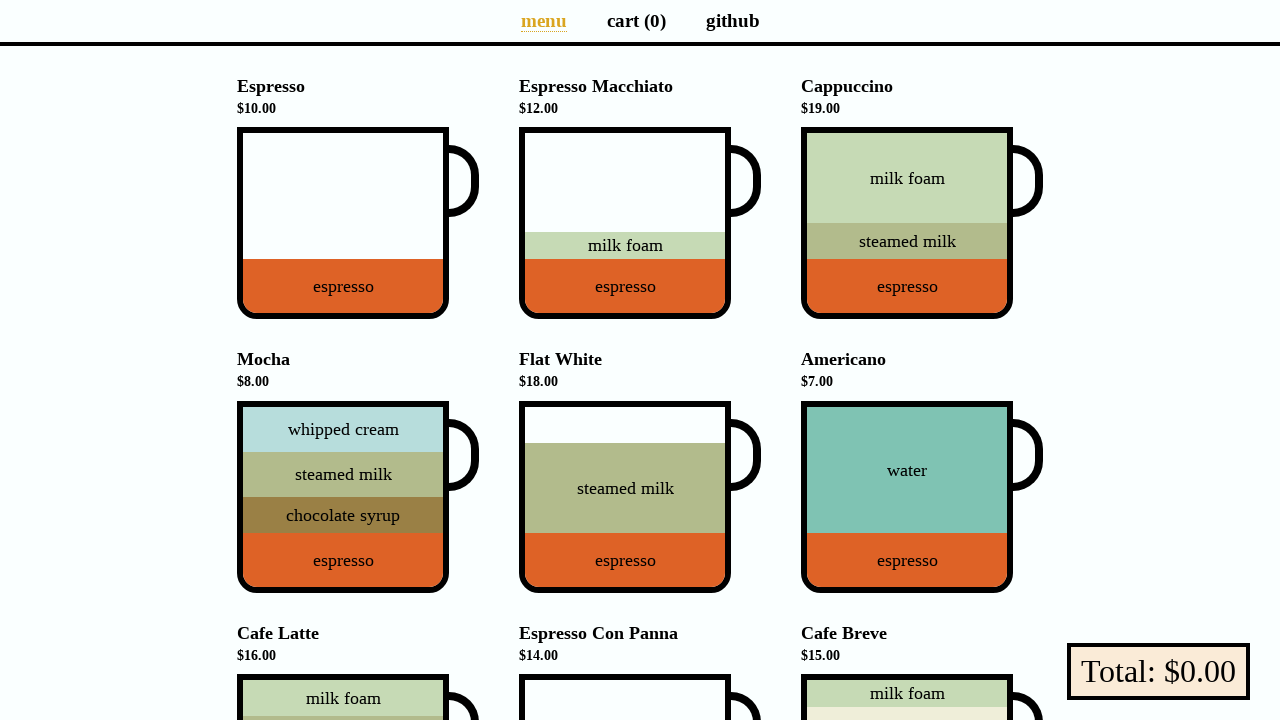

Asserted menu header color after hover returned to black
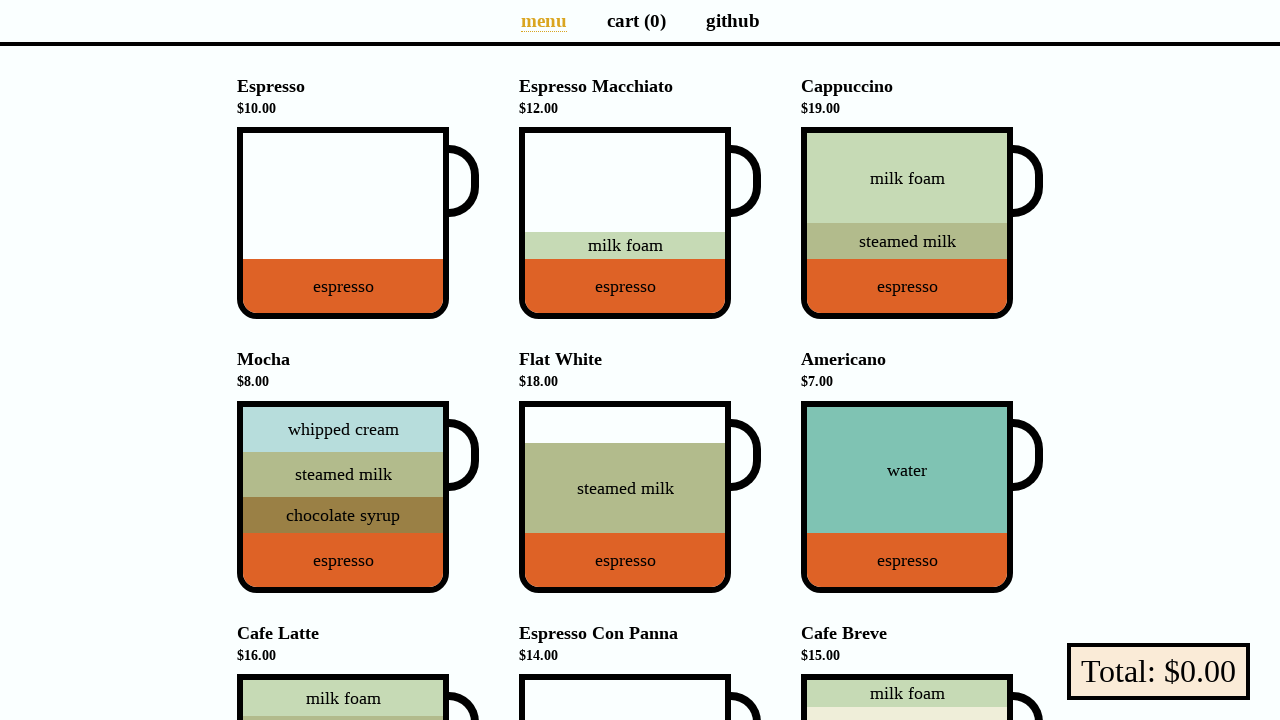

Scrolled menu header into view
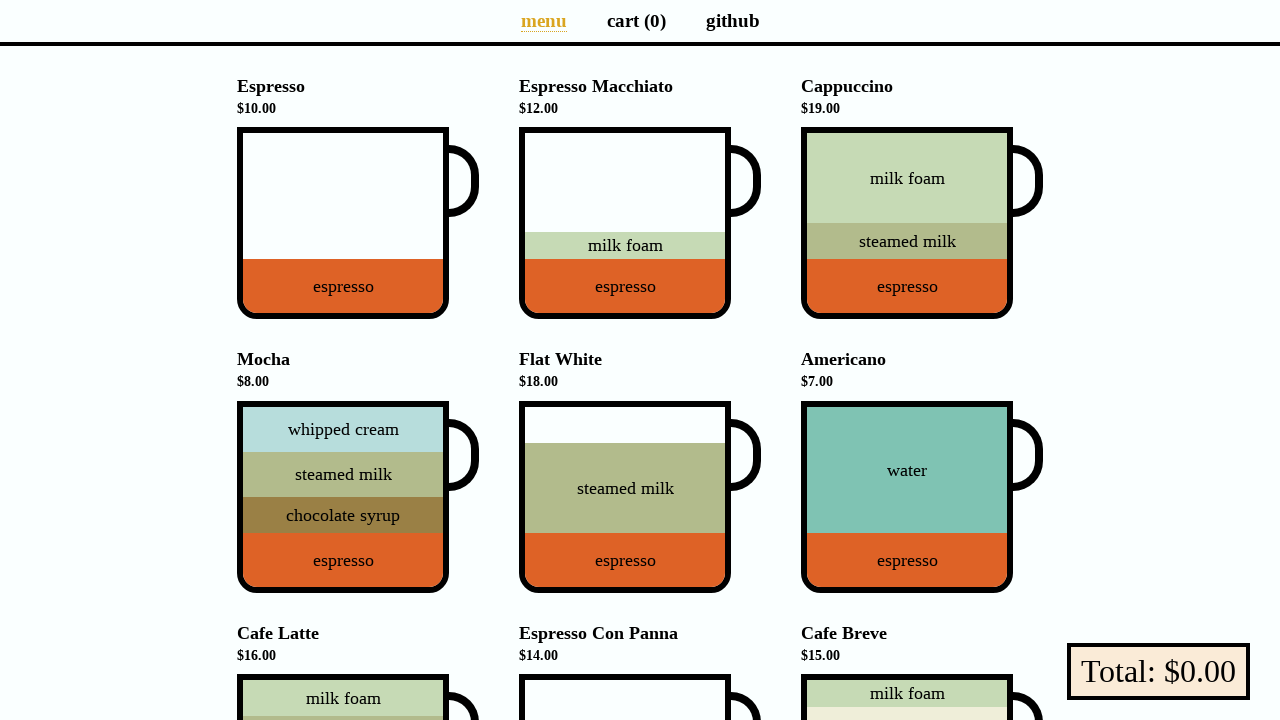

Captured menu header color before hover: rgb(0, 0, 0)
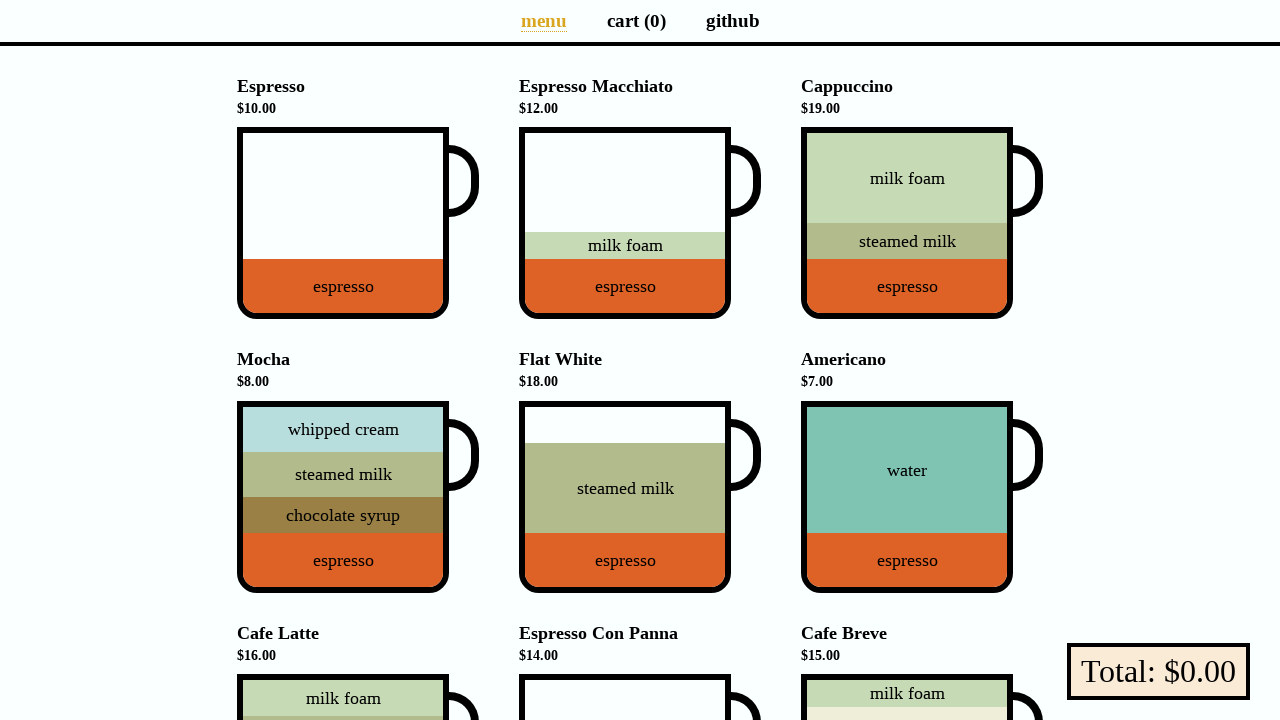

Hovered over menu header at (358, 644) on li[data-v-a9662a08] >> nth=6 >> h4
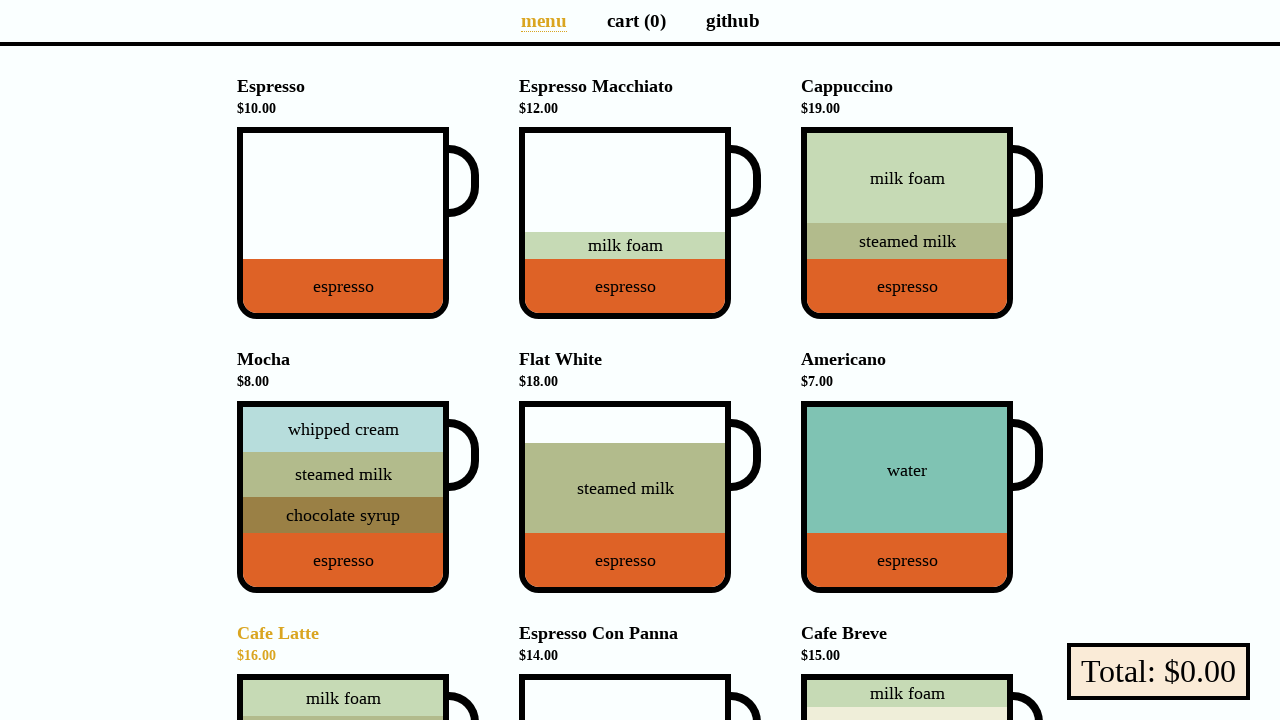

Captured menu header color on hover: rgb(218, 165, 32)
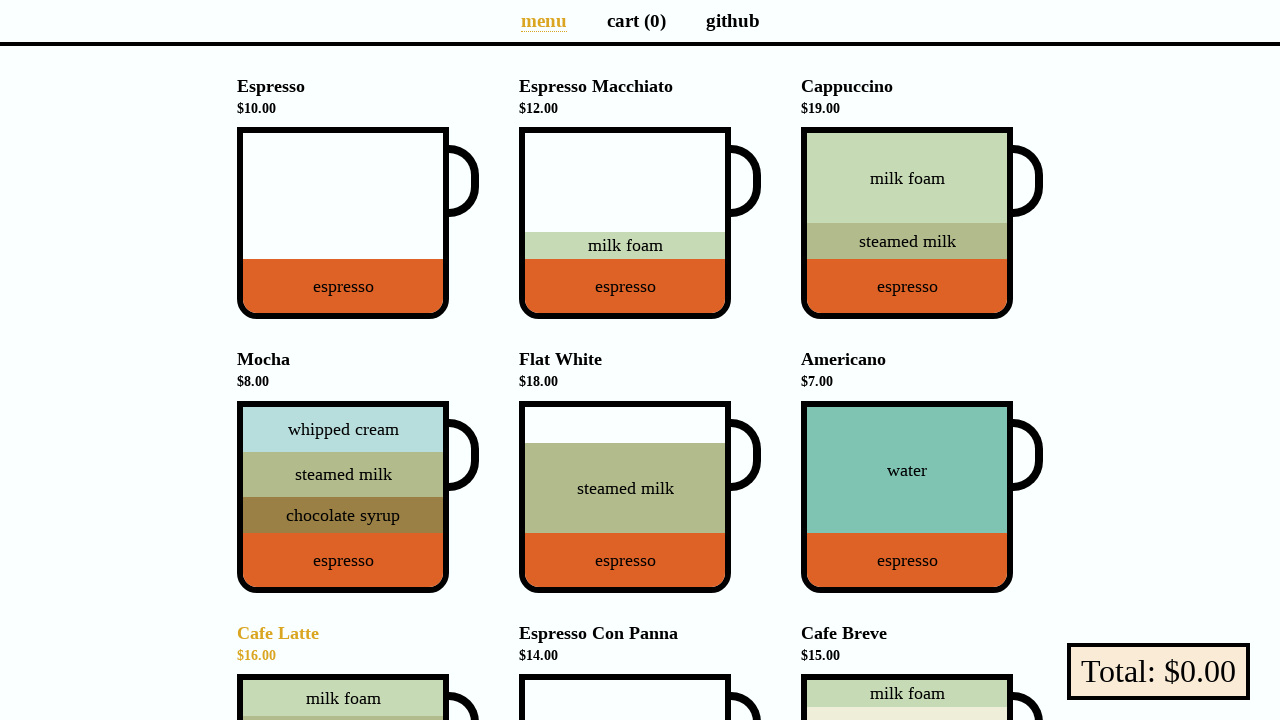

Moved mouse away from menu header at (0, 0)
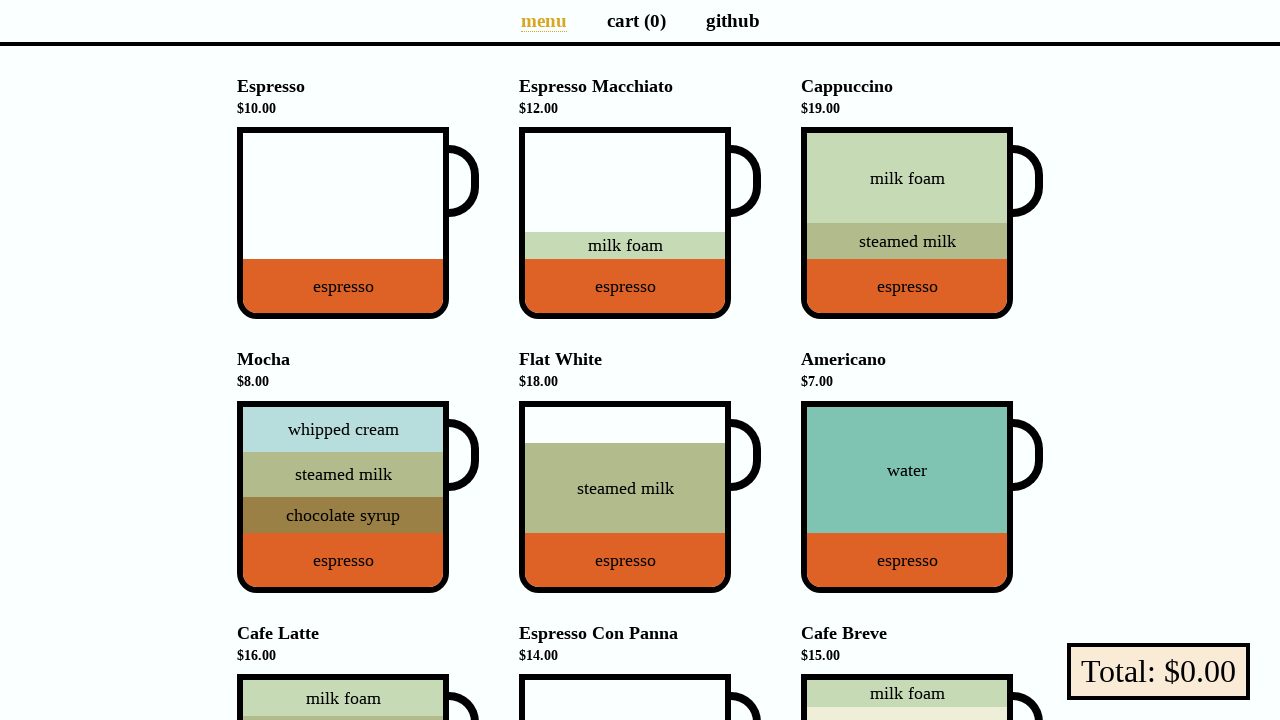

Captured menu header color after hover: rgb(0, 0, 0)
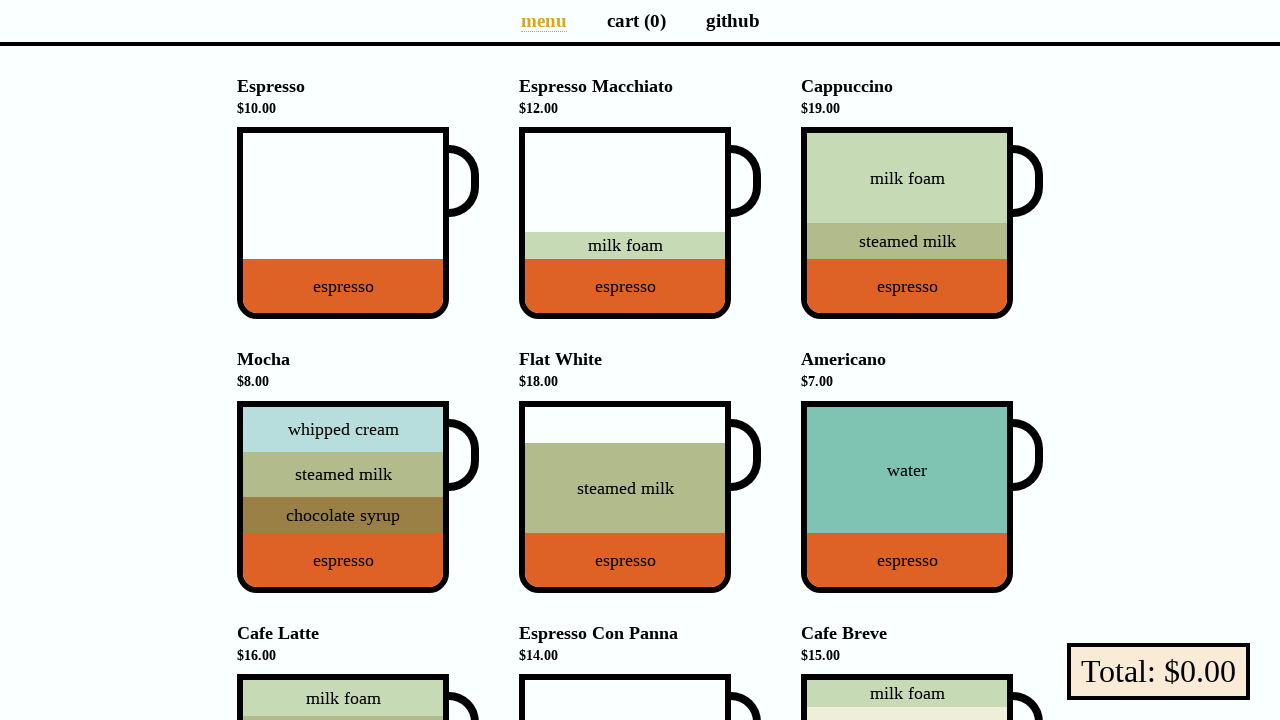

Asserted menu header color before hover is black
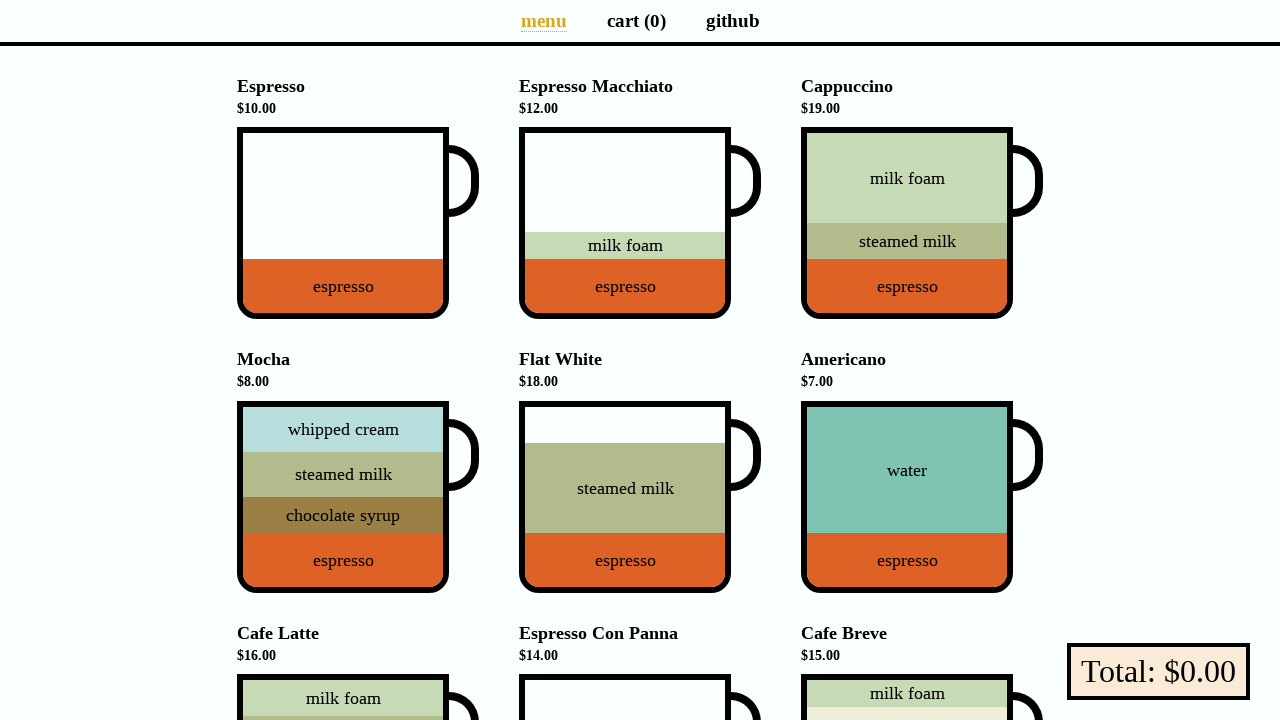

Asserted menu header color on hover is goldenrod
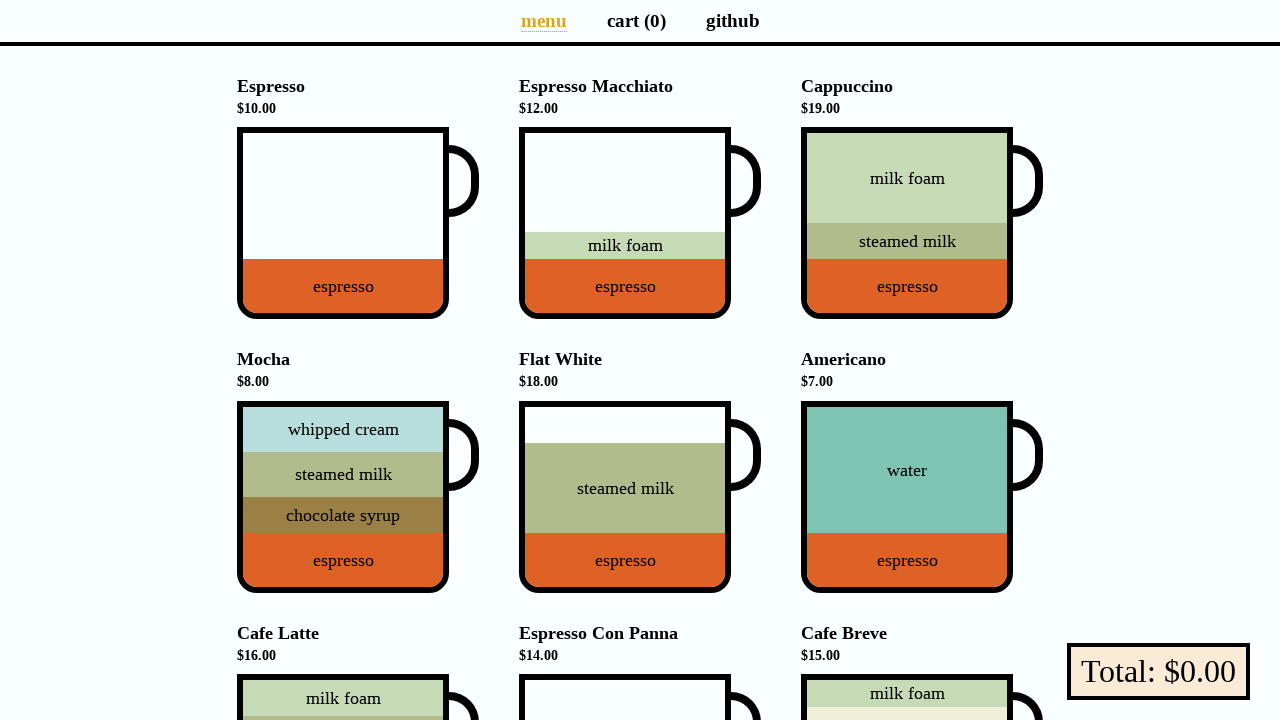

Asserted menu header color after hover returned to black
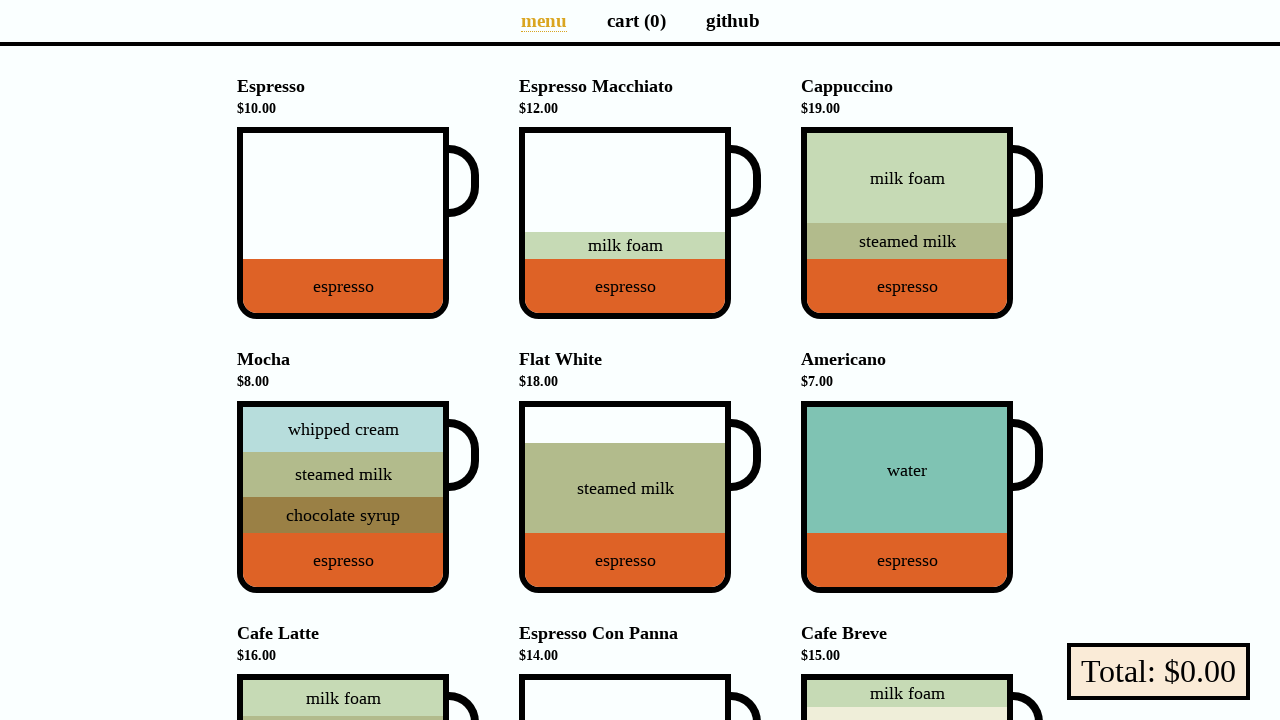

Scrolled menu header into view
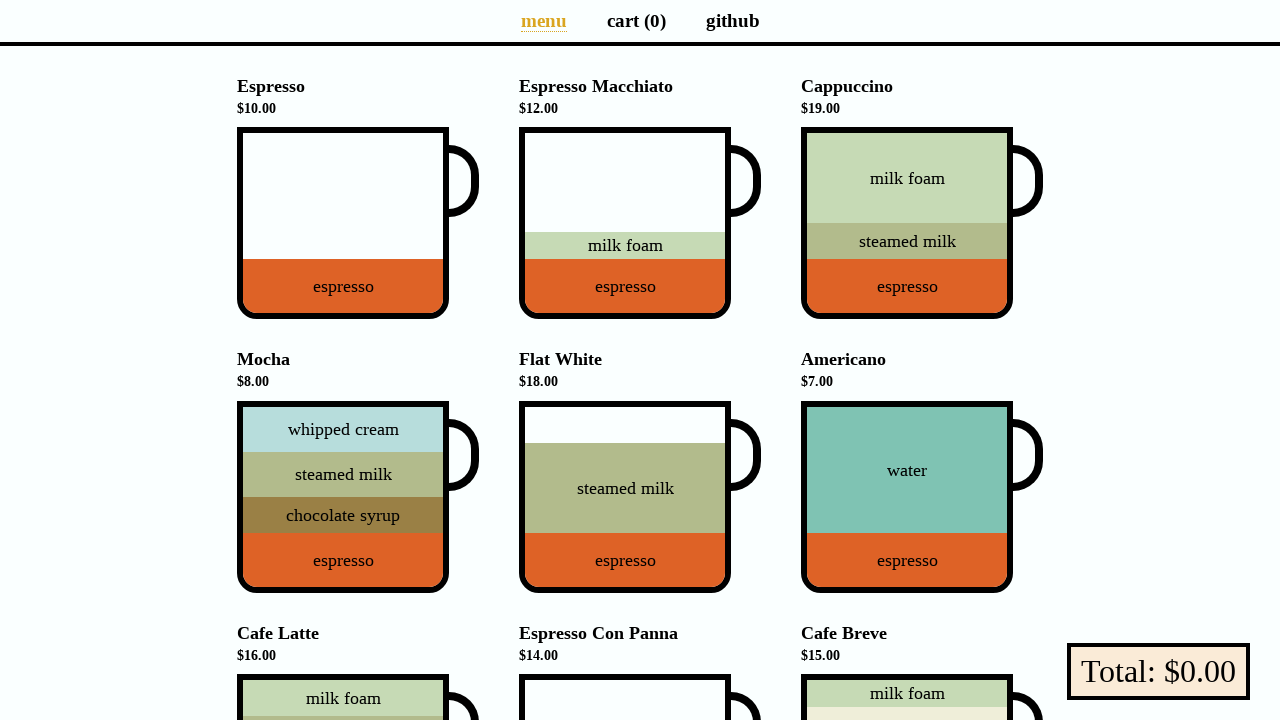

Captured menu header color before hover: rgb(0, 0, 0)
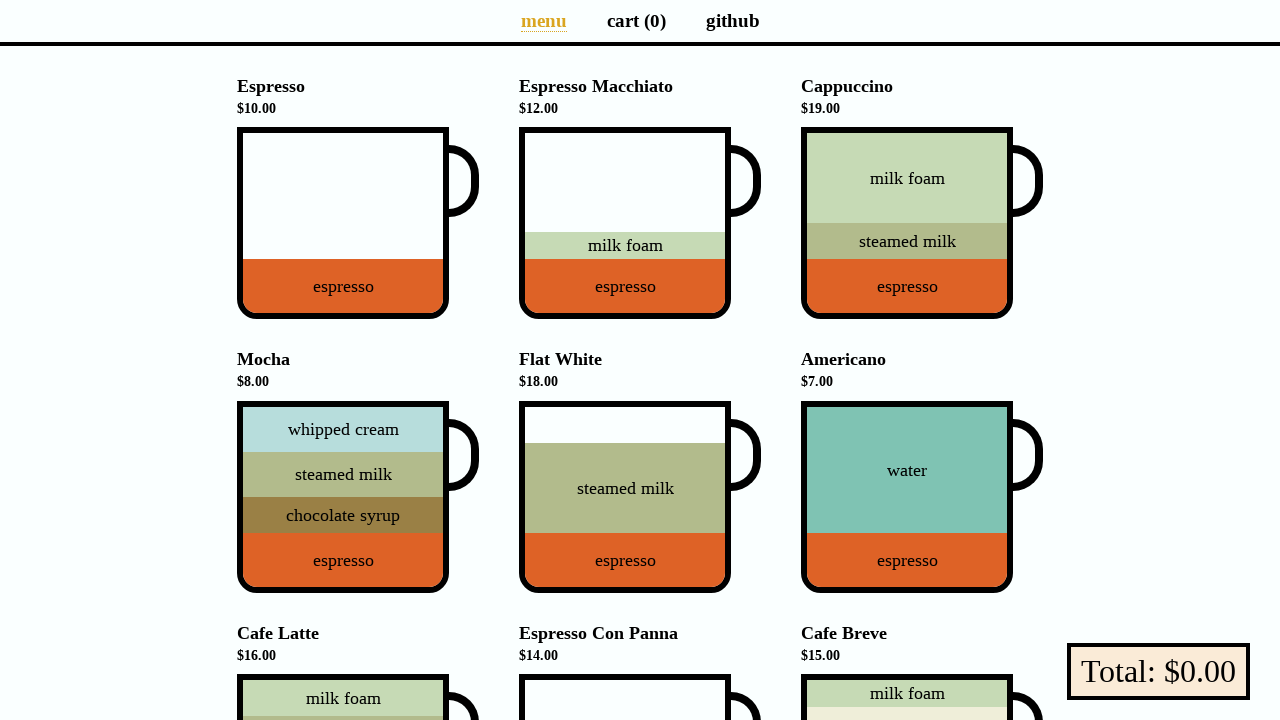

Hovered over menu header at (640, 644) on li[data-v-a9662a08] >> nth=7 >> h4
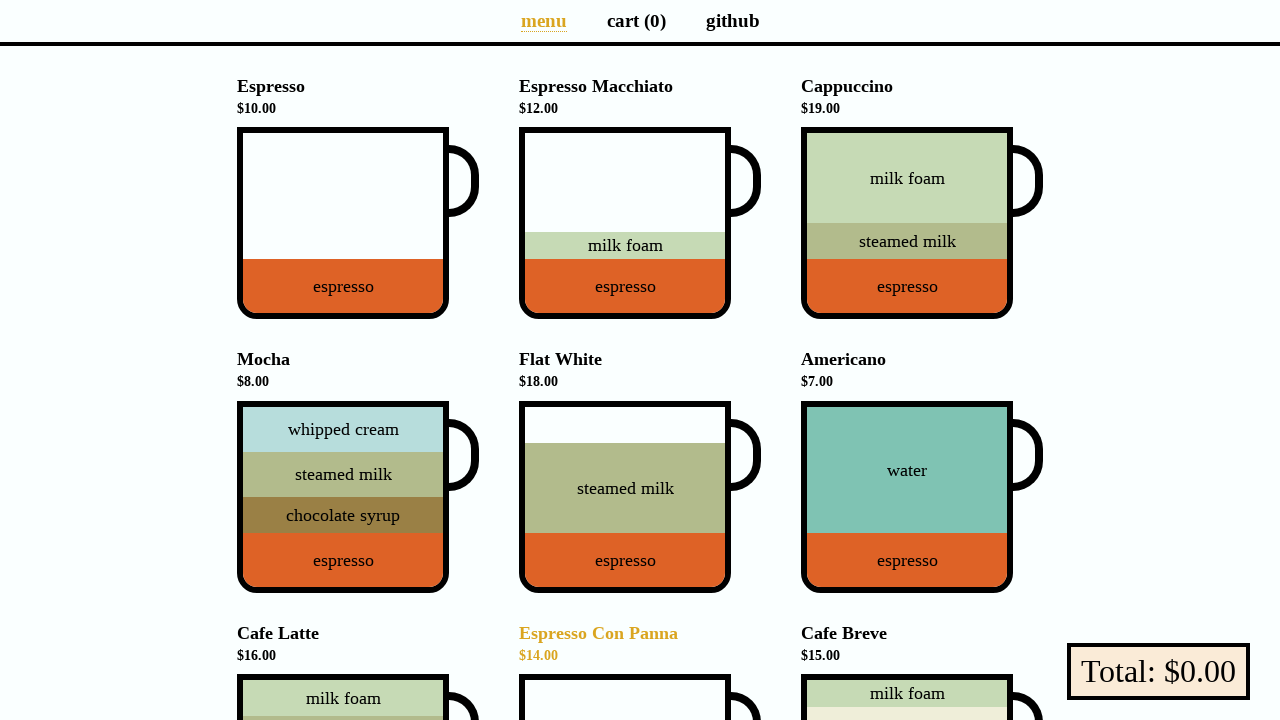

Captured menu header color on hover: rgb(218, 165, 32)
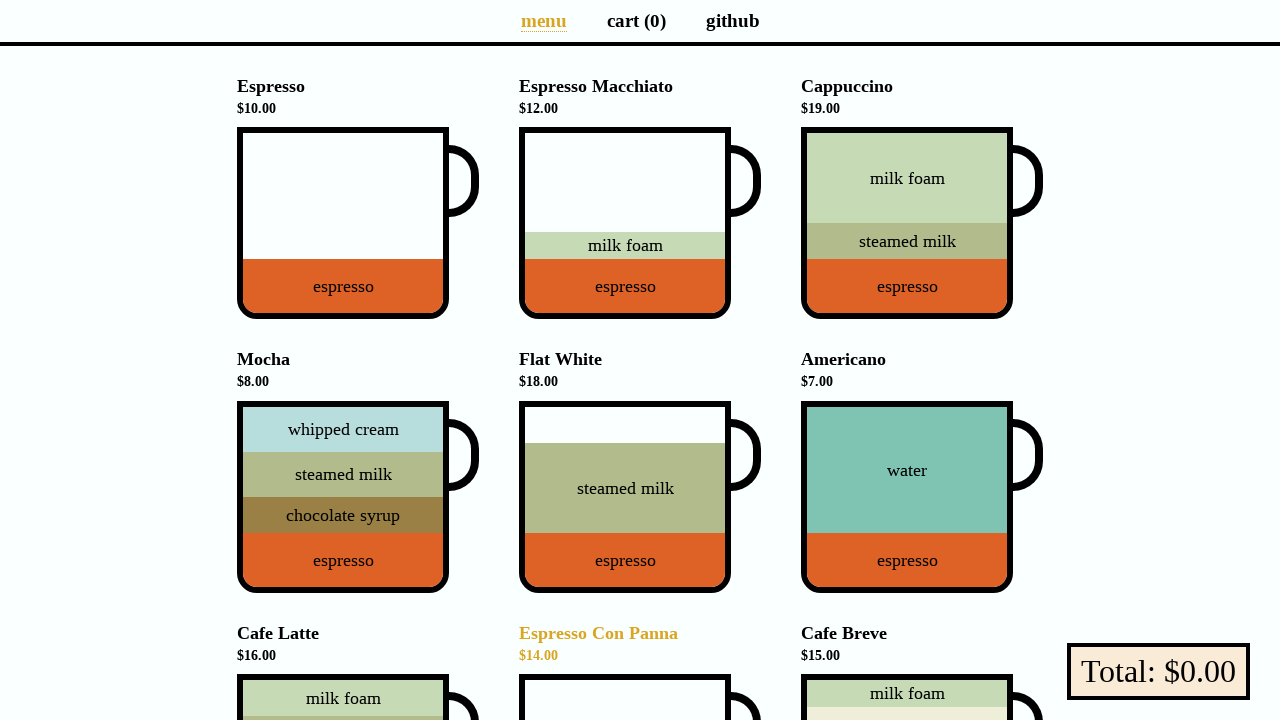

Moved mouse away from menu header at (0, 0)
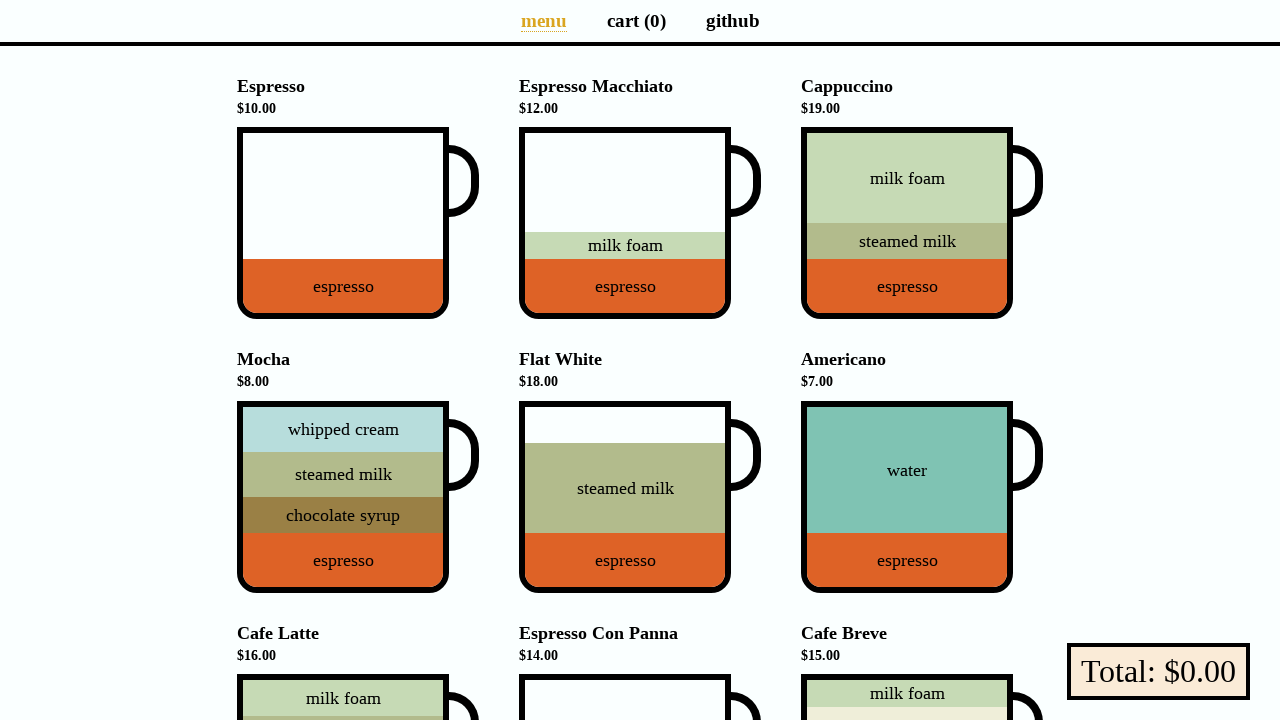

Captured menu header color after hover: rgb(0, 0, 0)
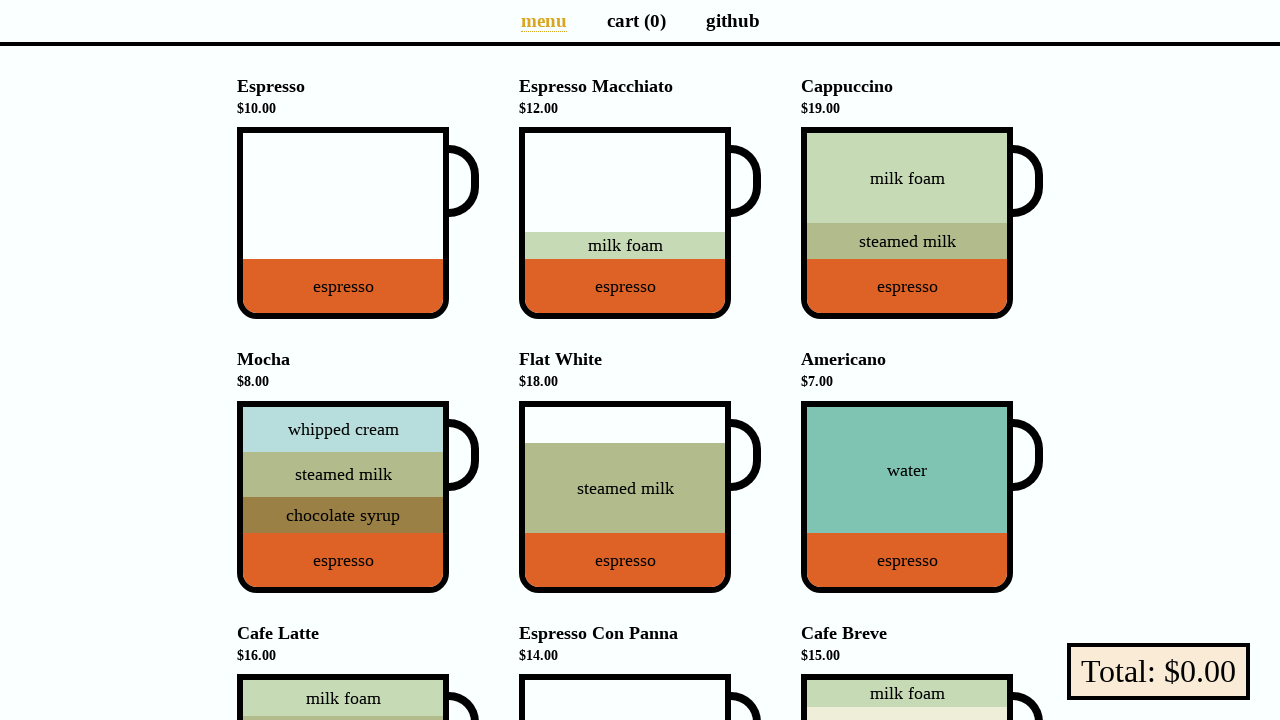

Asserted menu header color before hover is black
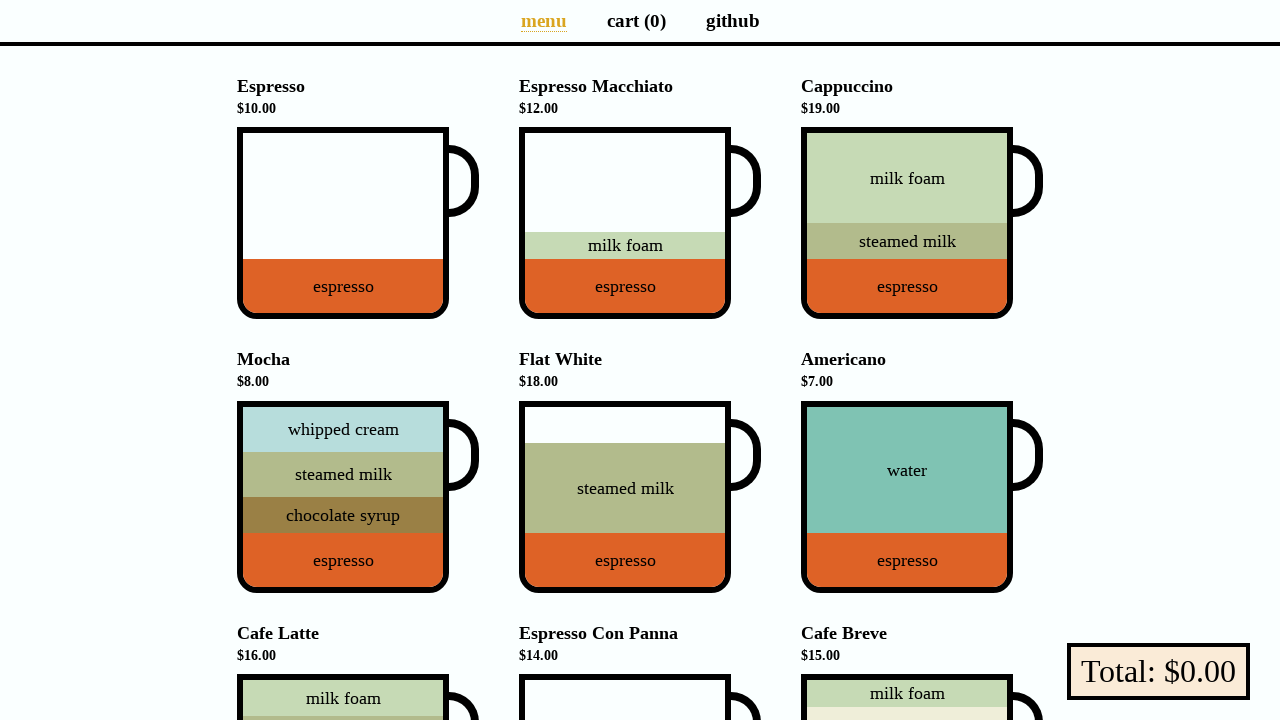

Asserted menu header color on hover is goldenrod
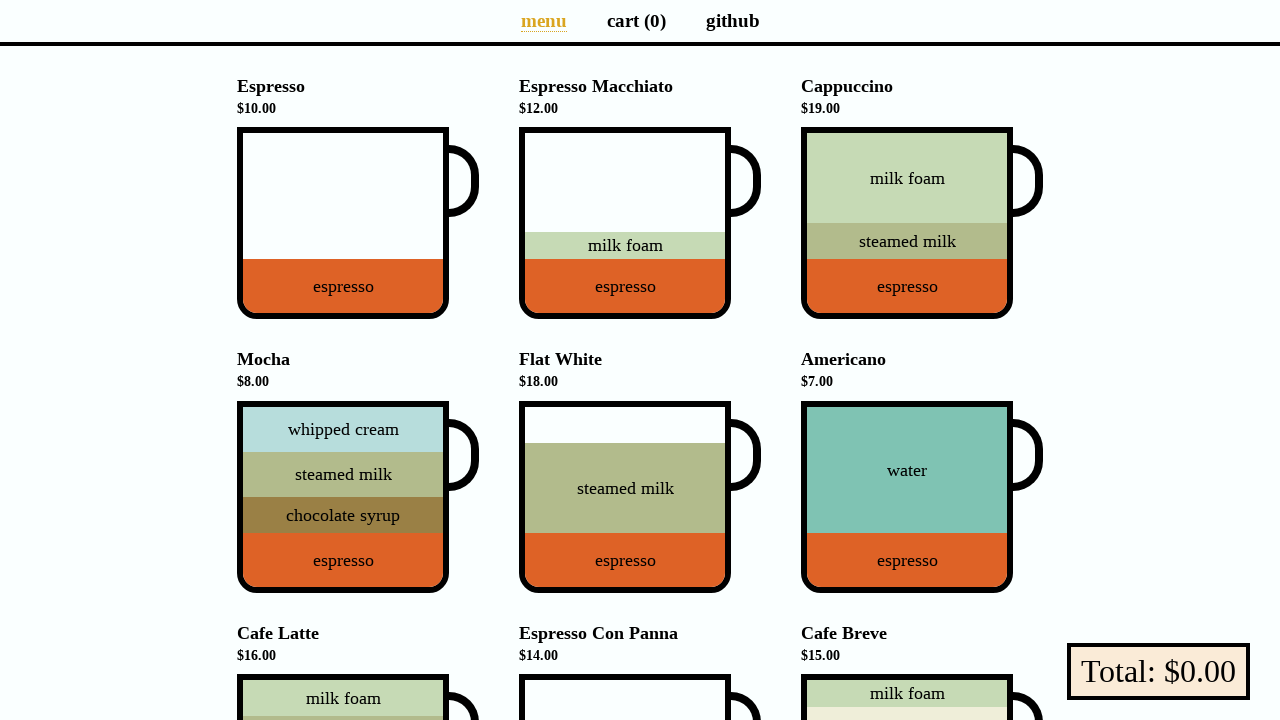

Asserted menu header color after hover returned to black
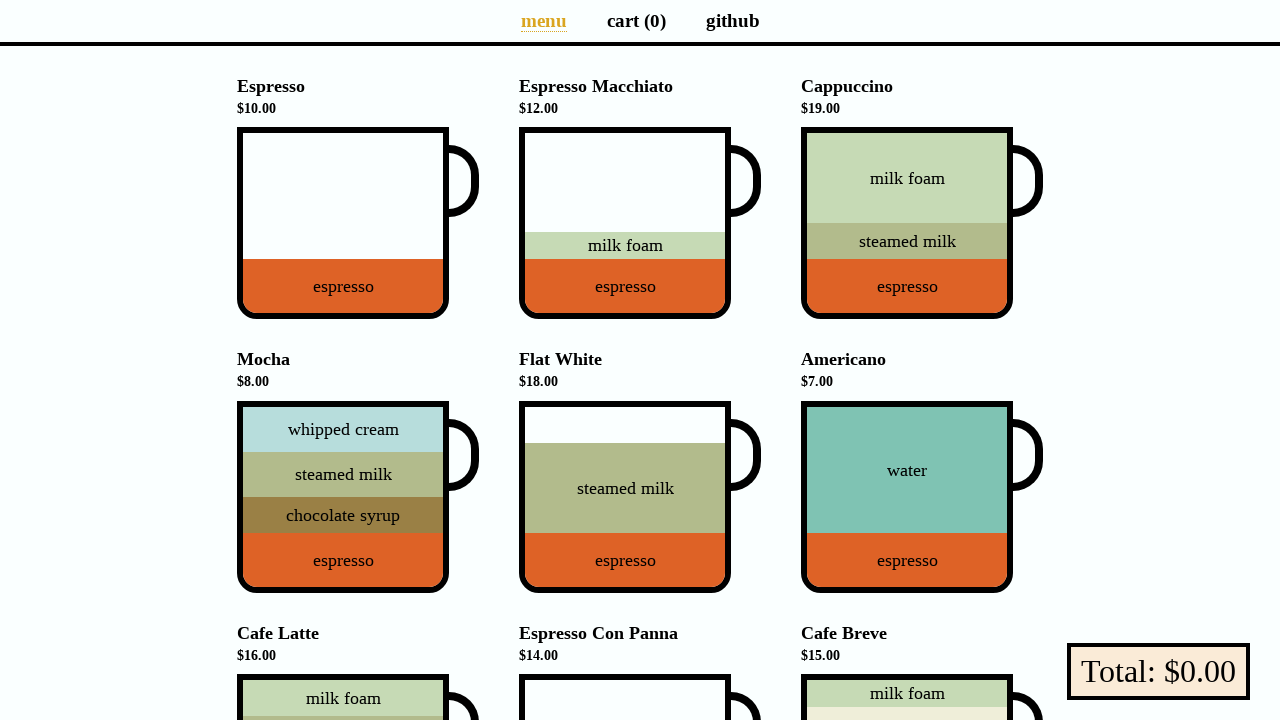

Scrolled menu header into view
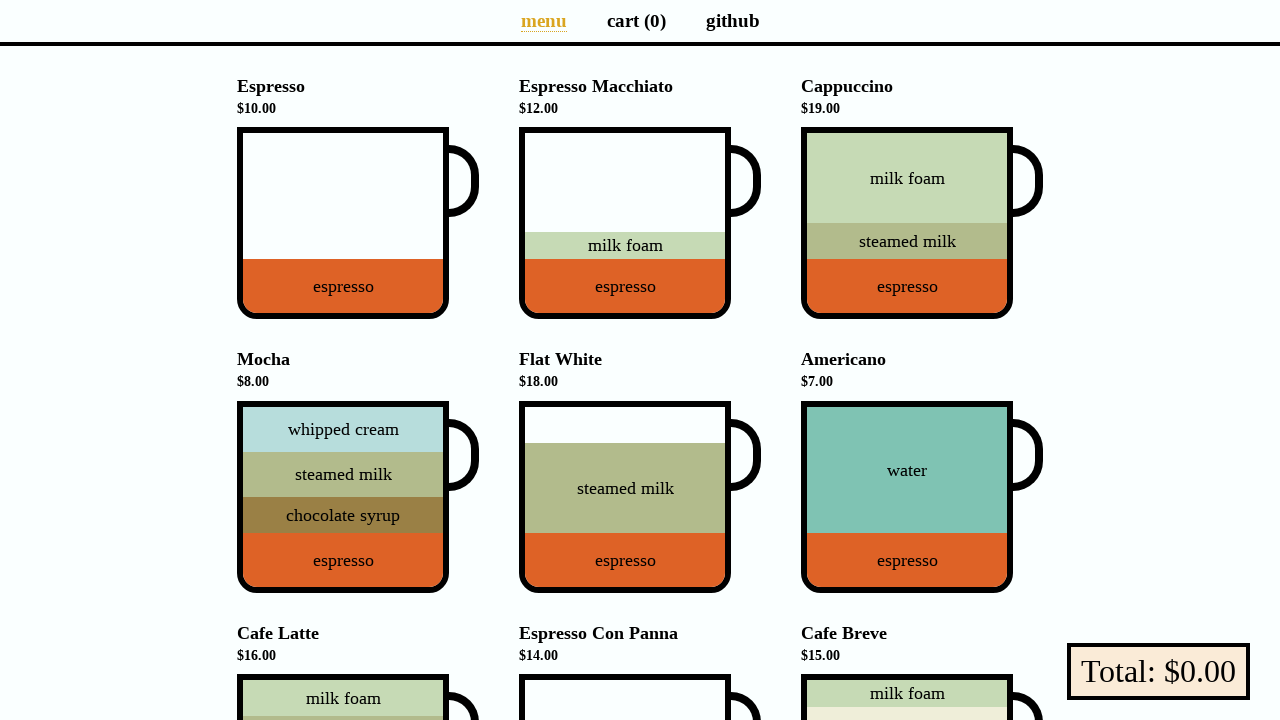

Captured menu header color before hover: rgb(0, 0, 0)
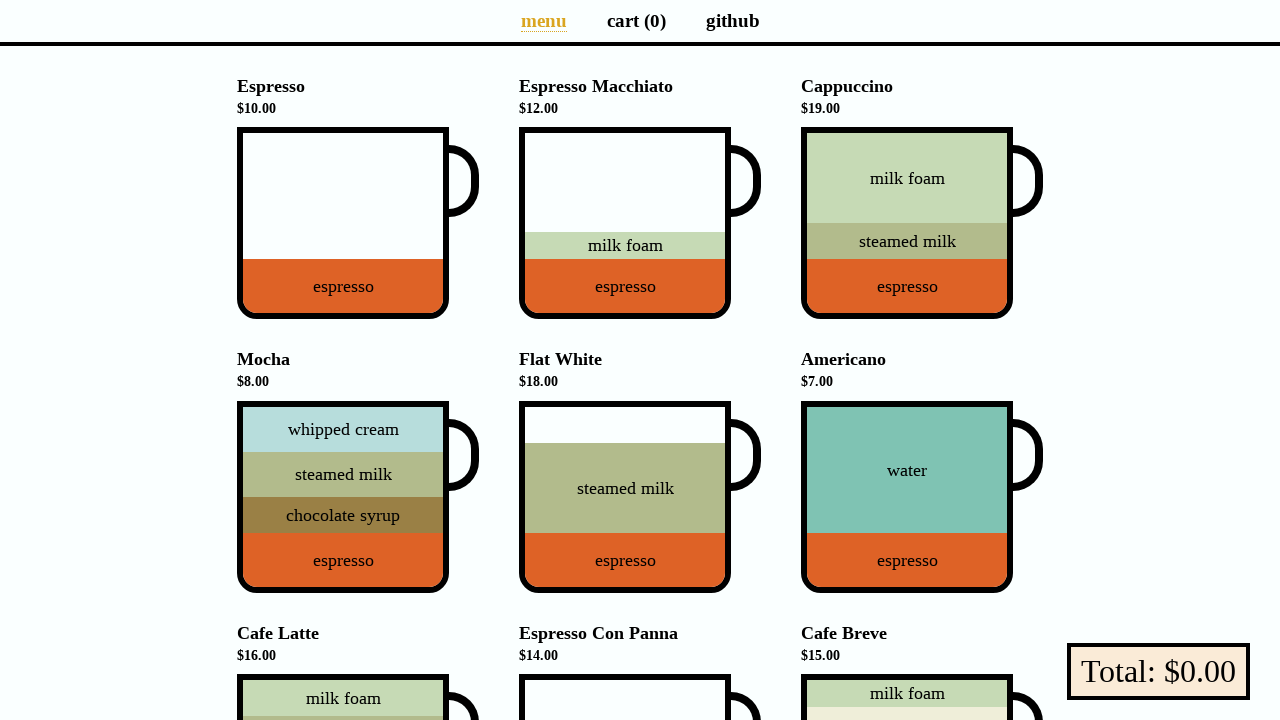

Hovered over menu header at (922, 644) on li[data-v-a9662a08] >> nth=8 >> h4
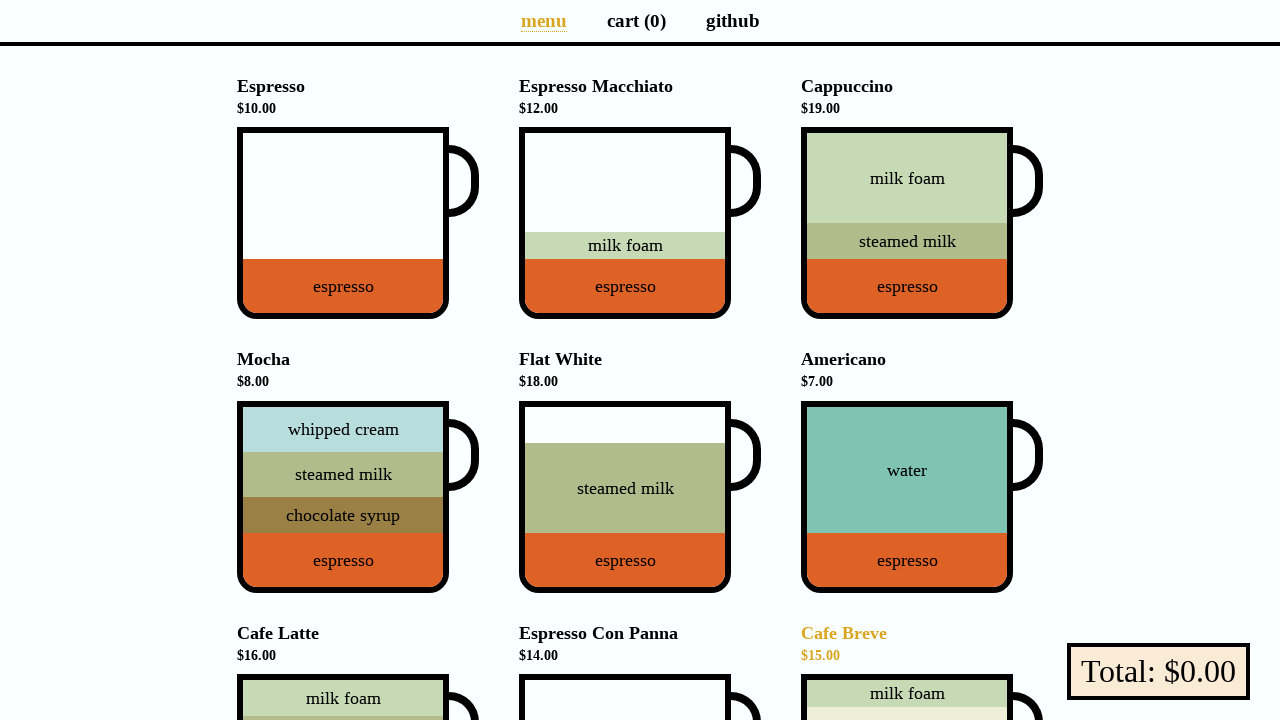

Captured menu header color on hover: rgb(218, 165, 32)
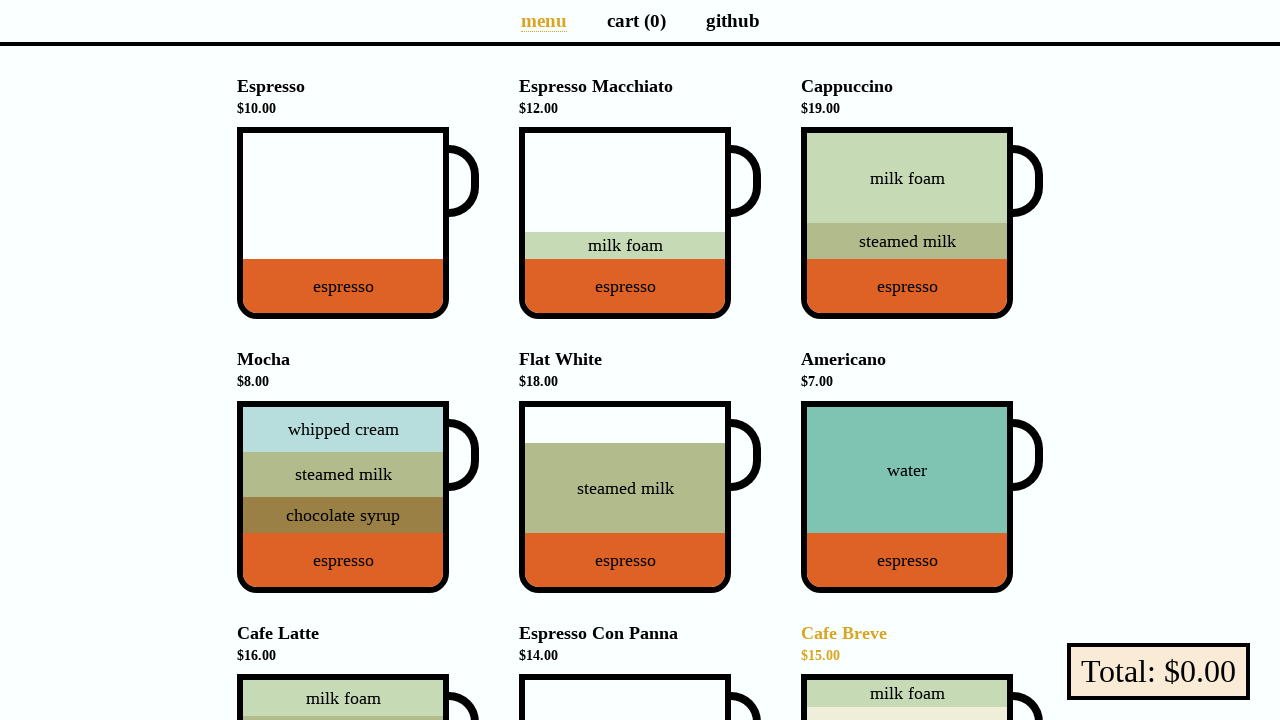

Moved mouse away from menu header at (0, 0)
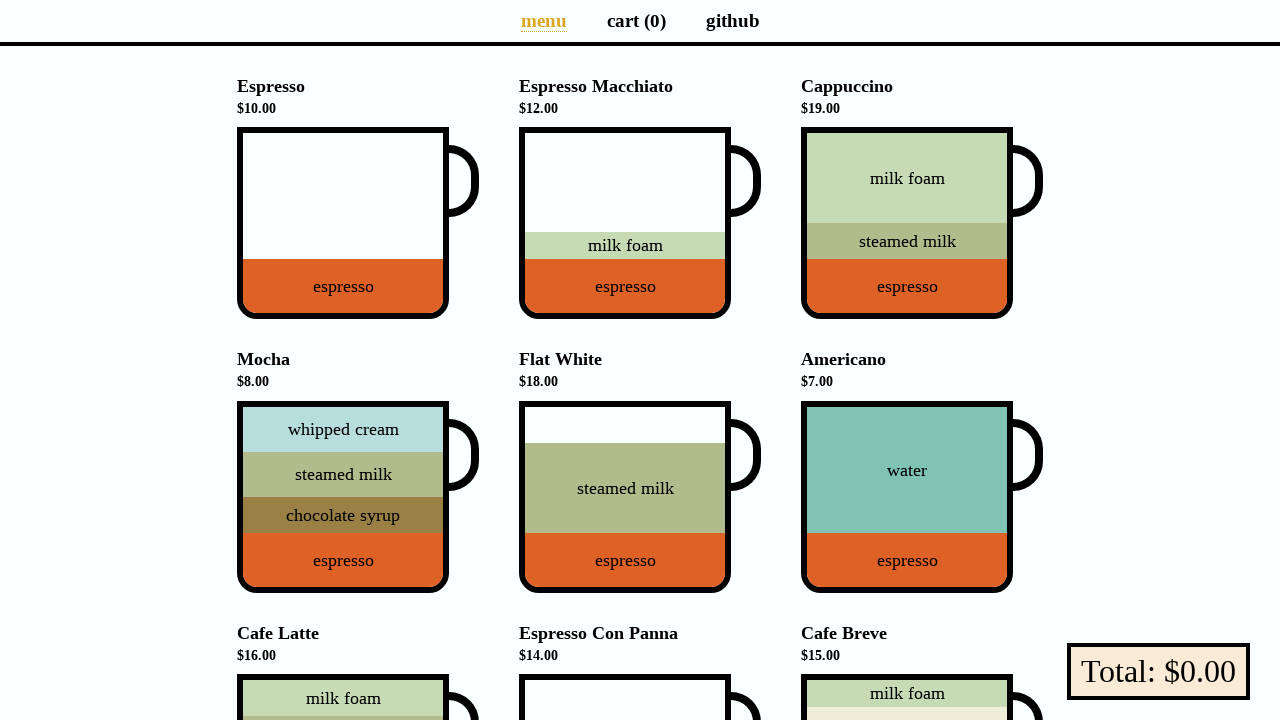

Captured menu header color after hover: rgb(0, 0, 0)
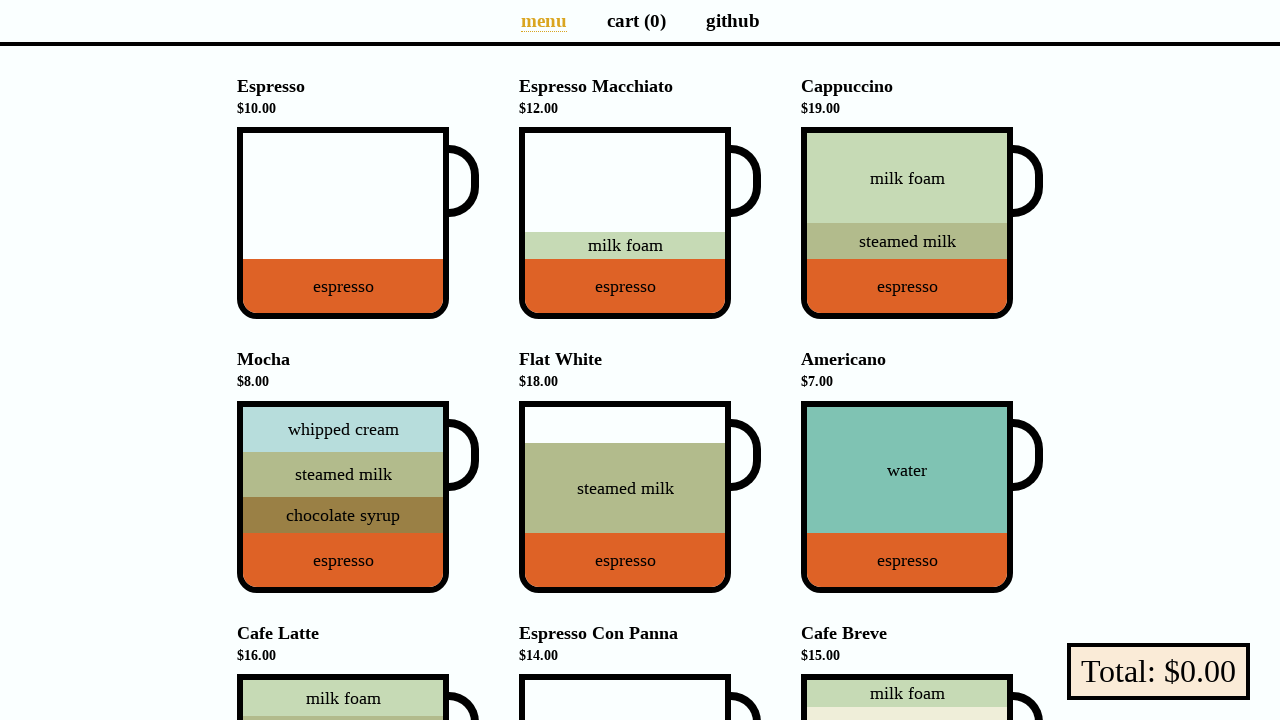

Asserted menu header color before hover is black
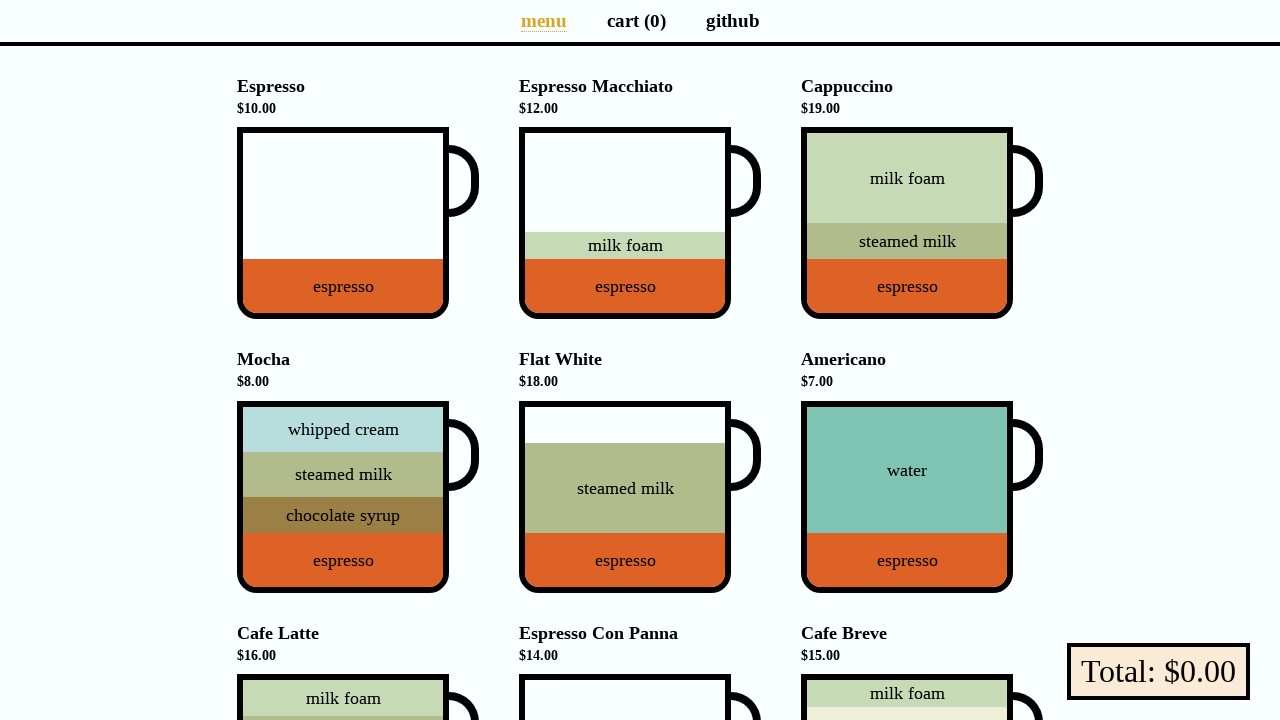

Asserted menu header color on hover is goldenrod
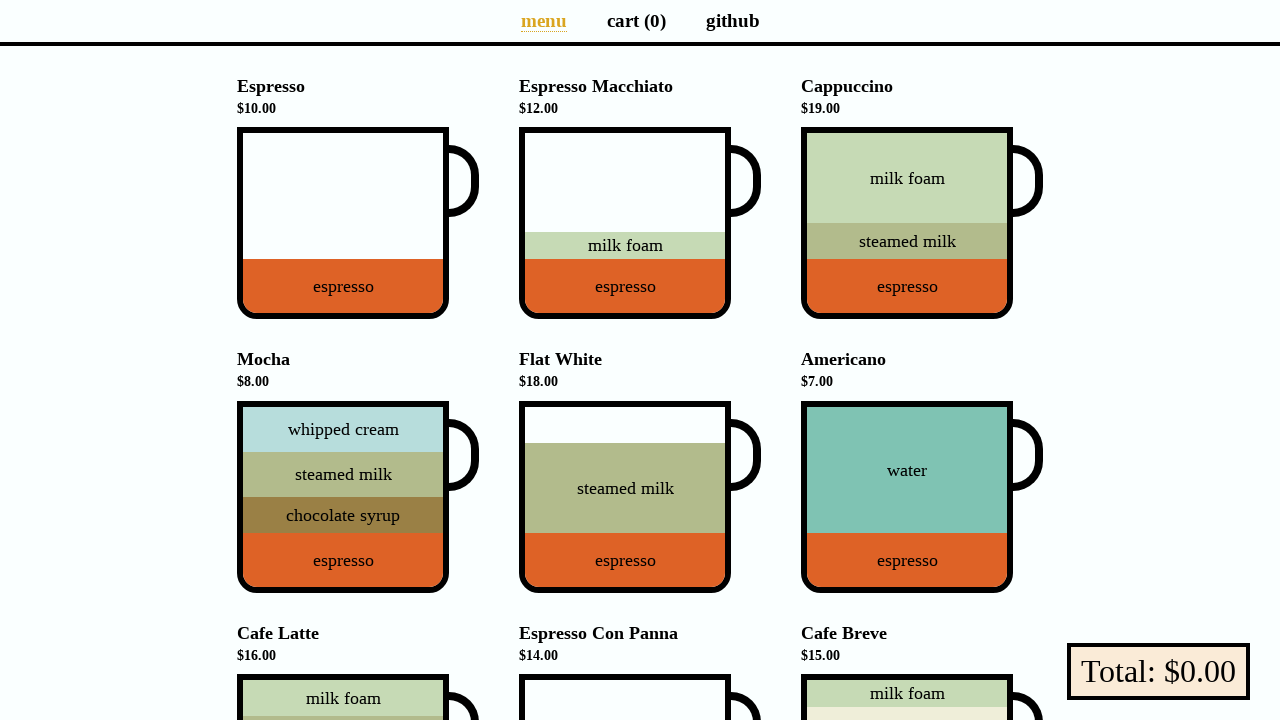

Asserted menu header color after hover returned to black
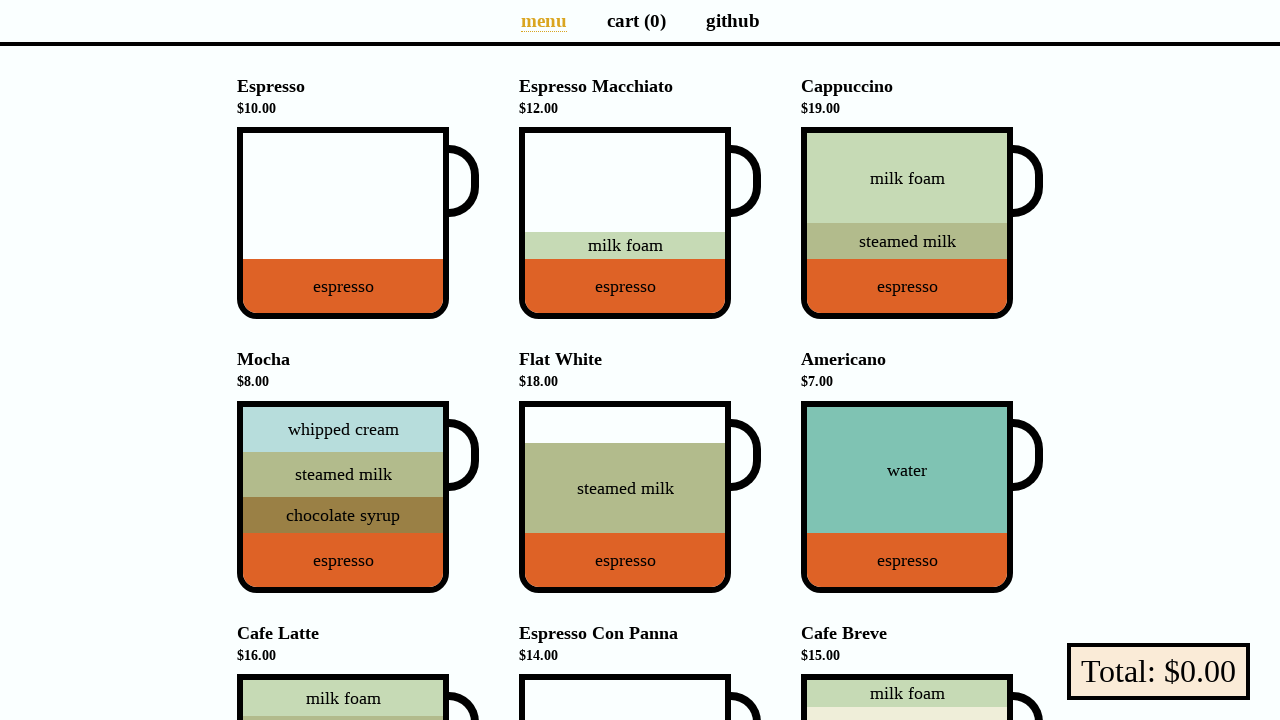

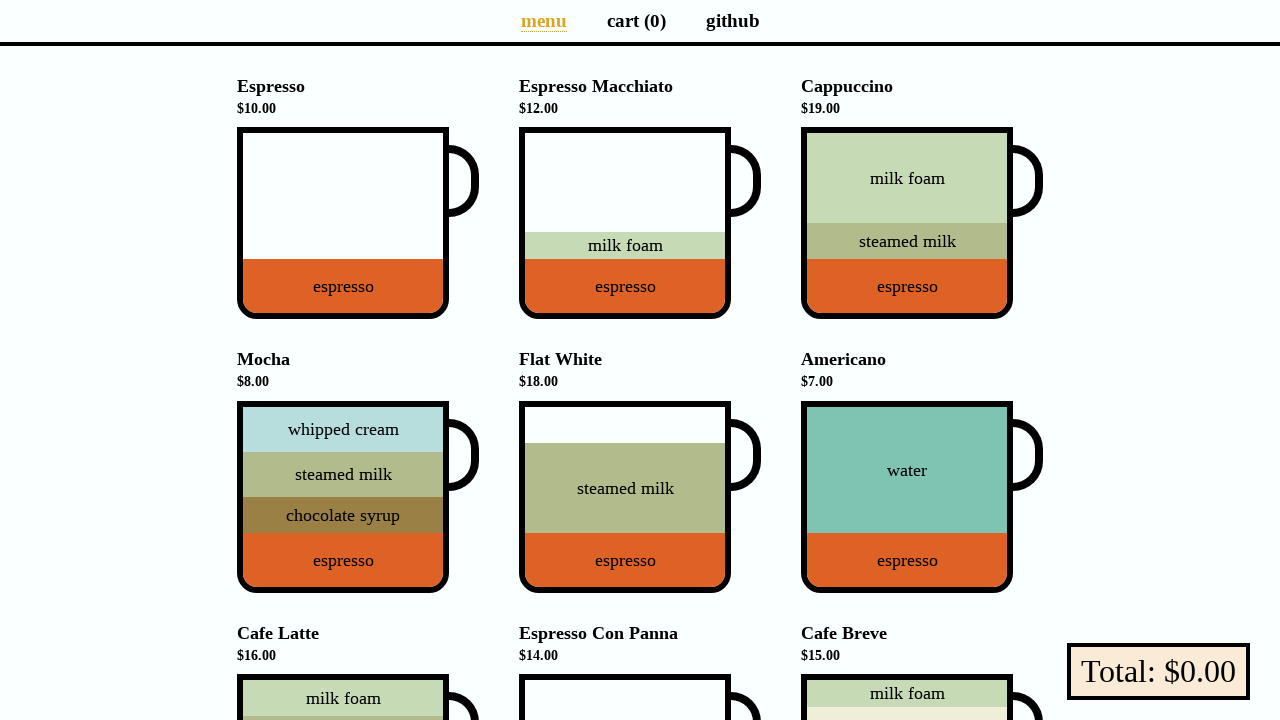